Tests filling a large form by entering text into all input fields and clicking the submit button

Starting URL: http://suninjuly.github.io/huge_form.html

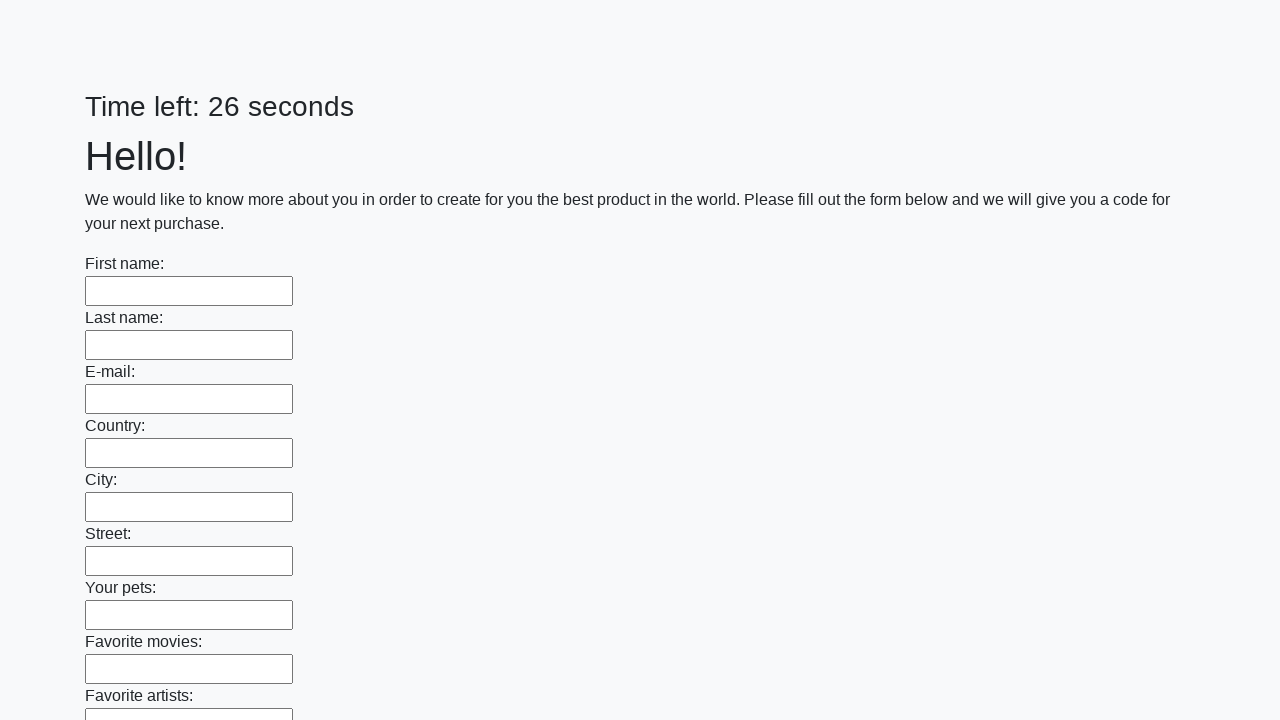

Navigated to huge form page
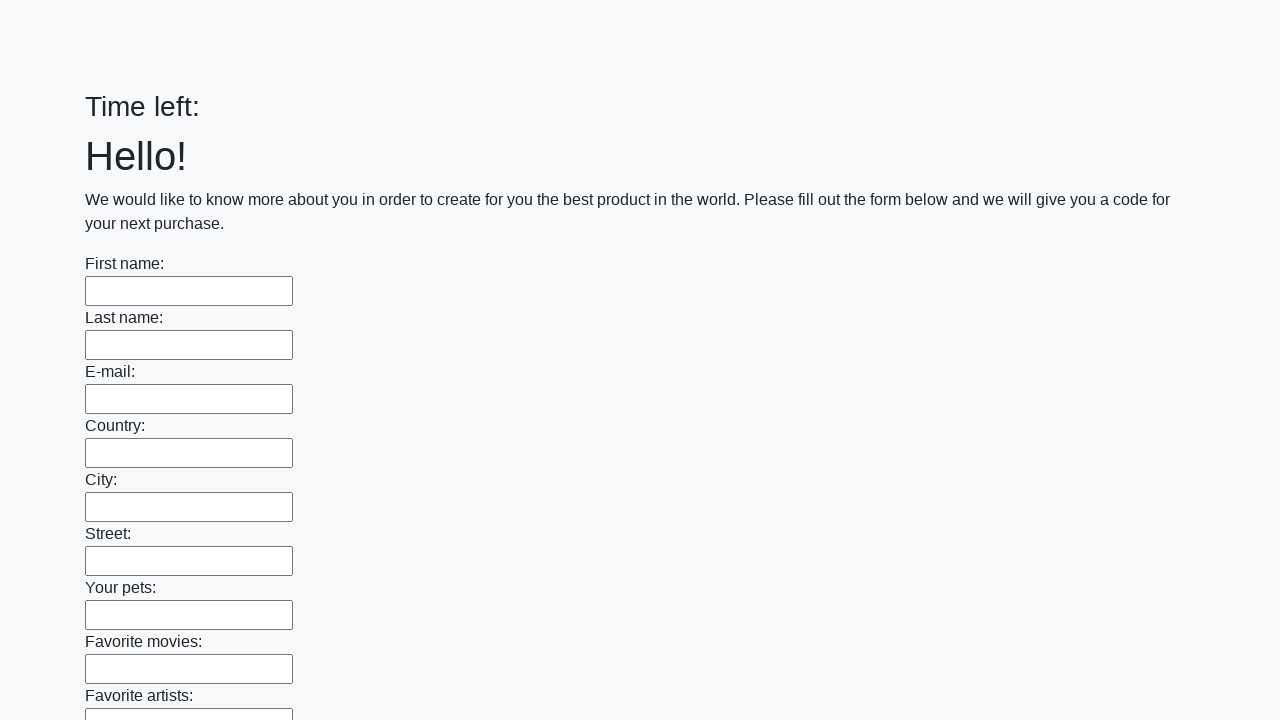

Filled input field with 'aa' on input >> nth=0
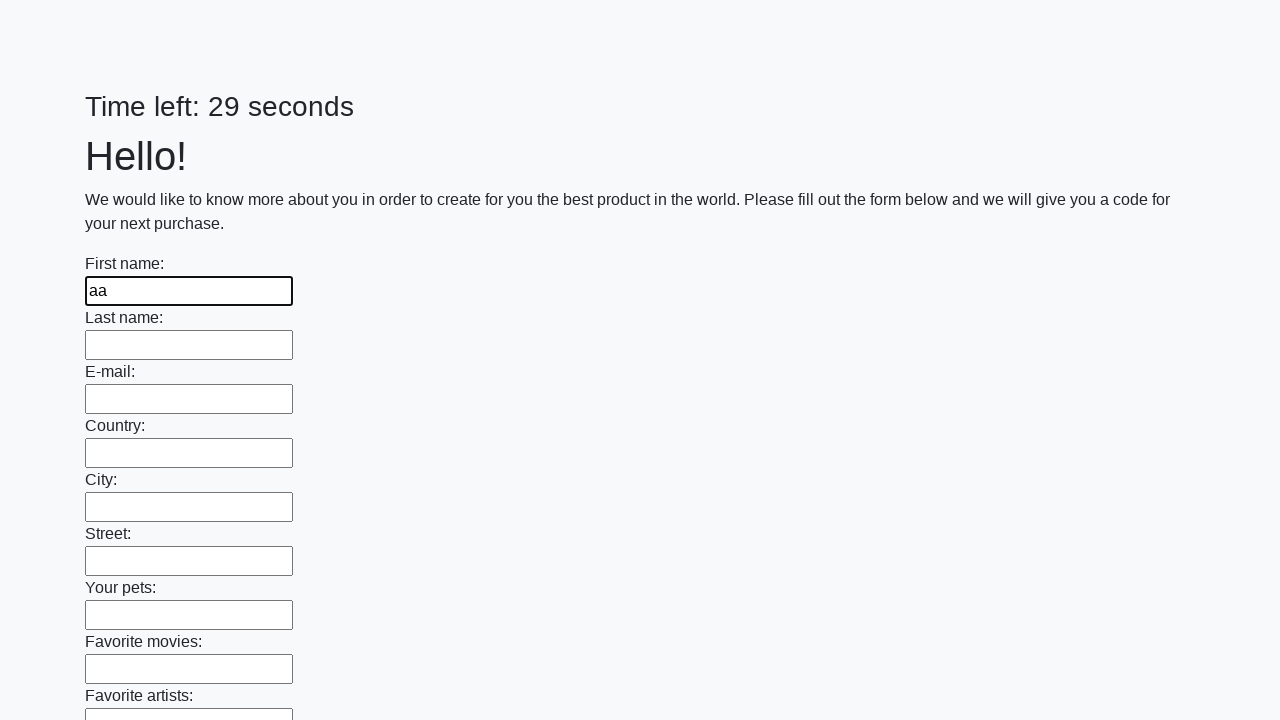

Filled input field with 'aa' on input >> nth=1
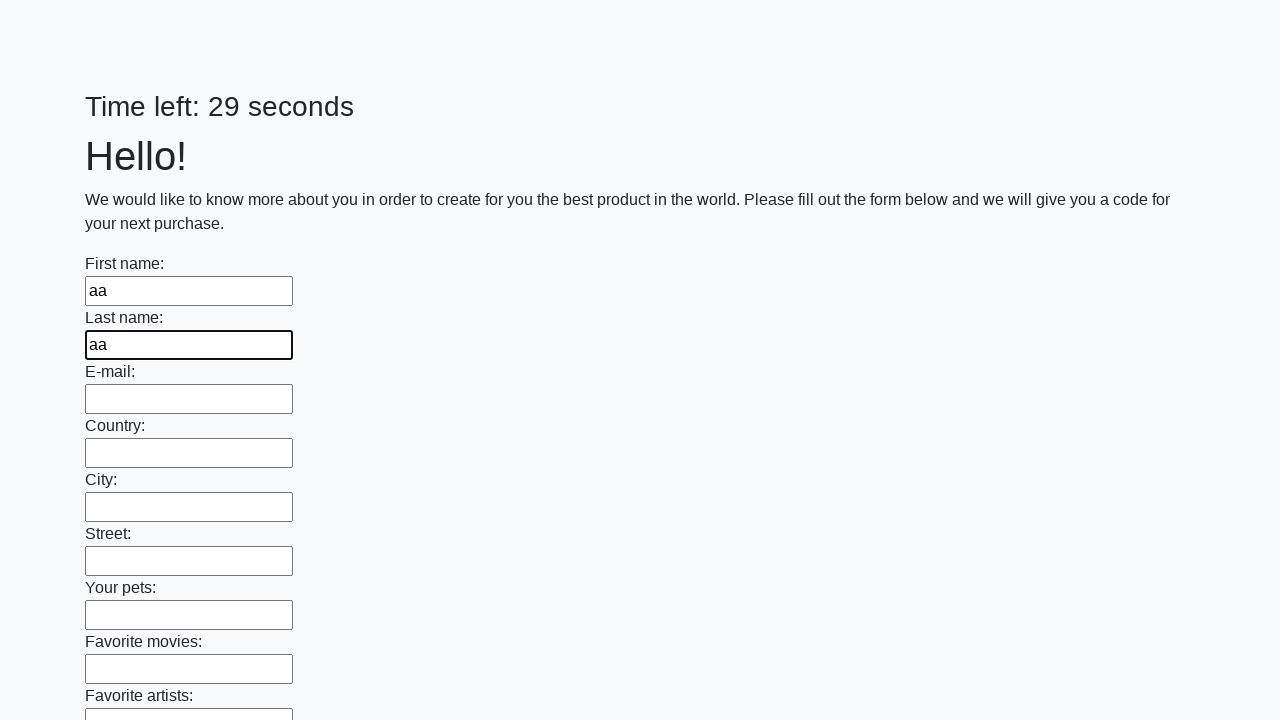

Filled input field with 'aa' on input >> nth=2
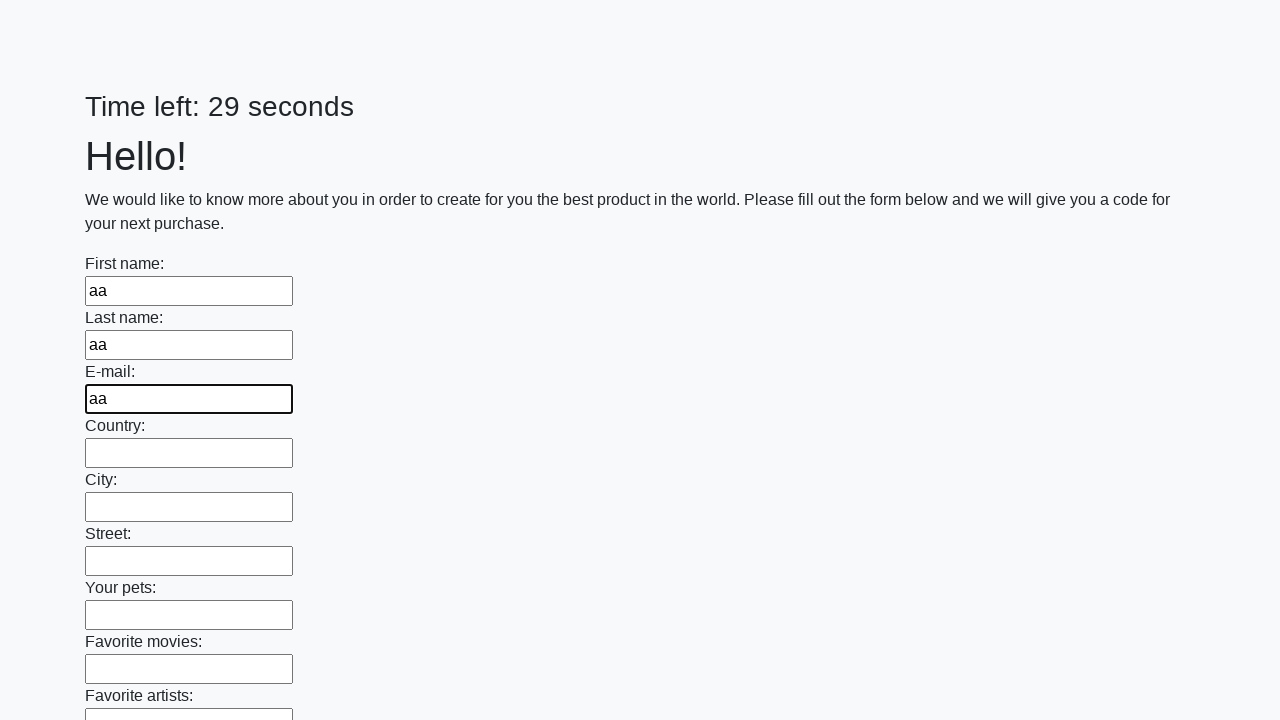

Filled input field with 'aa' on input >> nth=3
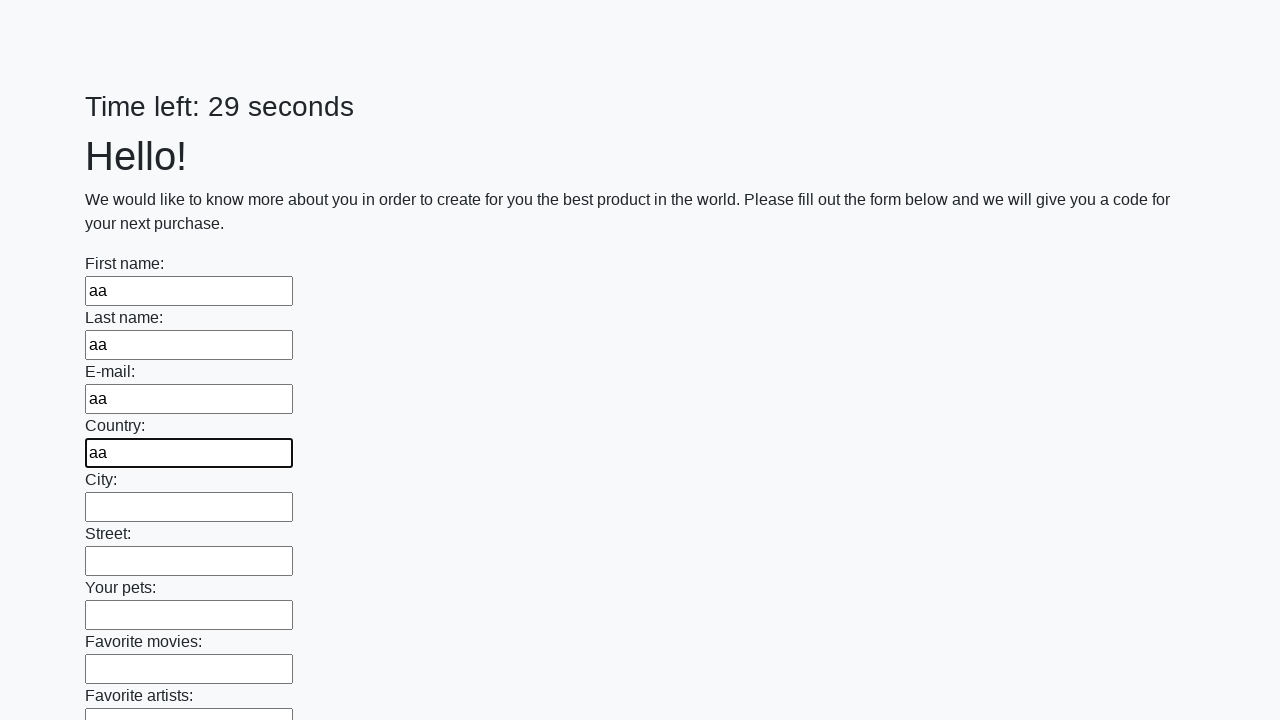

Filled input field with 'aa' on input >> nth=4
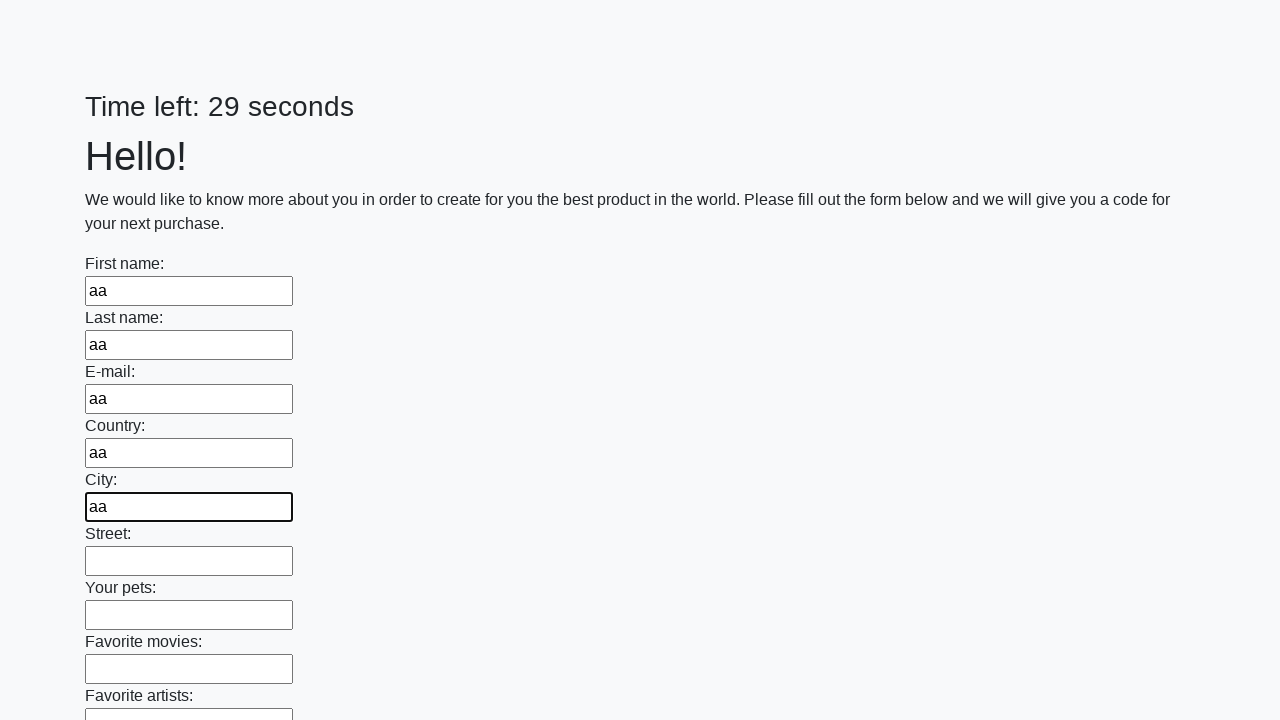

Filled input field with 'aa' on input >> nth=5
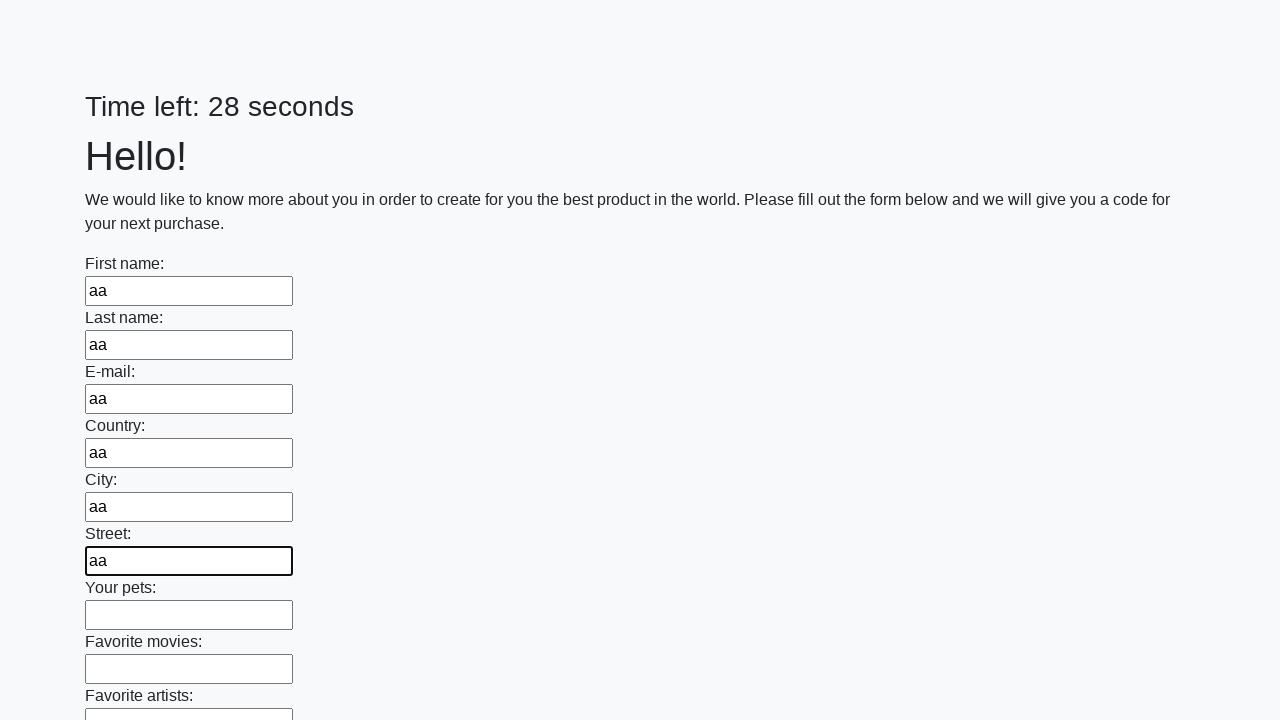

Filled input field with 'aa' on input >> nth=6
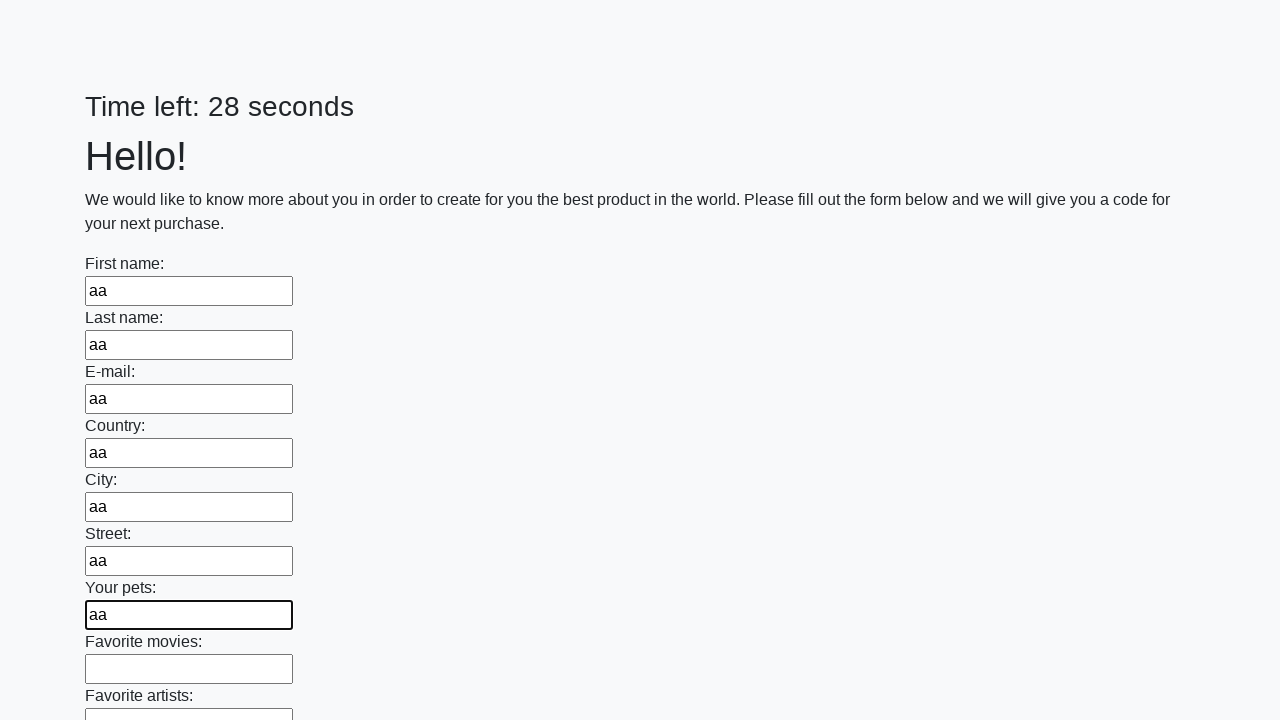

Filled input field with 'aa' on input >> nth=7
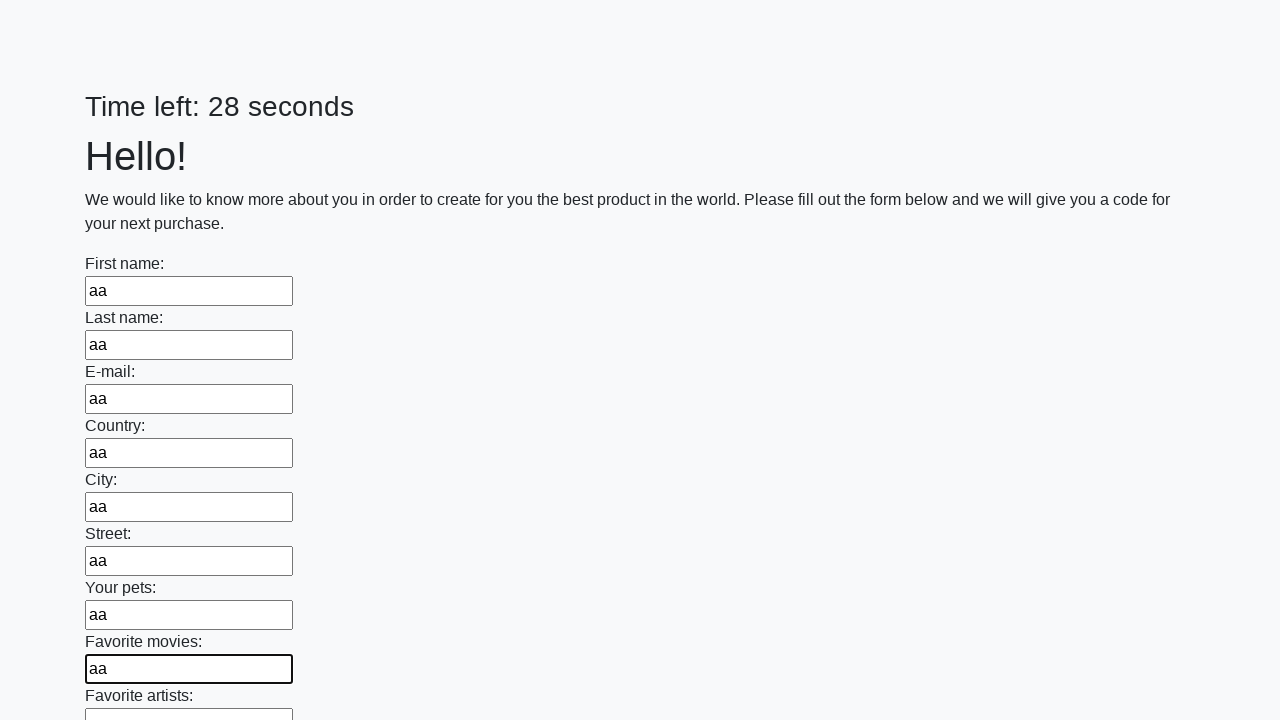

Filled input field with 'aa' on input >> nth=8
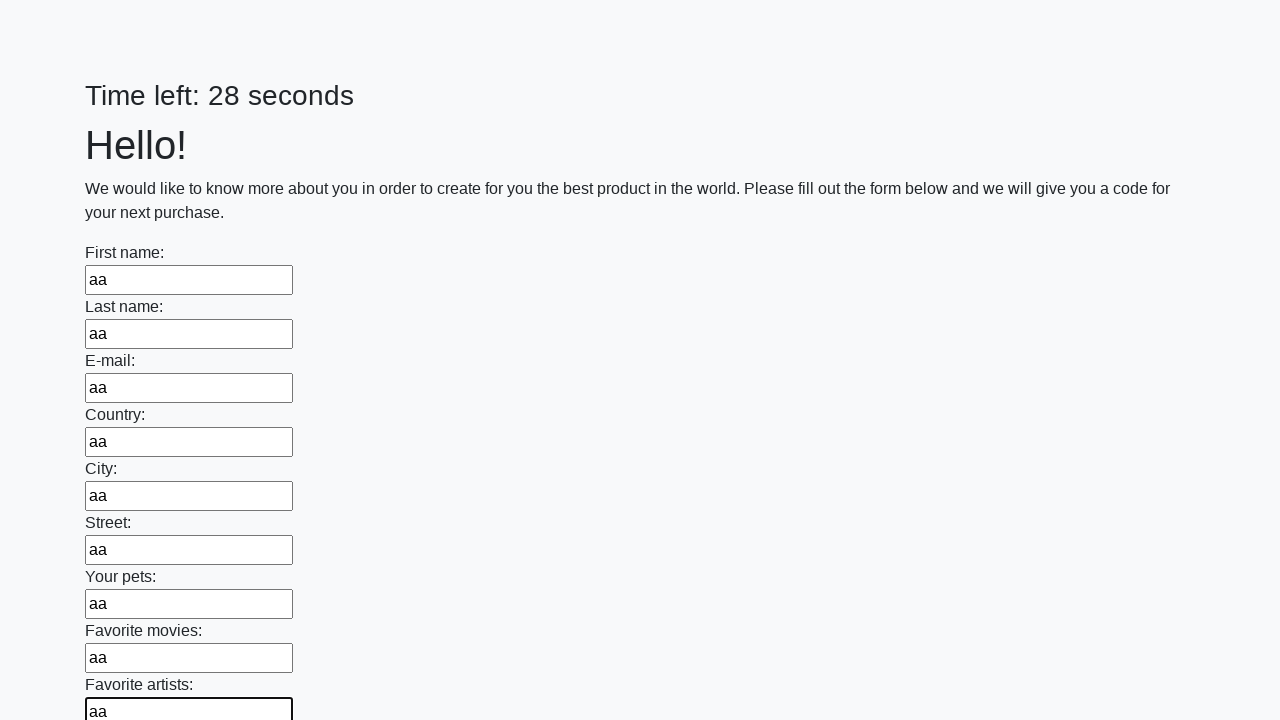

Filled input field with 'aa' on input >> nth=9
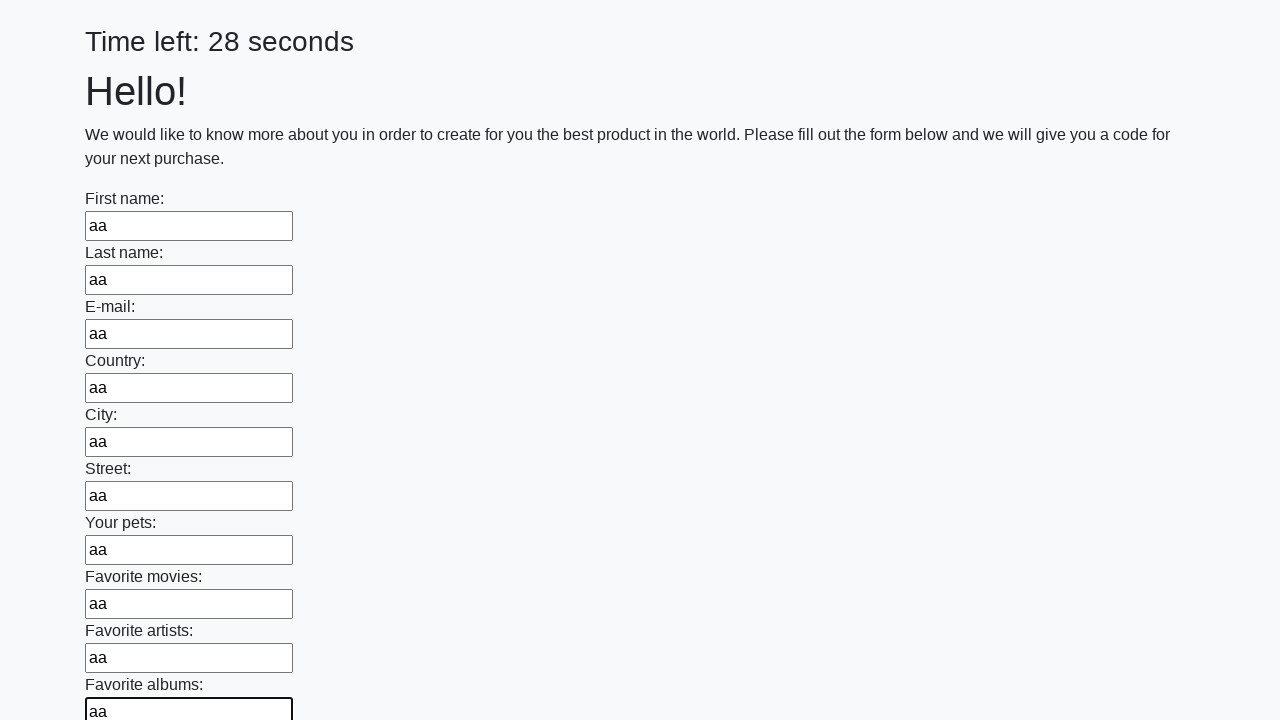

Filled input field with 'aa' on input >> nth=10
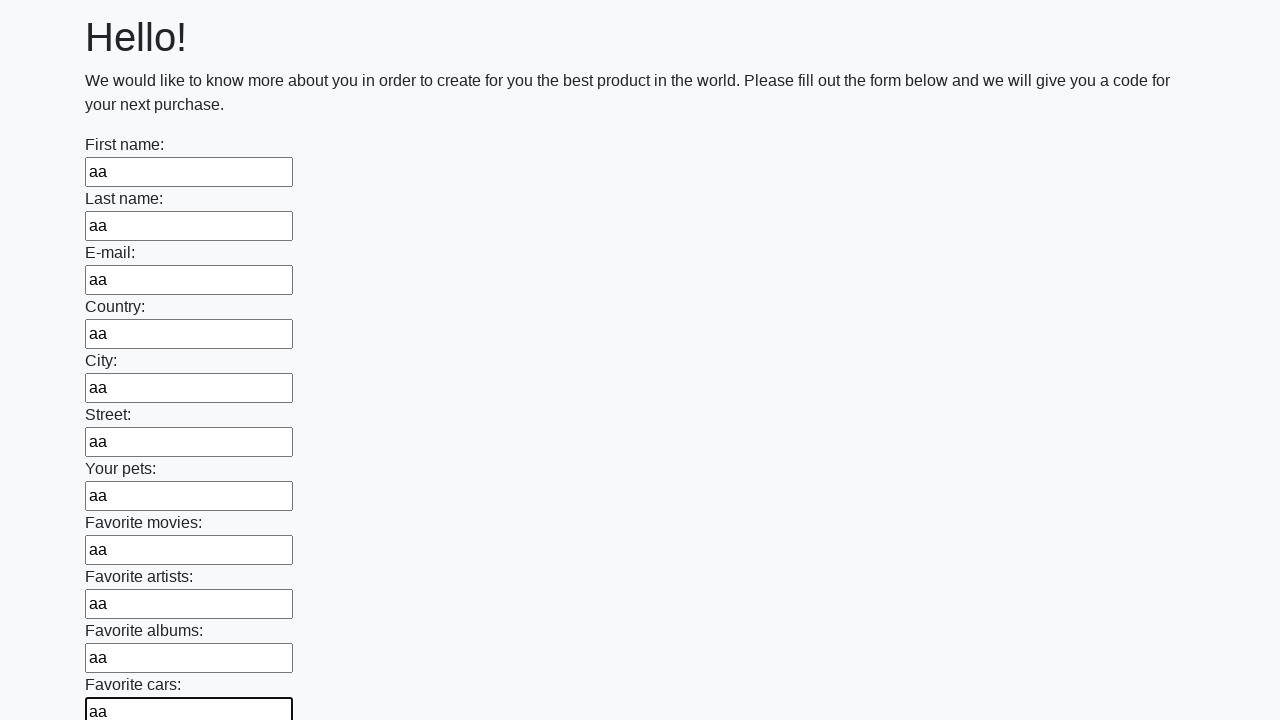

Filled input field with 'aa' on input >> nth=11
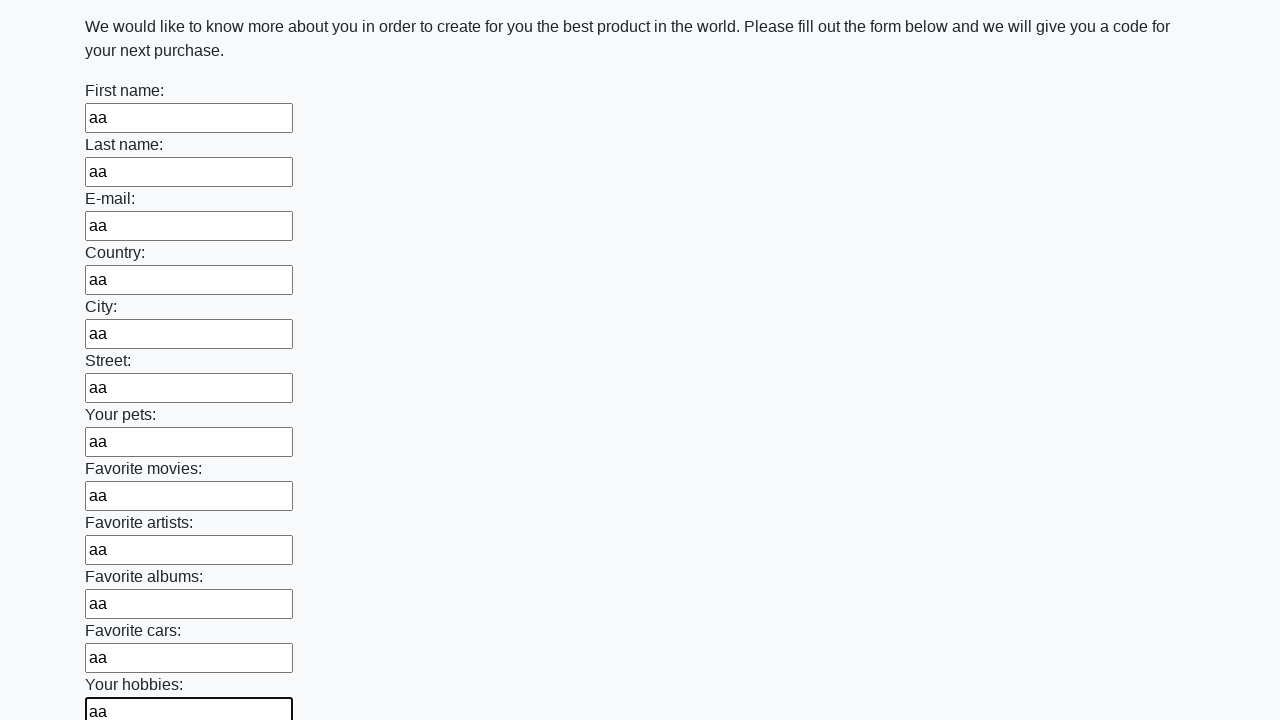

Filled input field with 'aa' on input >> nth=12
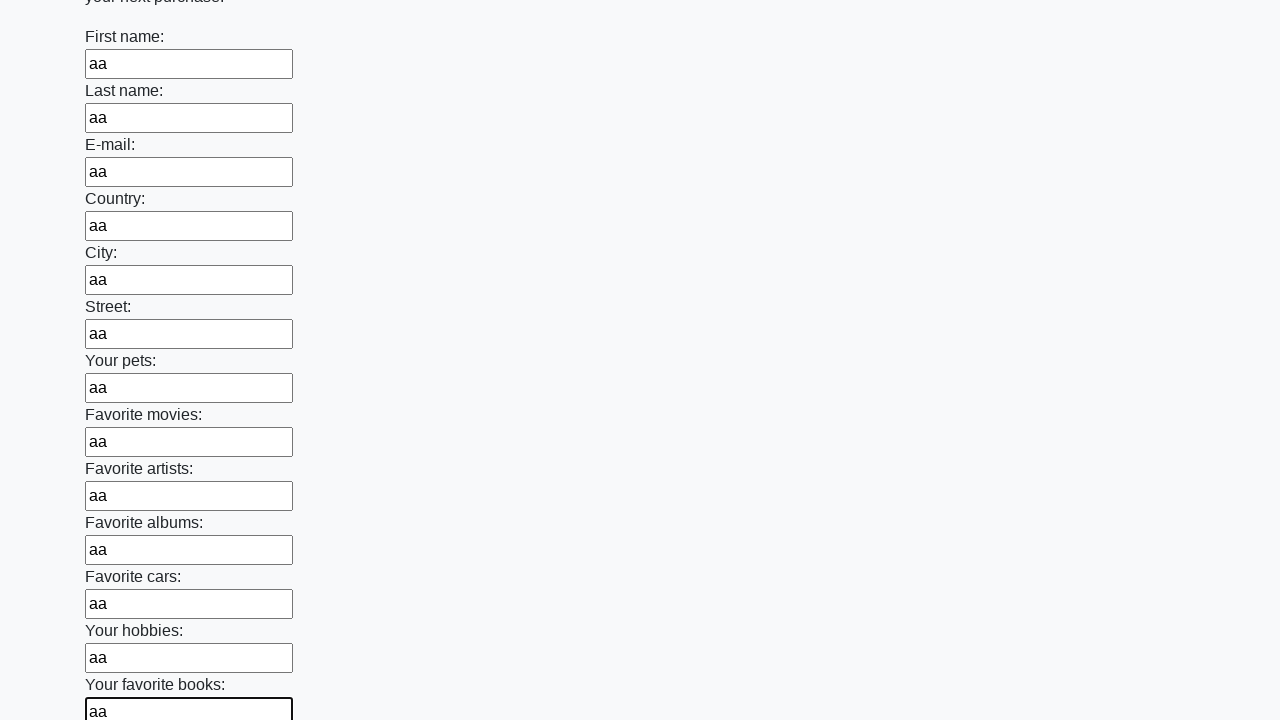

Filled input field with 'aa' on input >> nth=13
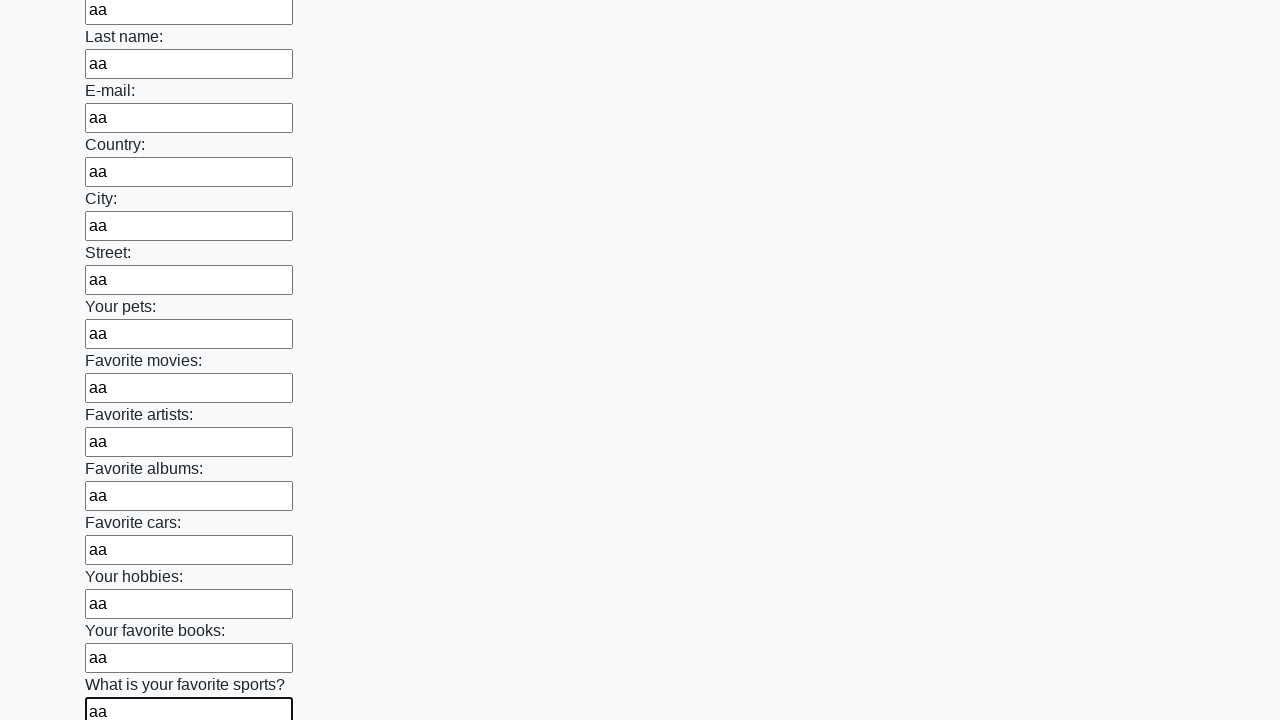

Filled input field with 'aa' on input >> nth=14
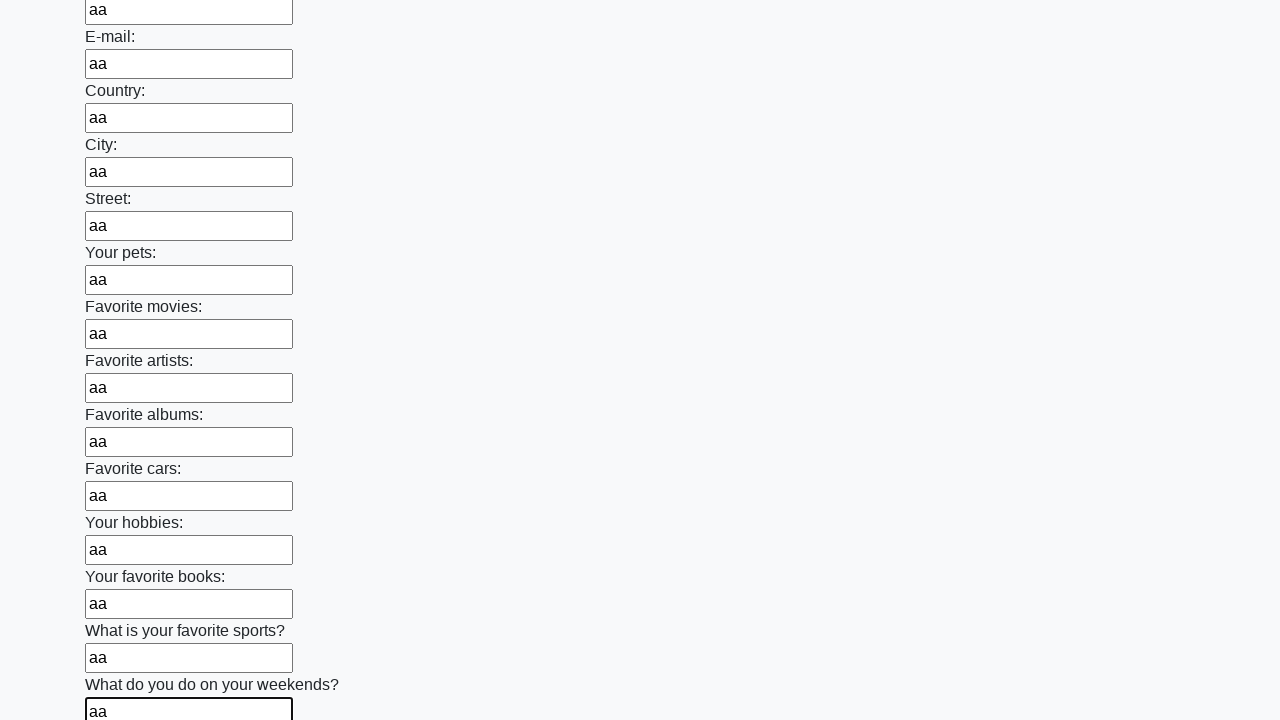

Filled input field with 'aa' on input >> nth=15
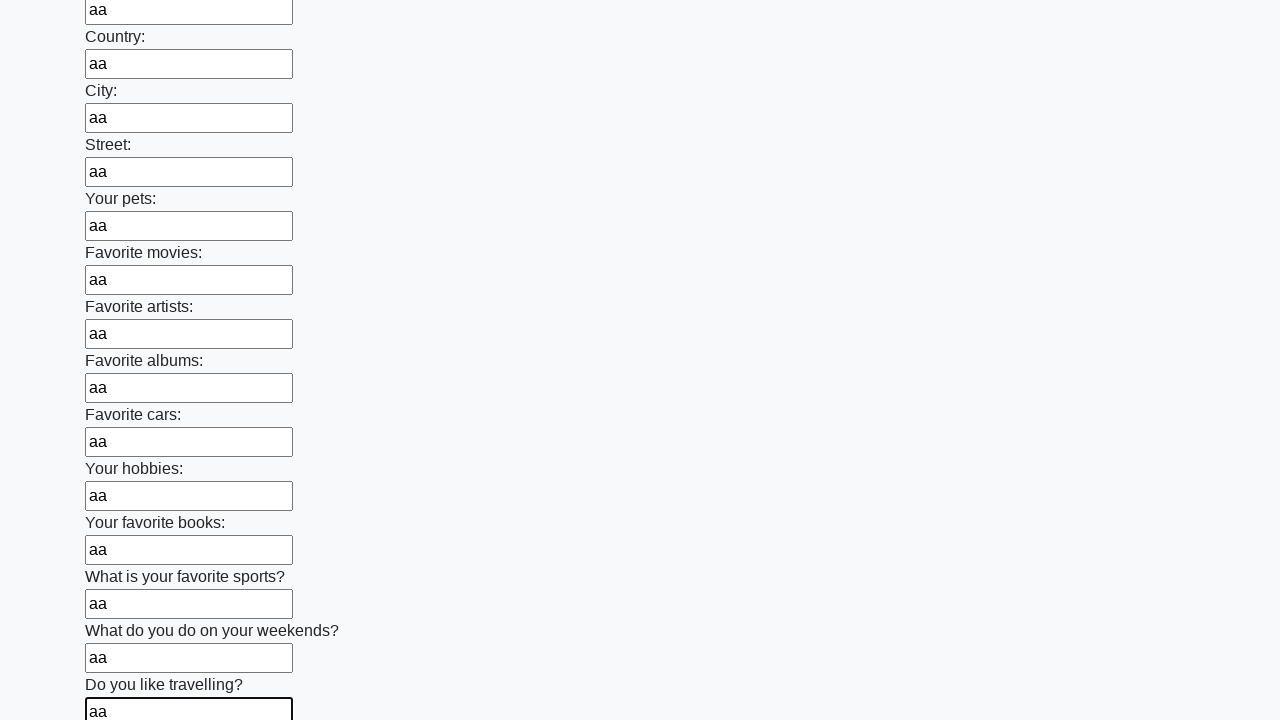

Filled input field with 'aa' on input >> nth=16
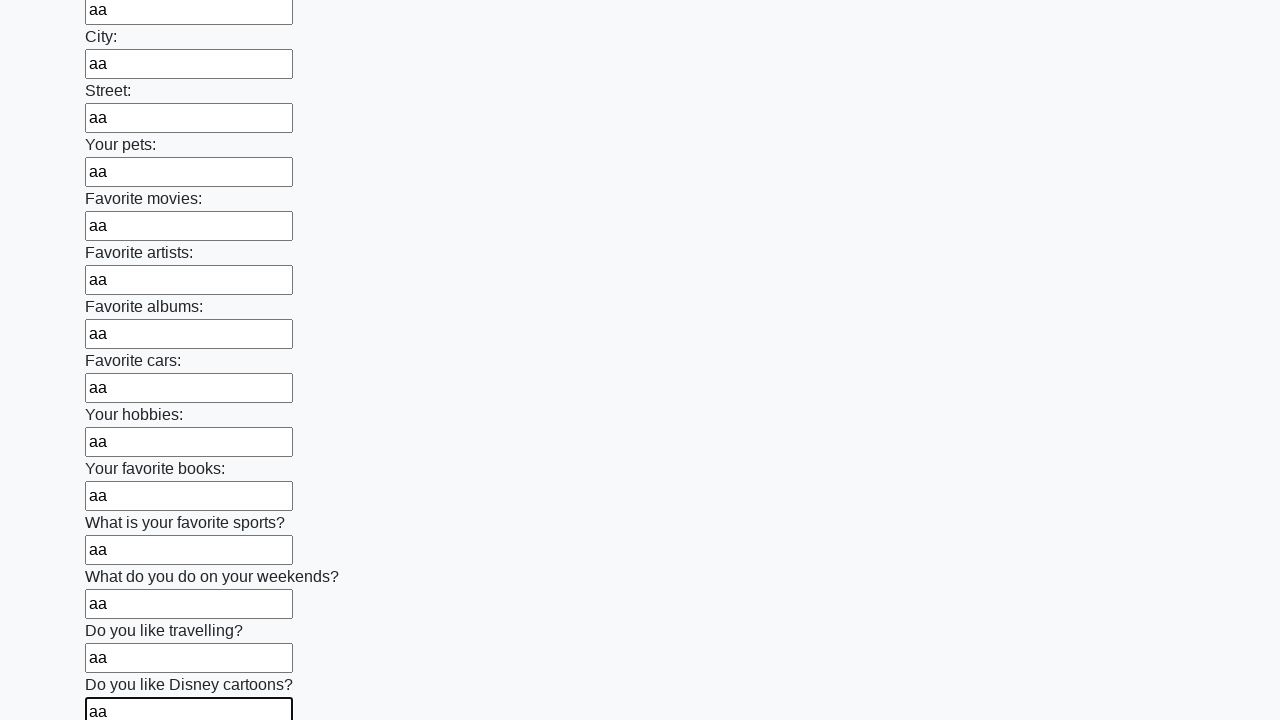

Filled input field with 'aa' on input >> nth=17
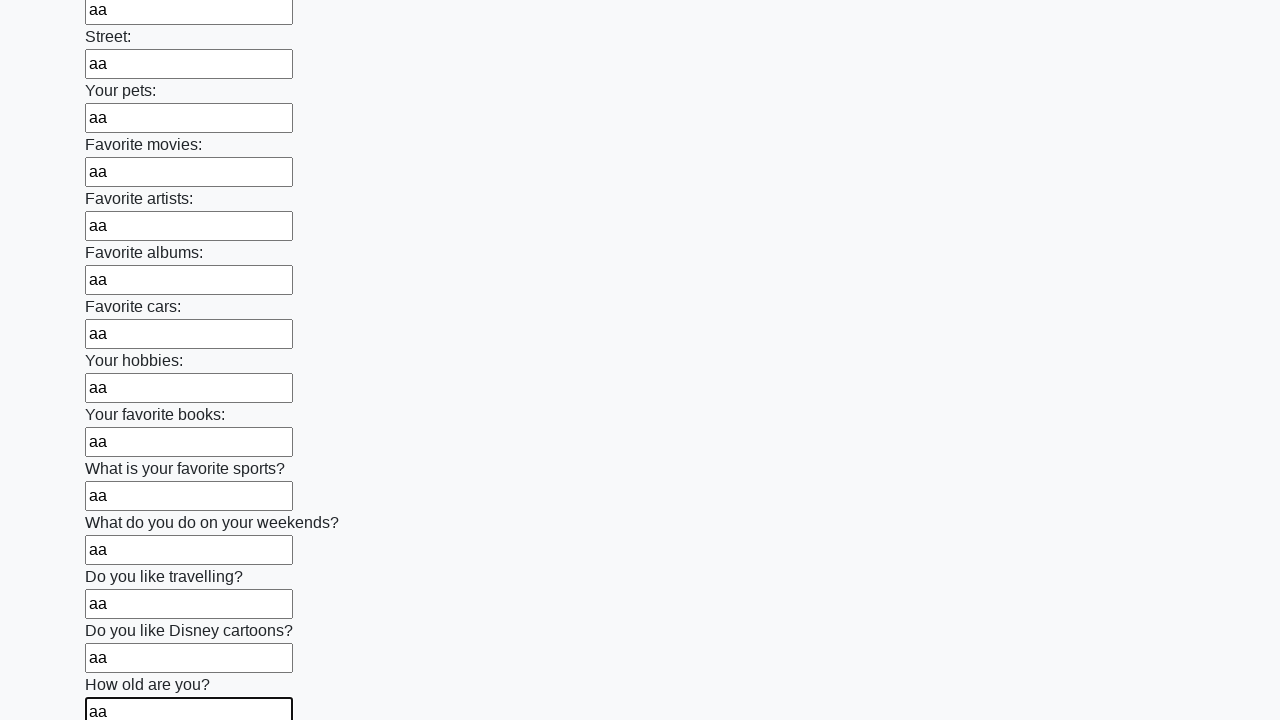

Filled input field with 'aa' on input >> nth=18
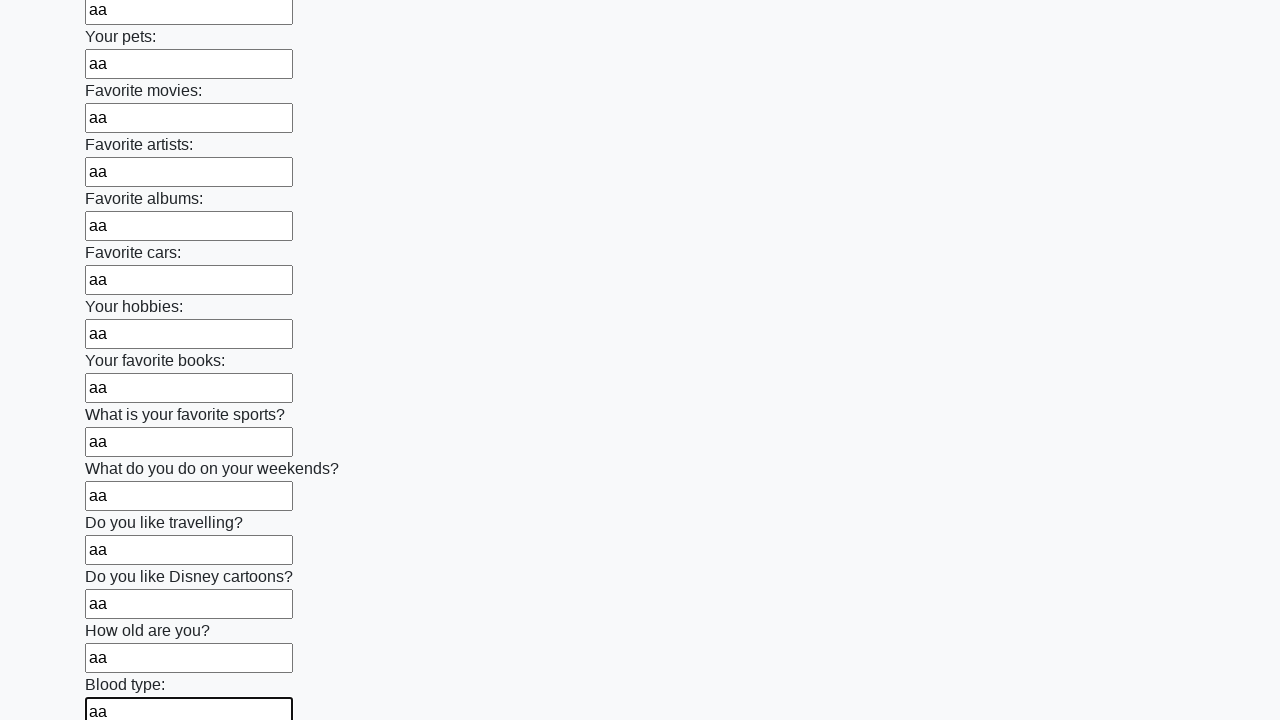

Filled input field with 'aa' on input >> nth=19
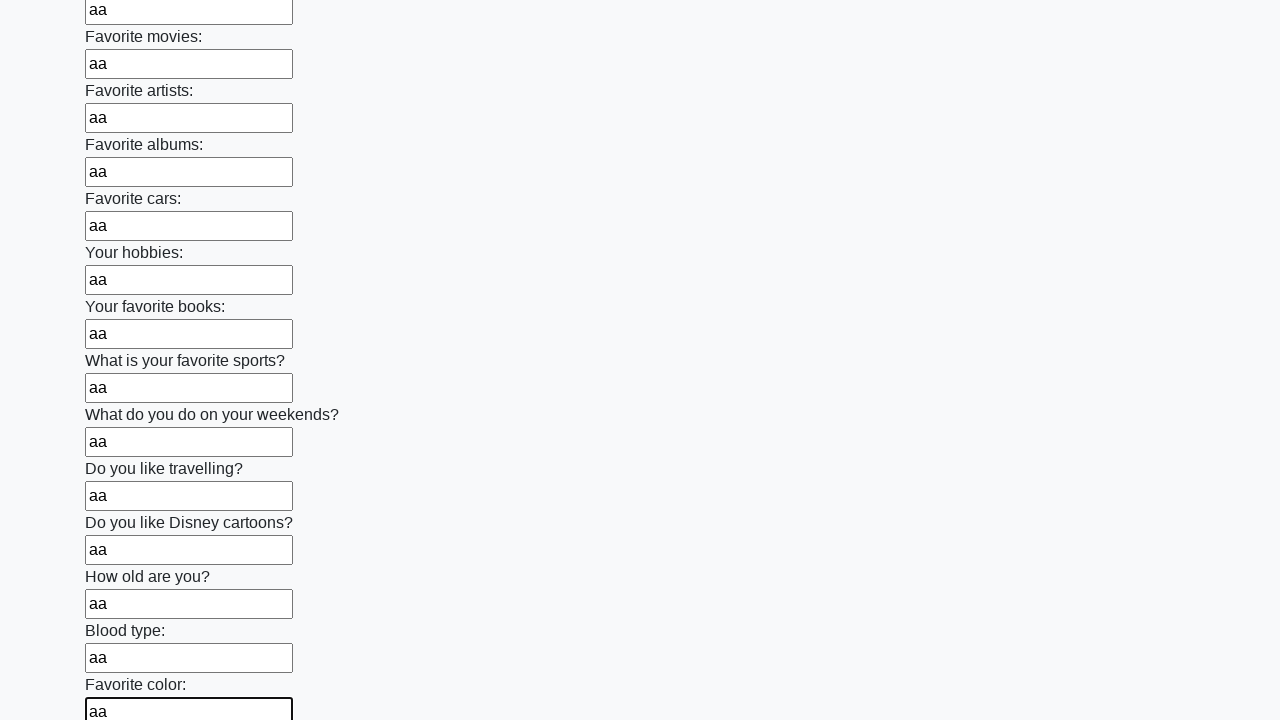

Filled input field with 'aa' on input >> nth=20
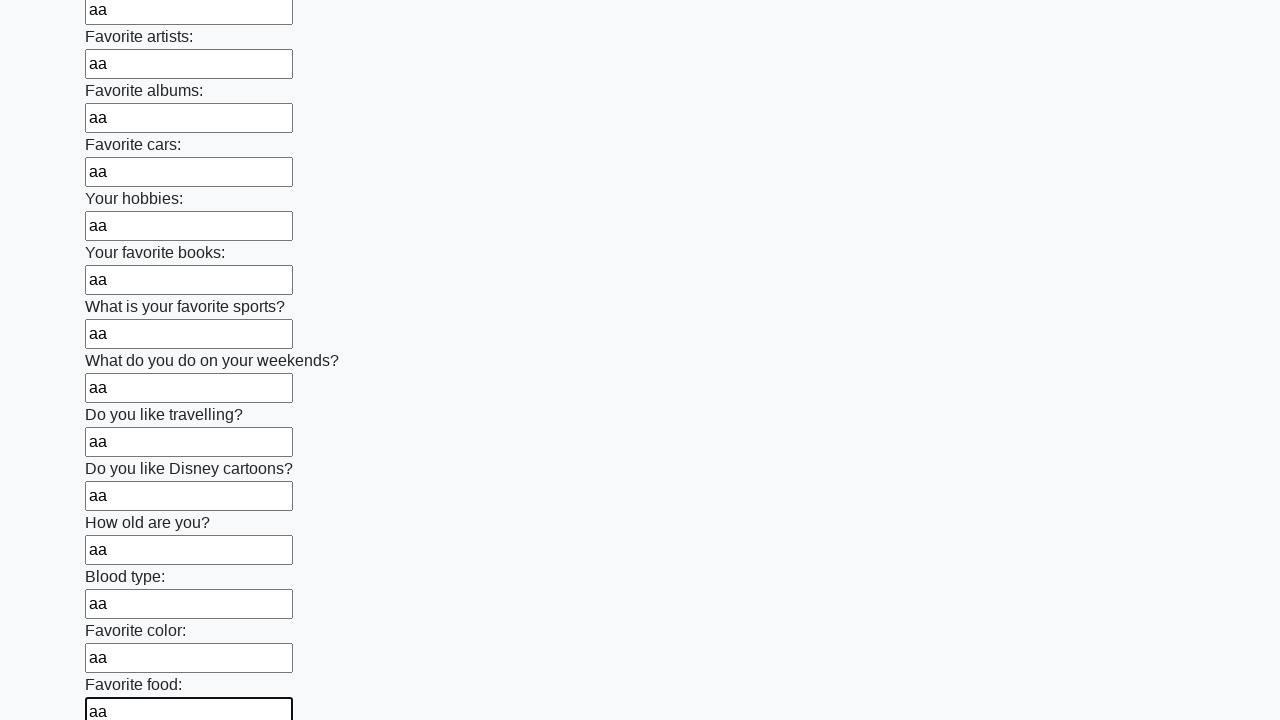

Filled input field with 'aa' on input >> nth=21
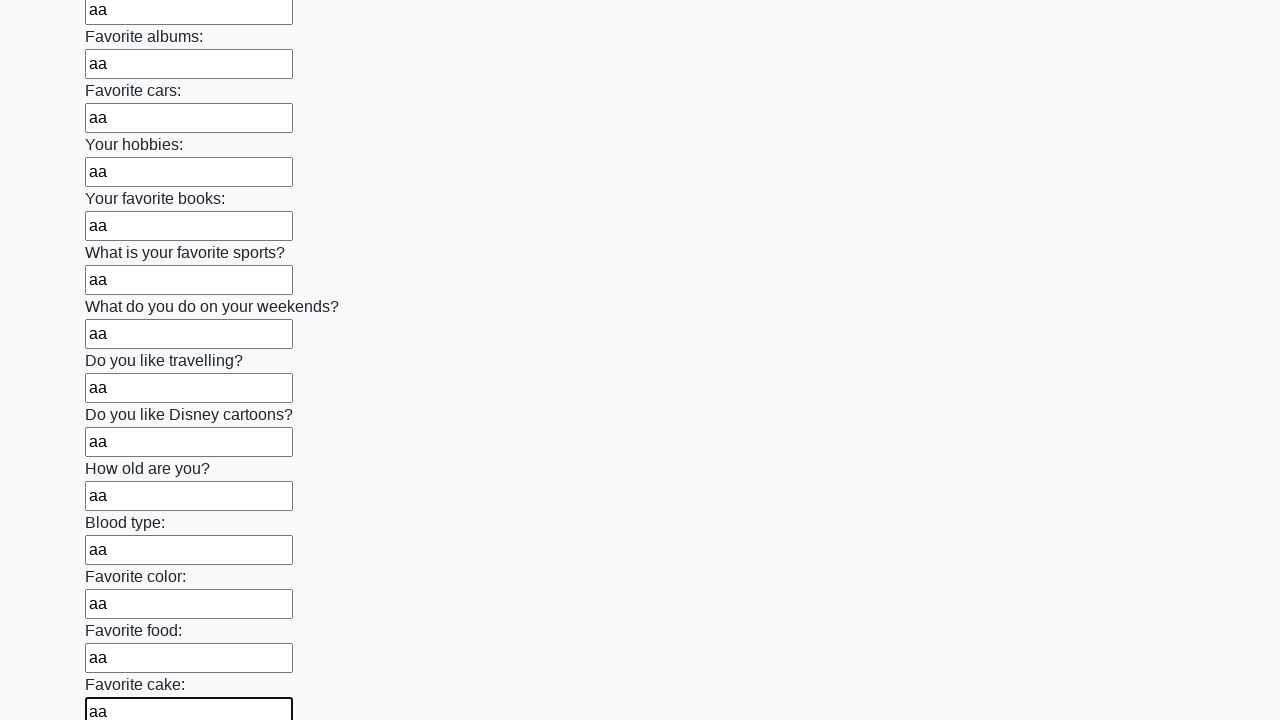

Filled input field with 'aa' on input >> nth=22
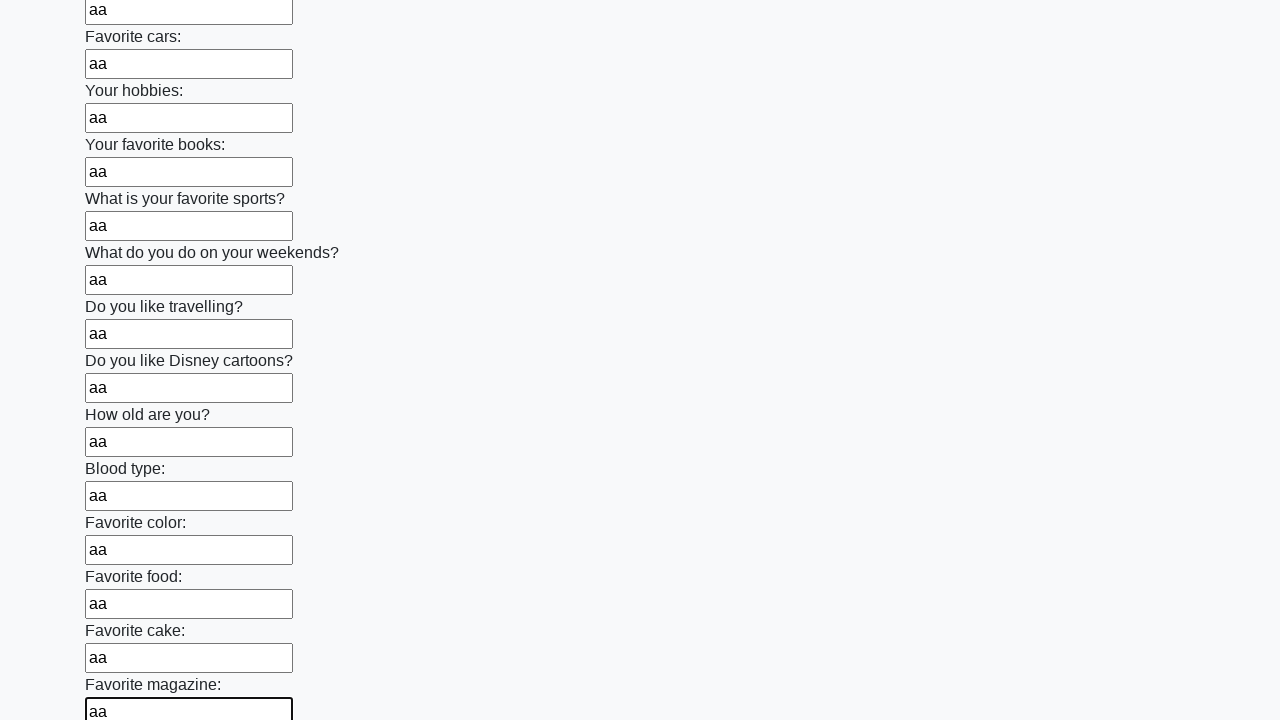

Filled input field with 'aa' on input >> nth=23
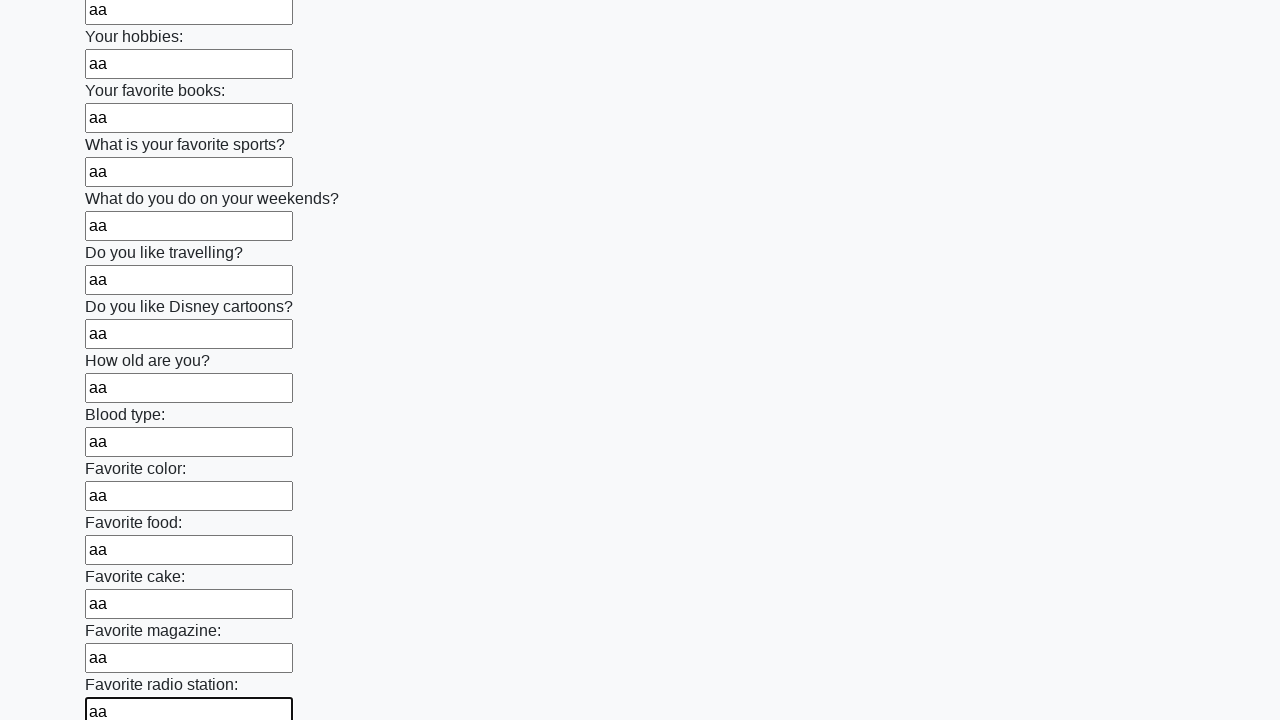

Filled input field with 'aa' on input >> nth=24
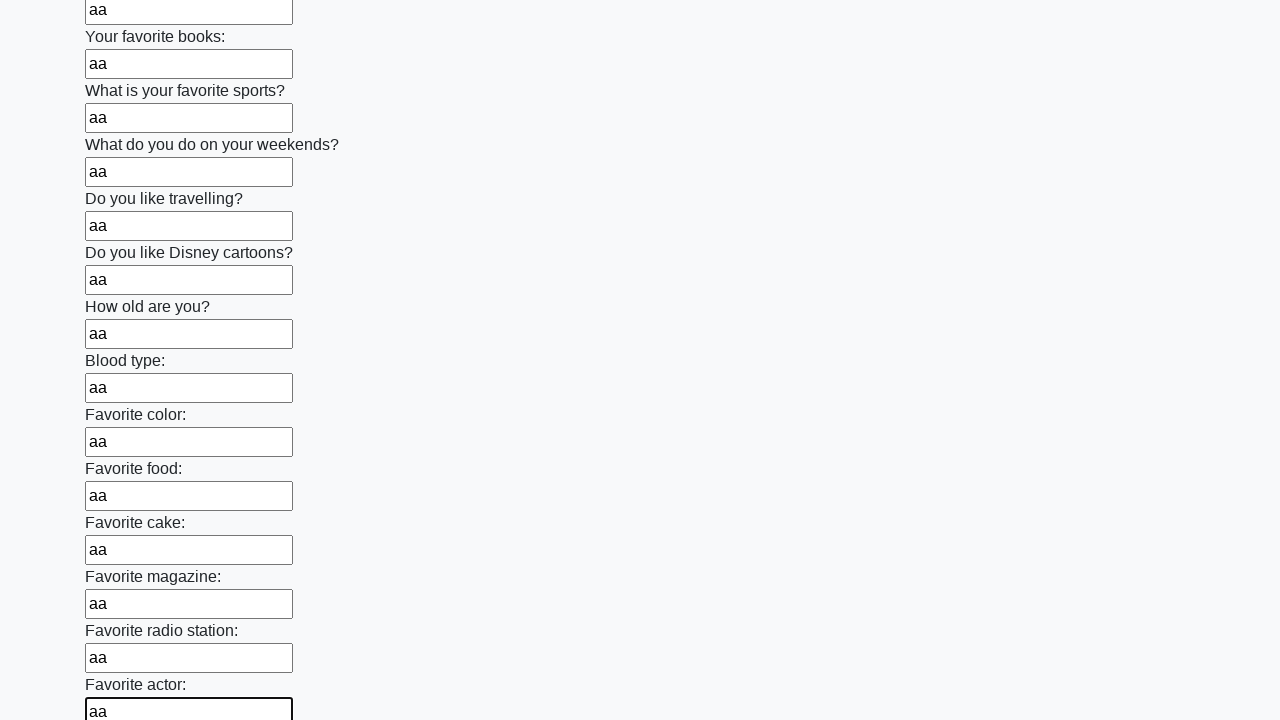

Filled input field with 'aa' on input >> nth=25
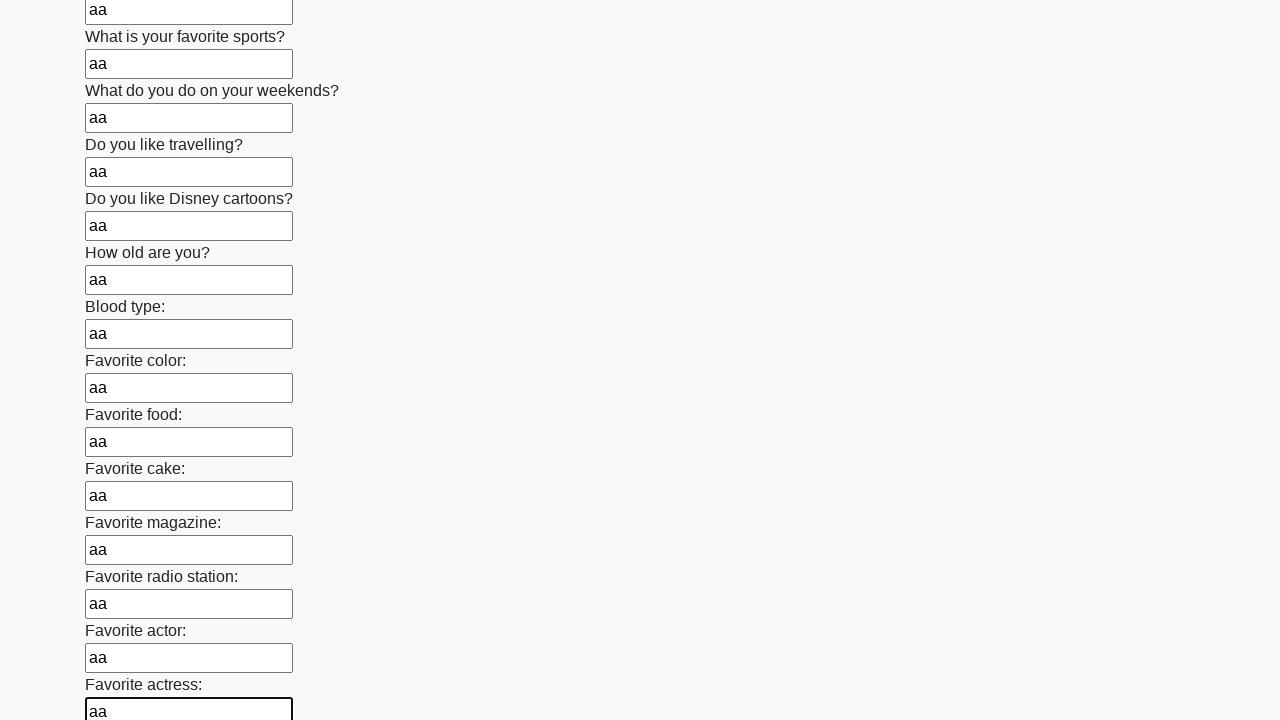

Filled input field with 'aa' on input >> nth=26
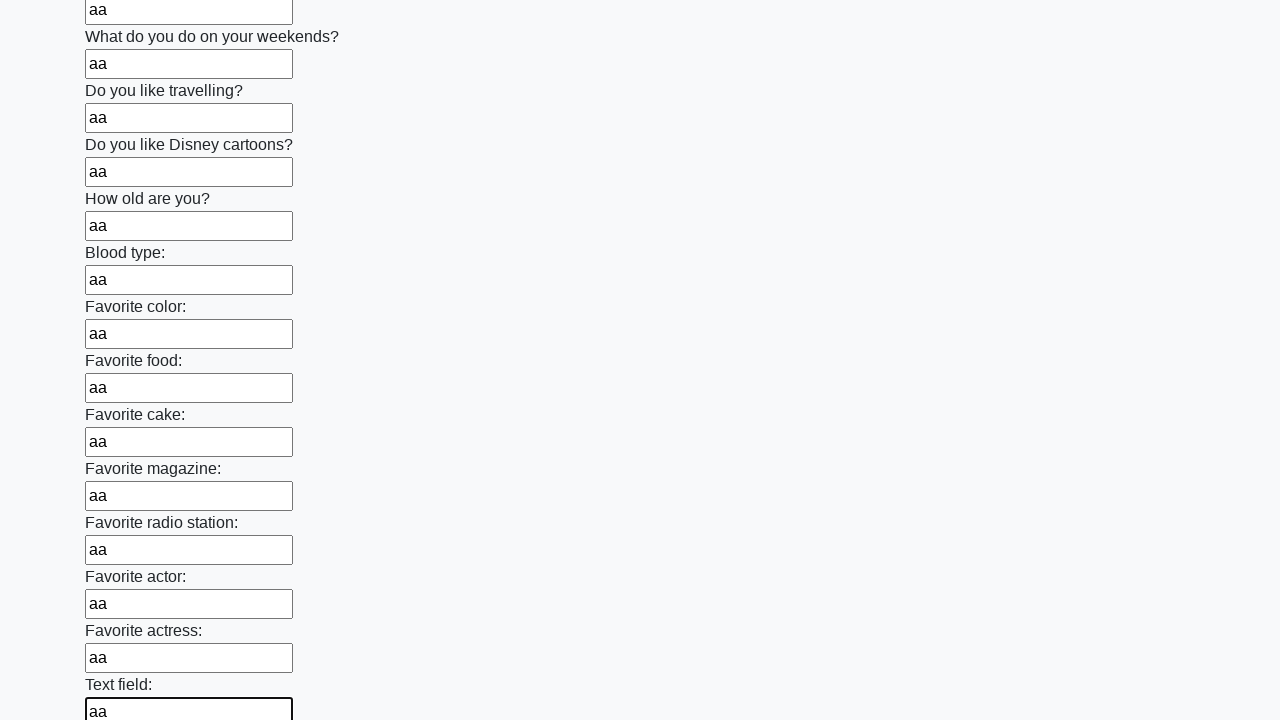

Filled input field with 'aa' on input >> nth=27
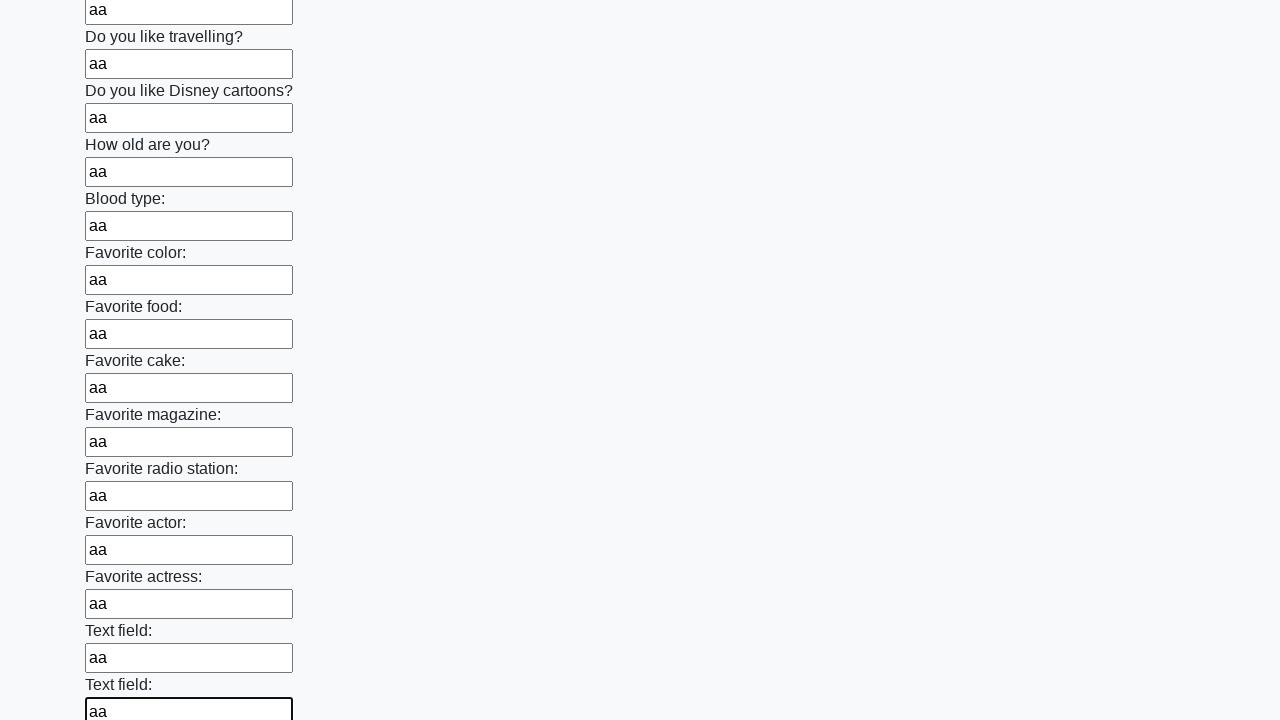

Filled input field with 'aa' on input >> nth=28
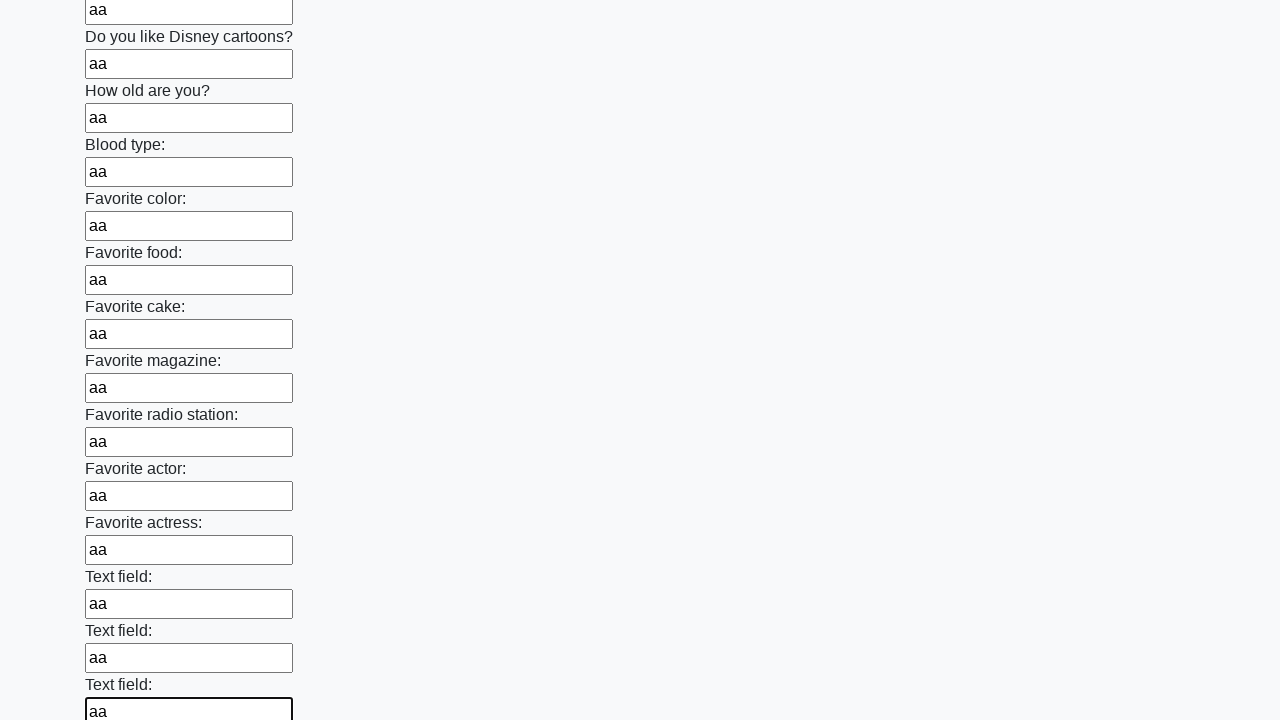

Filled input field with 'aa' on input >> nth=29
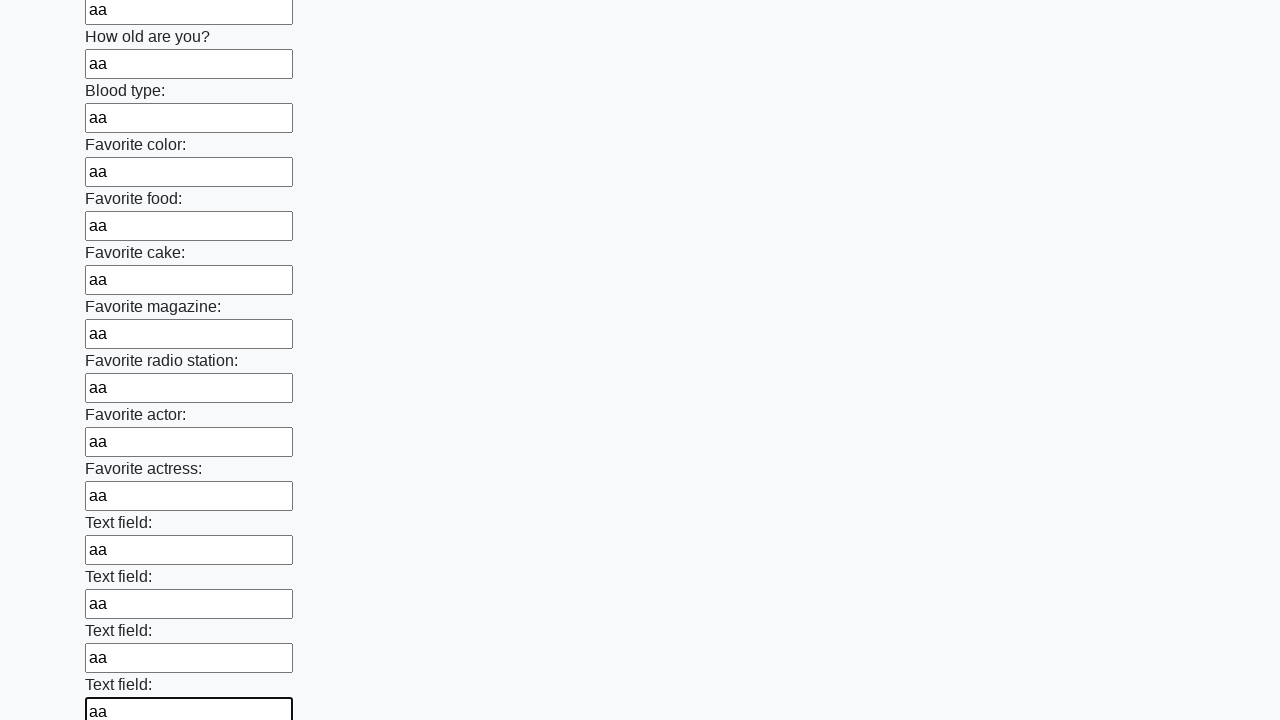

Filled input field with 'aa' on input >> nth=30
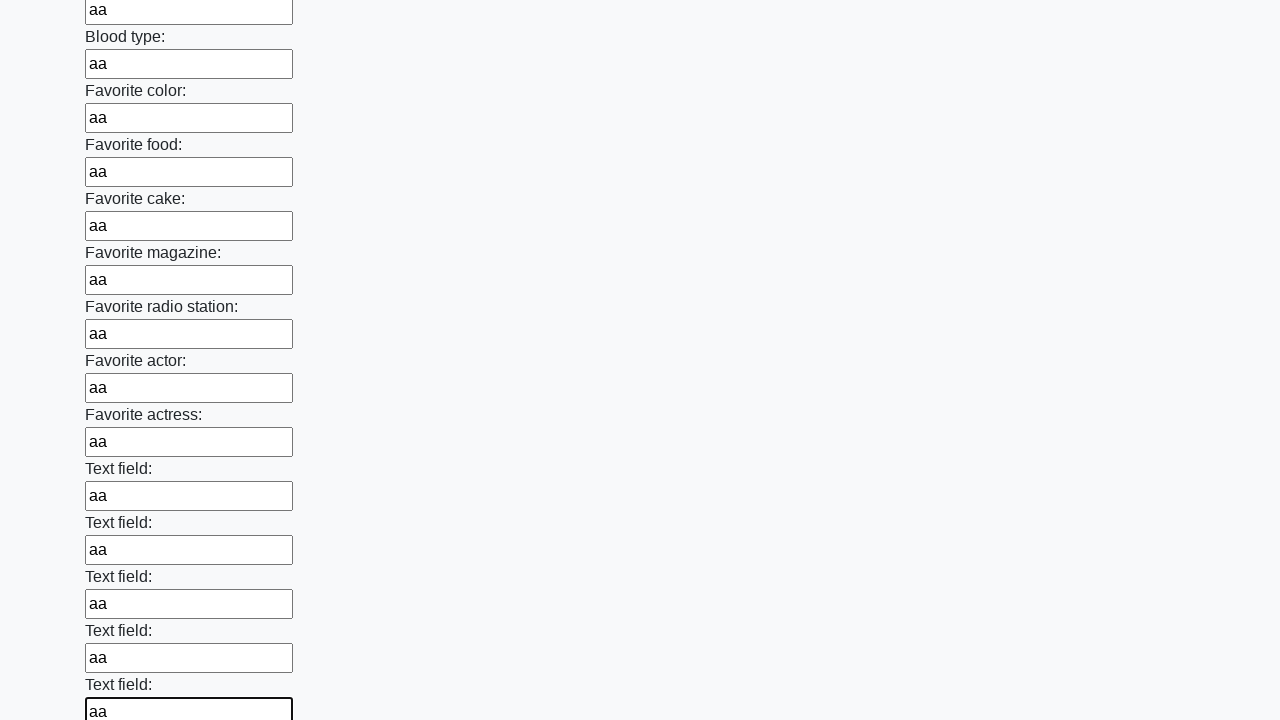

Filled input field with 'aa' on input >> nth=31
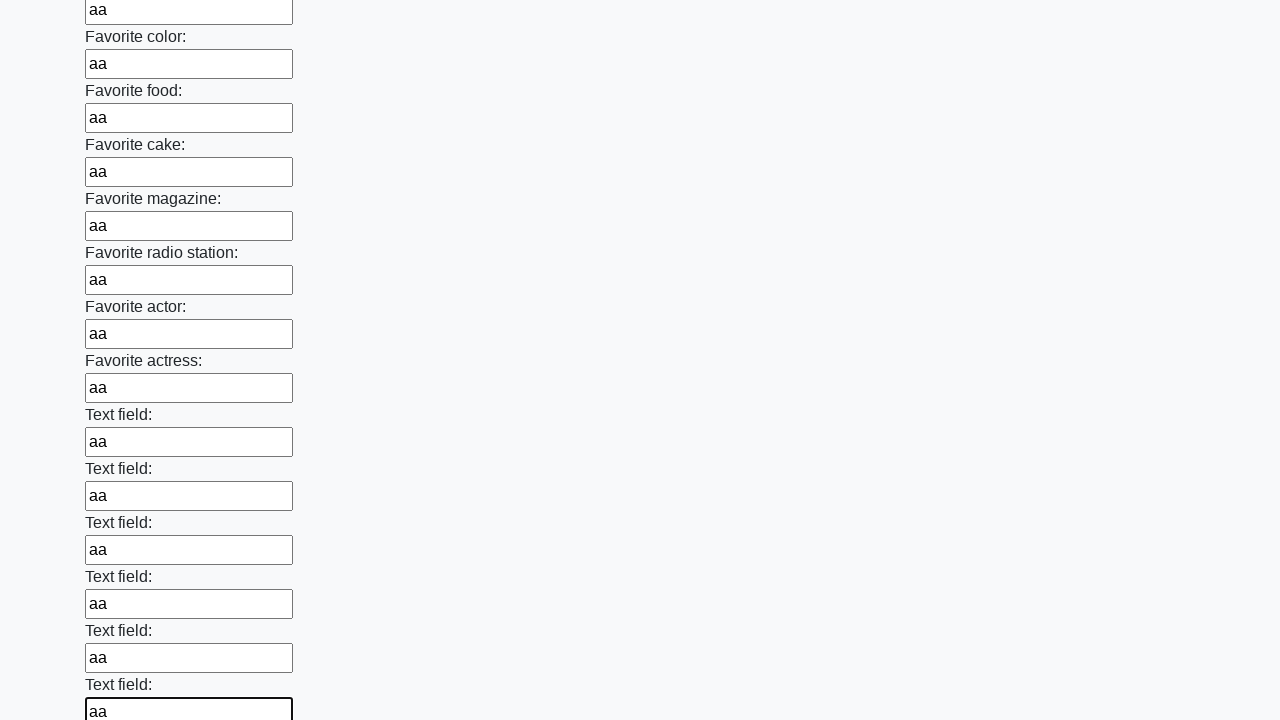

Filled input field with 'aa' on input >> nth=32
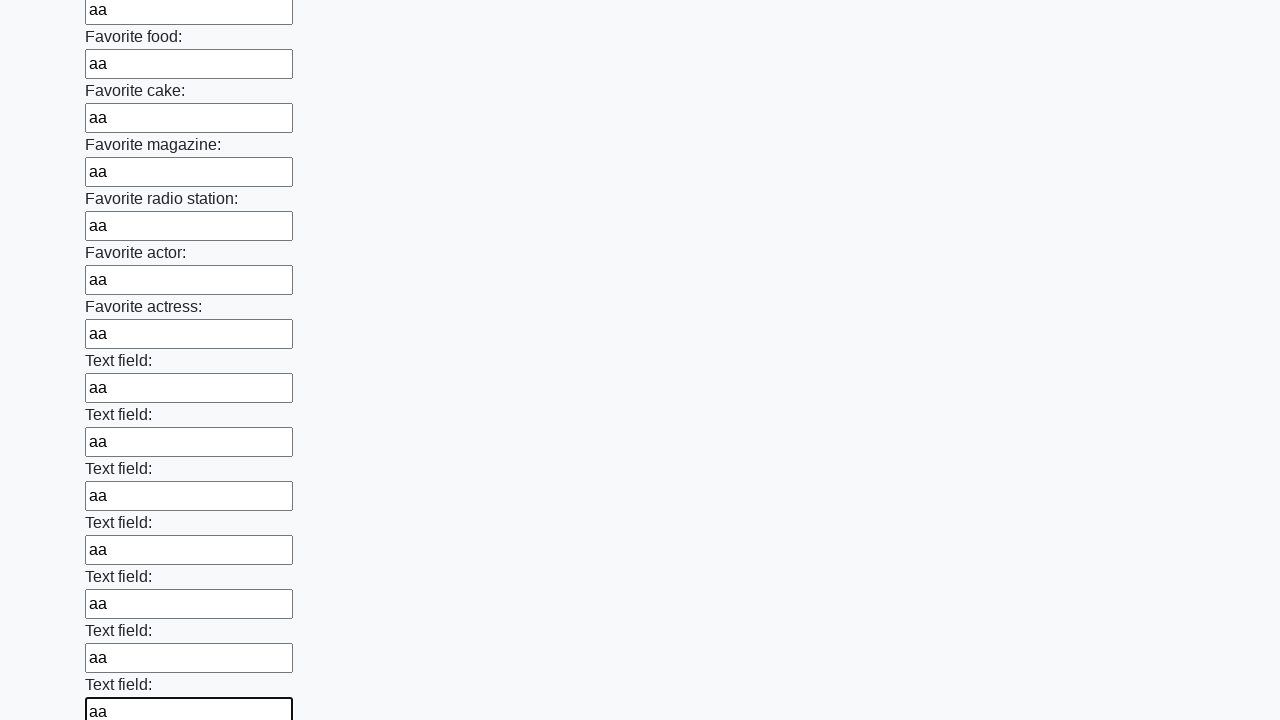

Filled input field with 'aa' on input >> nth=33
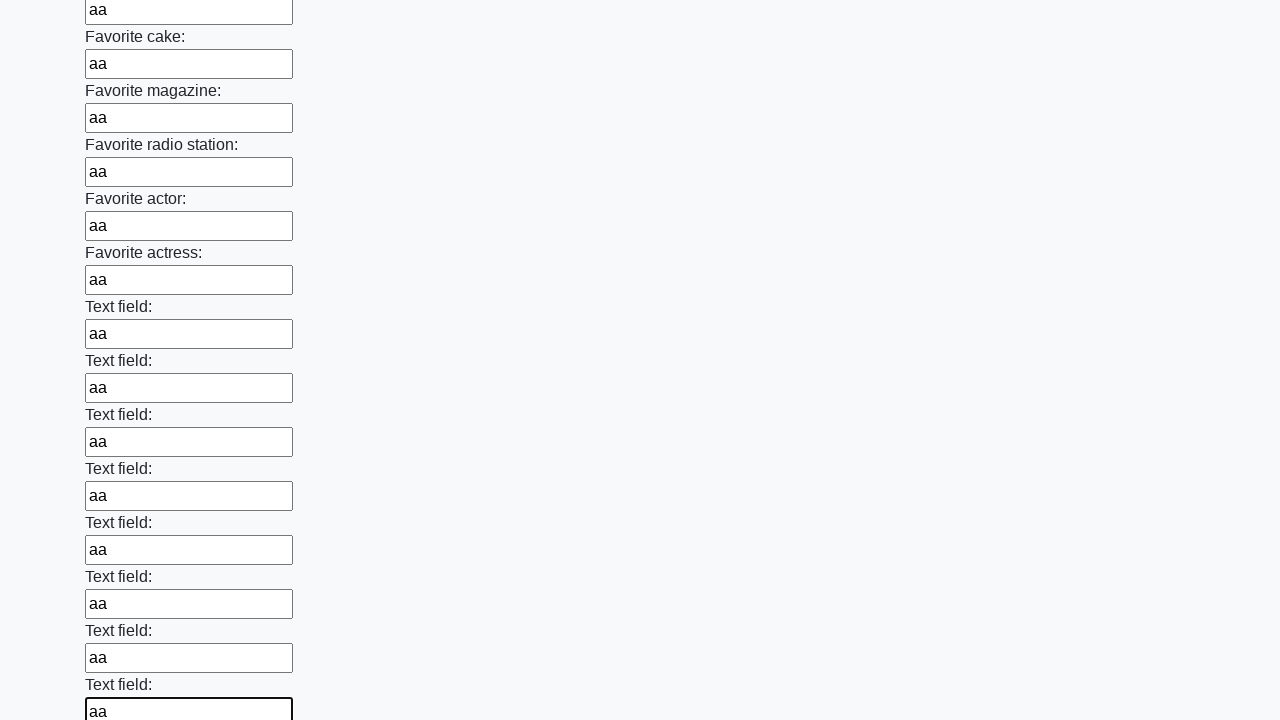

Filled input field with 'aa' on input >> nth=34
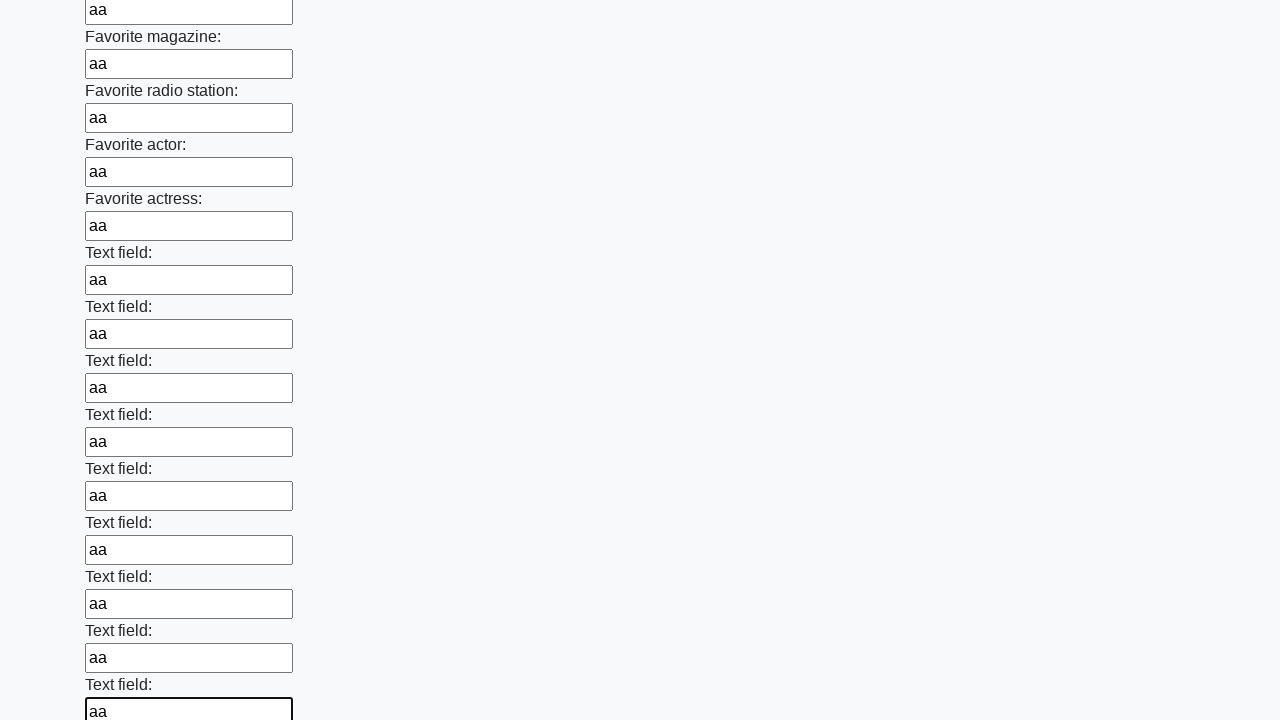

Filled input field with 'aa' on input >> nth=35
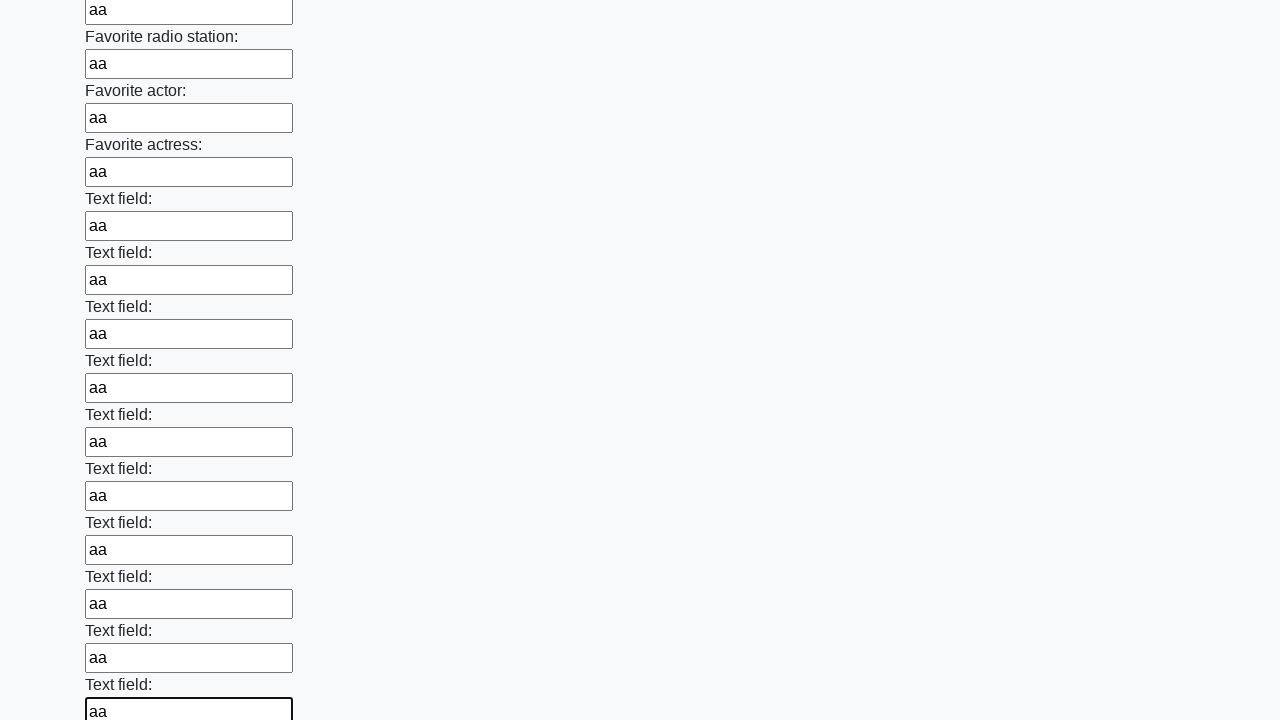

Filled input field with 'aa' on input >> nth=36
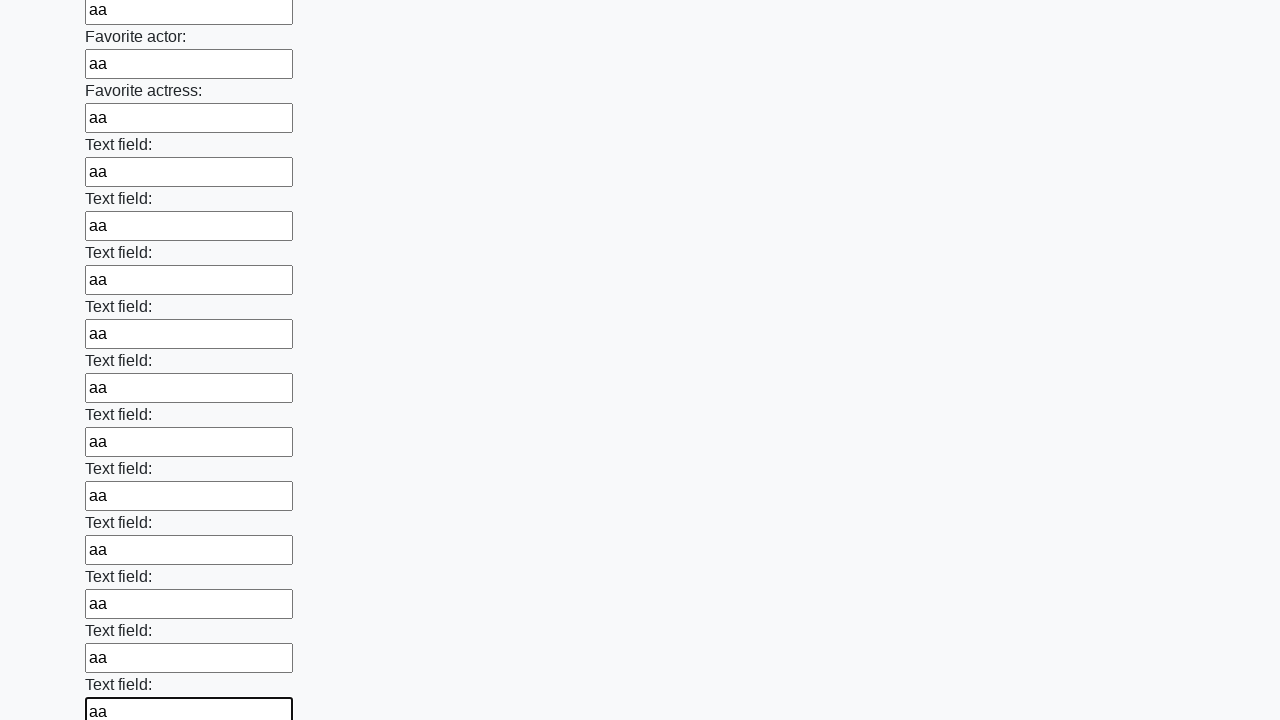

Filled input field with 'aa' on input >> nth=37
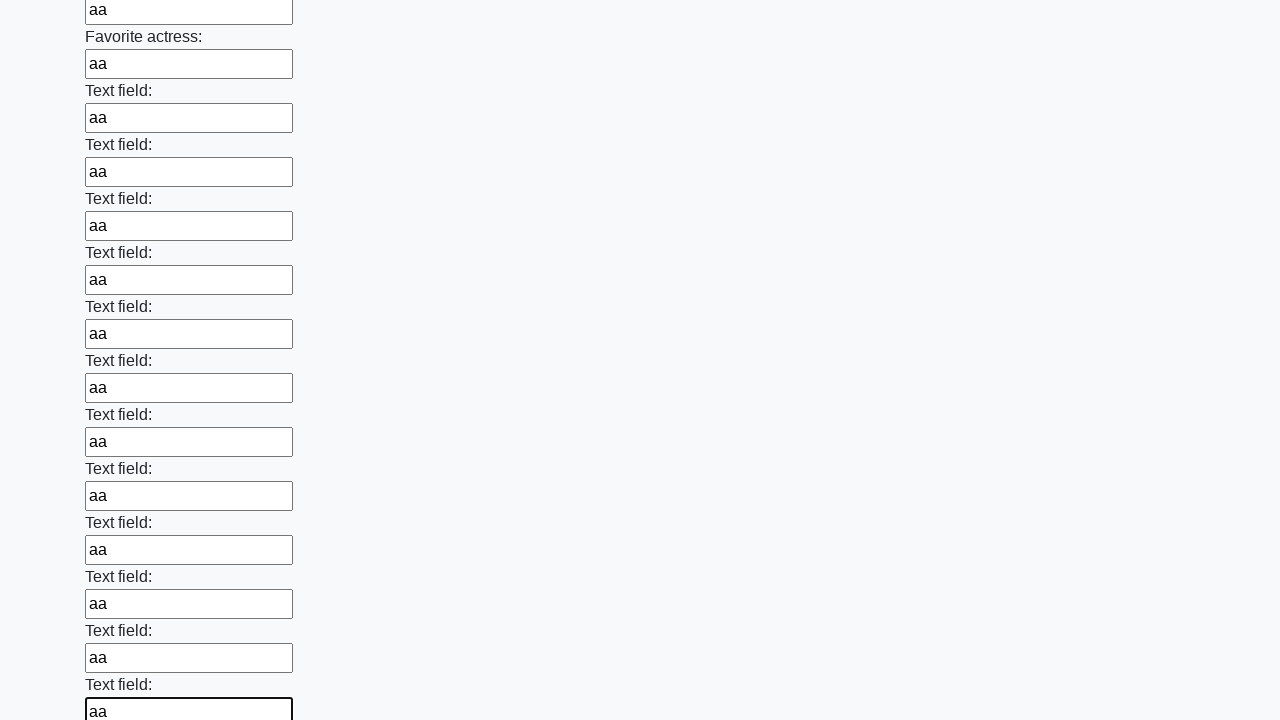

Filled input field with 'aa' on input >> nth=38
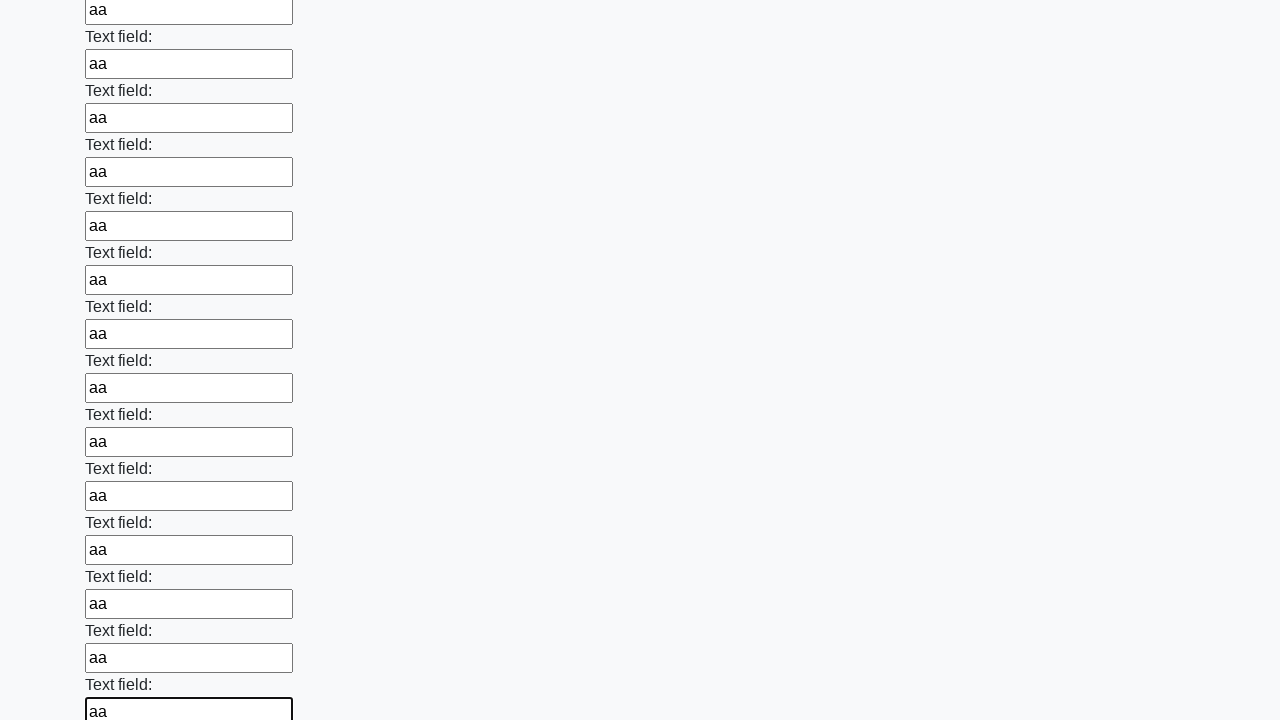

Filled input field with 'aa' on input >> nth=39
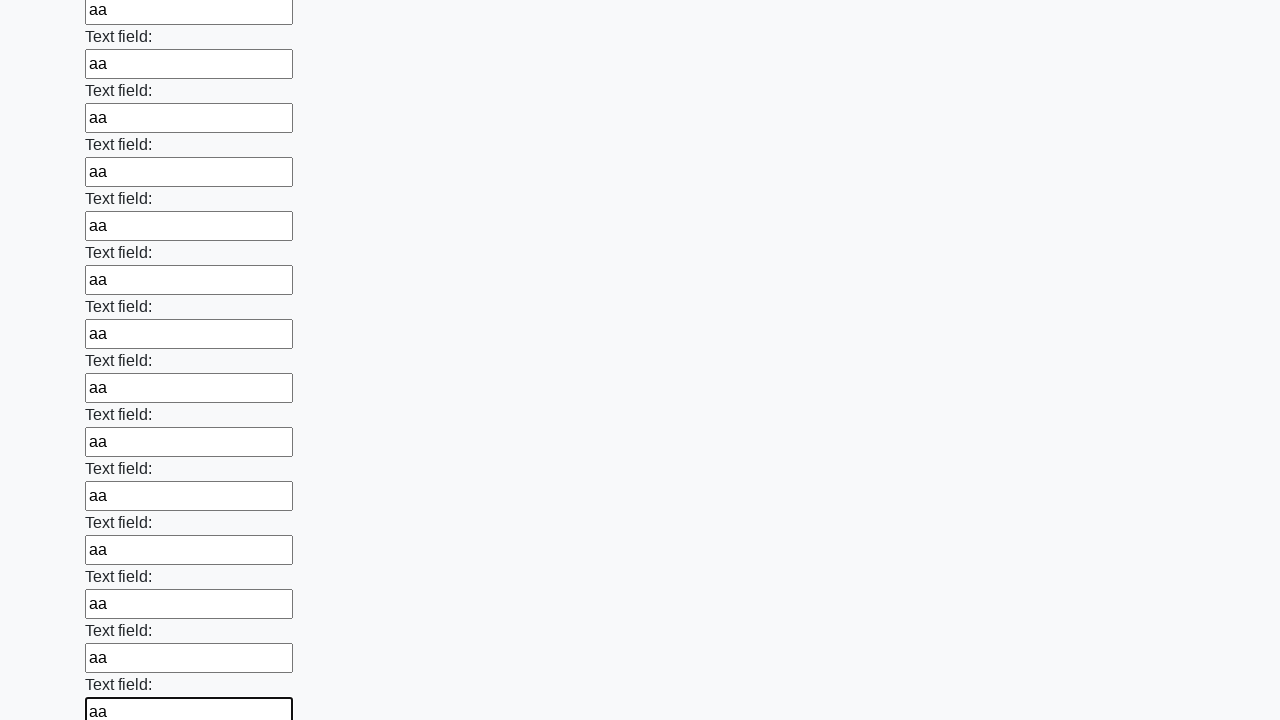

Filled input field with 'aa' on input >> nth=40
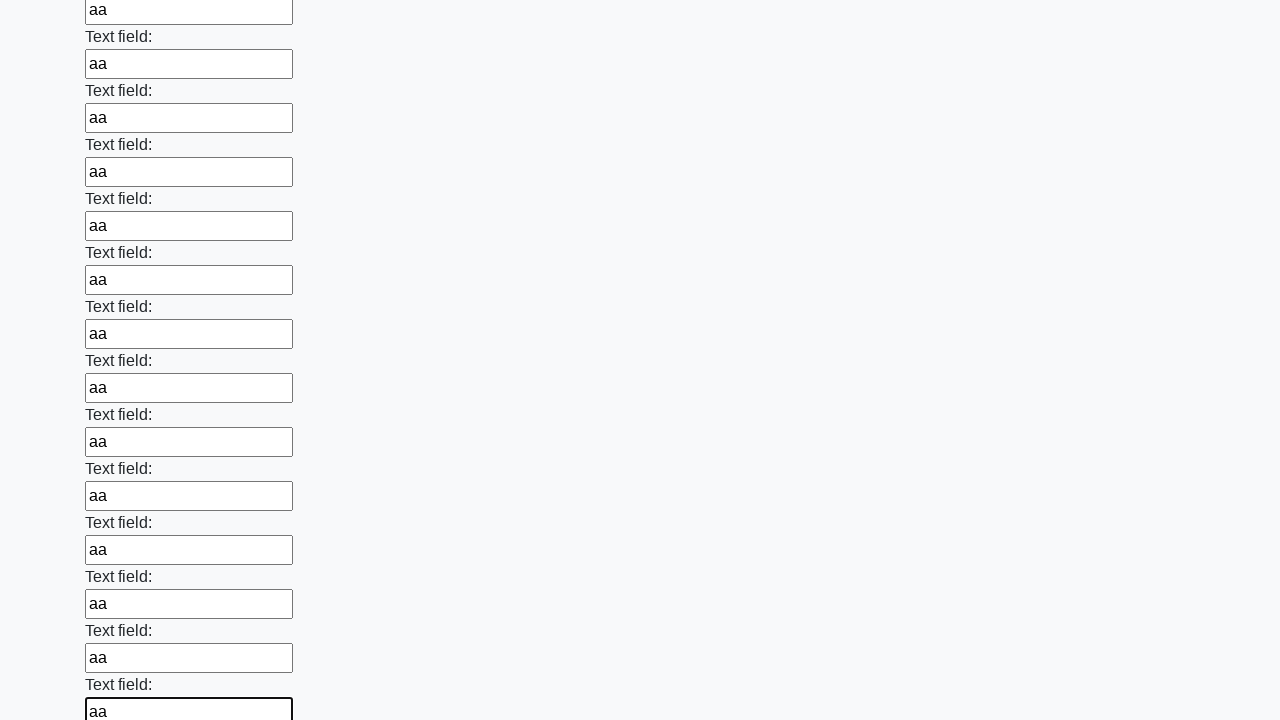

Filled input field with 'aa' on input >> nth=41
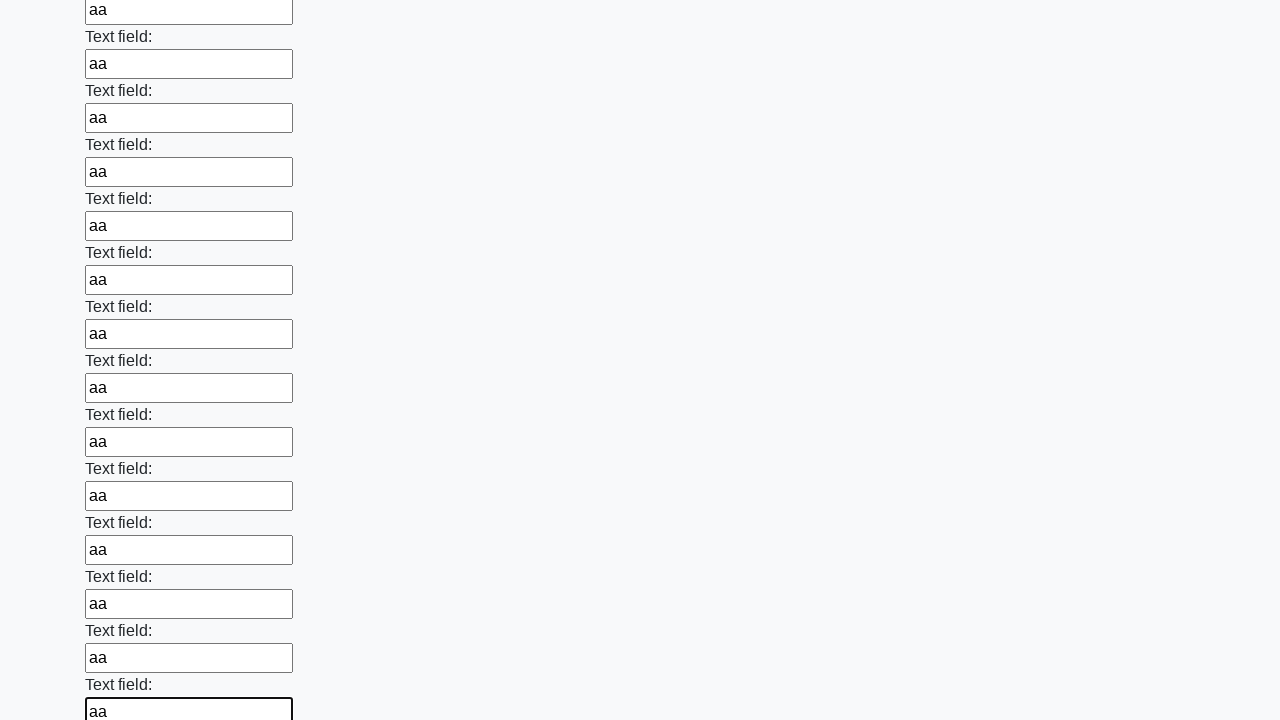

Filled input field with 'aa' on input >> nth=42
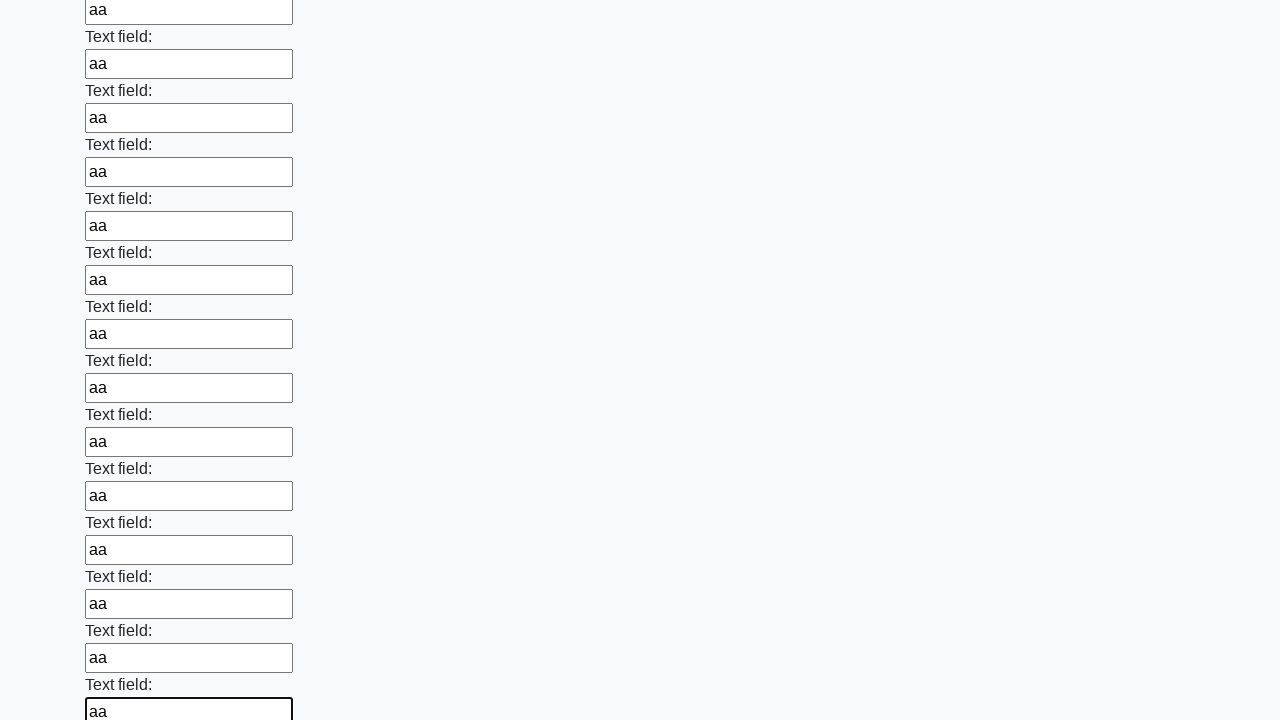

Filled input field with 'aa' on input >> nth=43
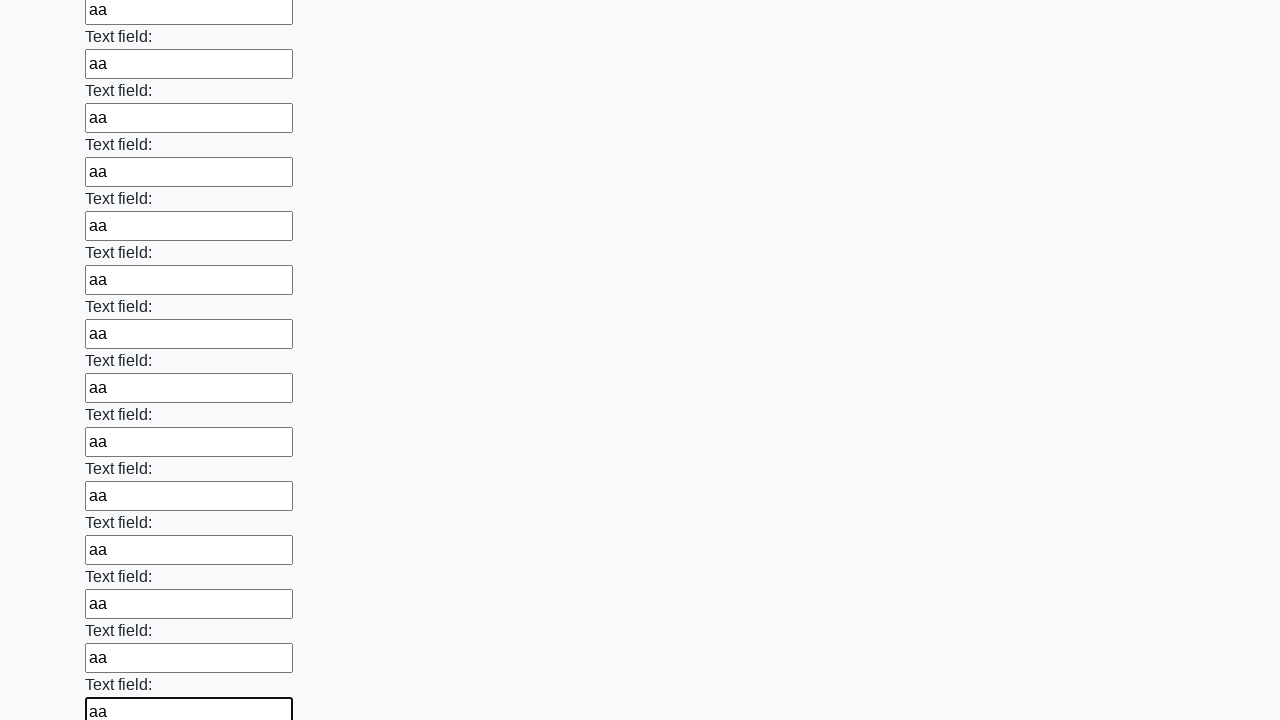

Filled input field with 'aa' on input >> nth=44
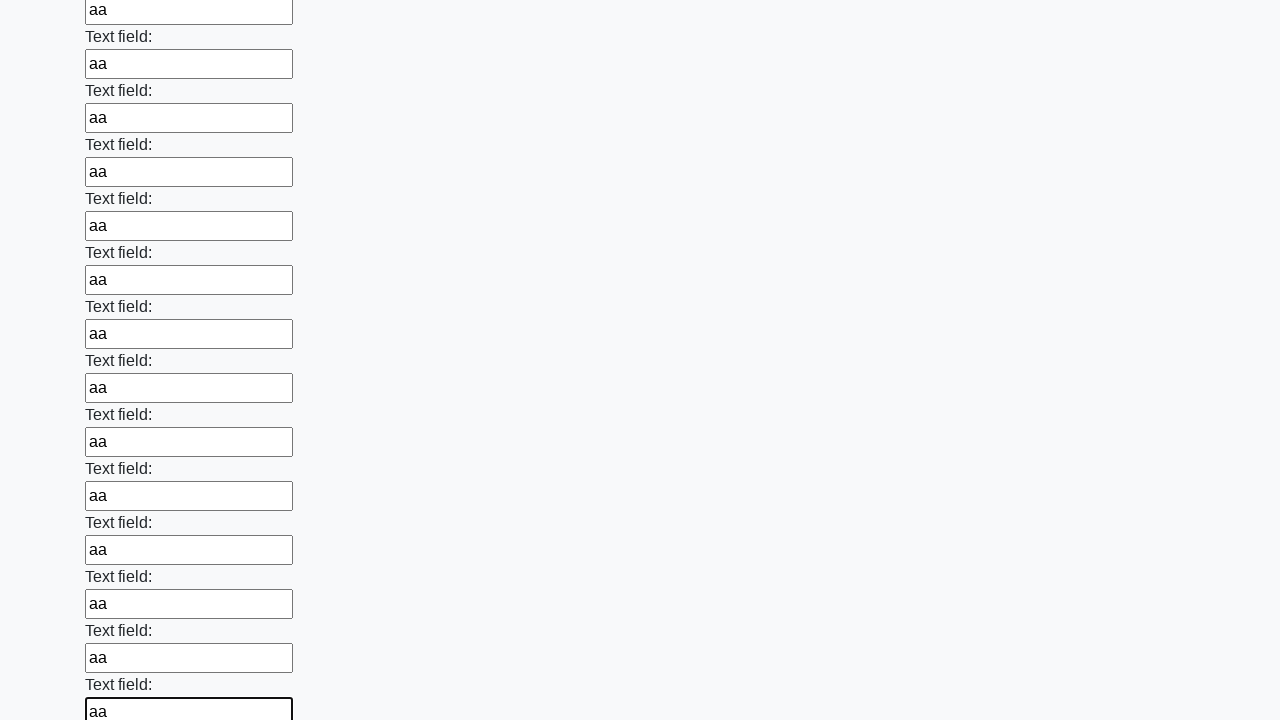

Filled input field with 'aa' on input >> nth=45
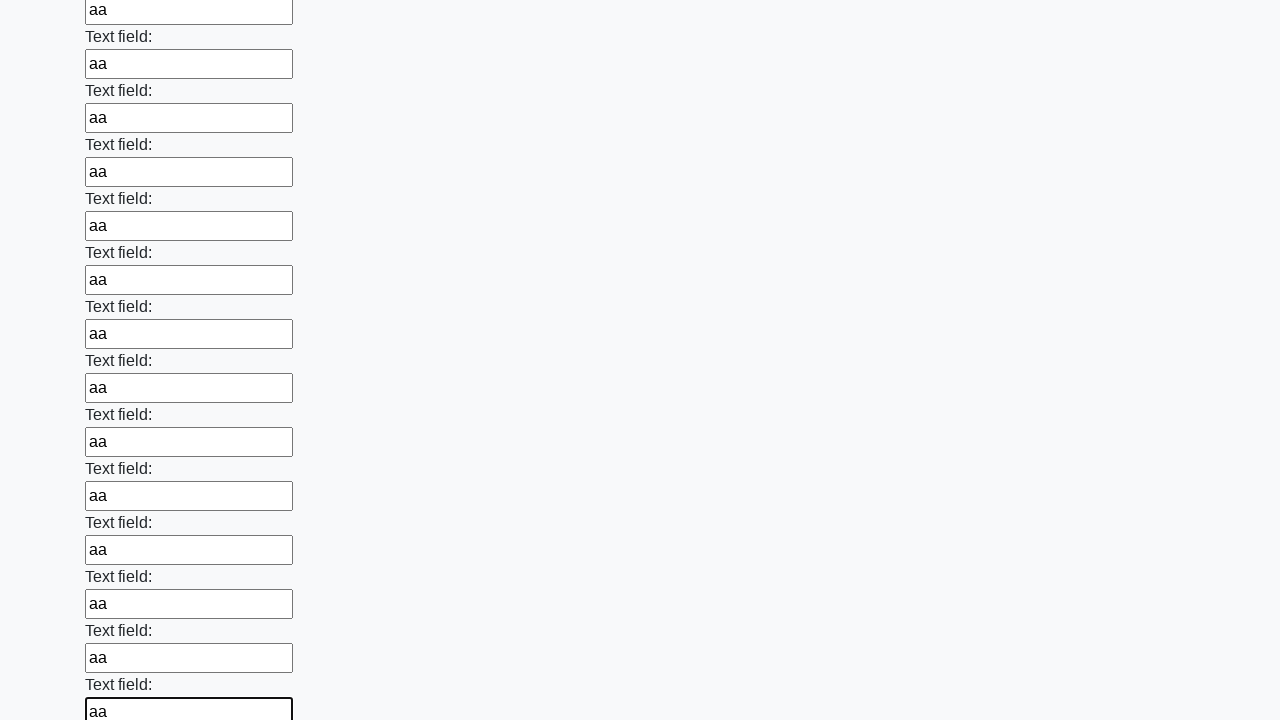

Filled input field with 'aa' on input >> nth=46
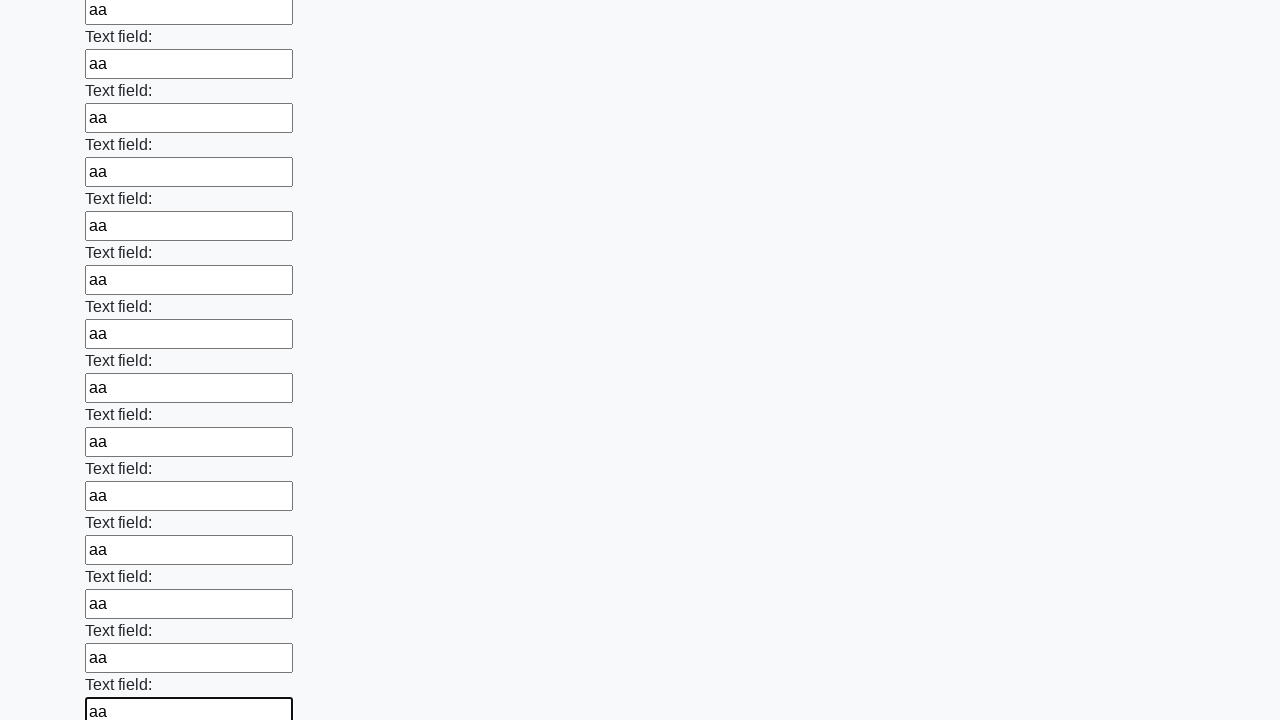

Filled input field with 'aa' on input >> nth=47
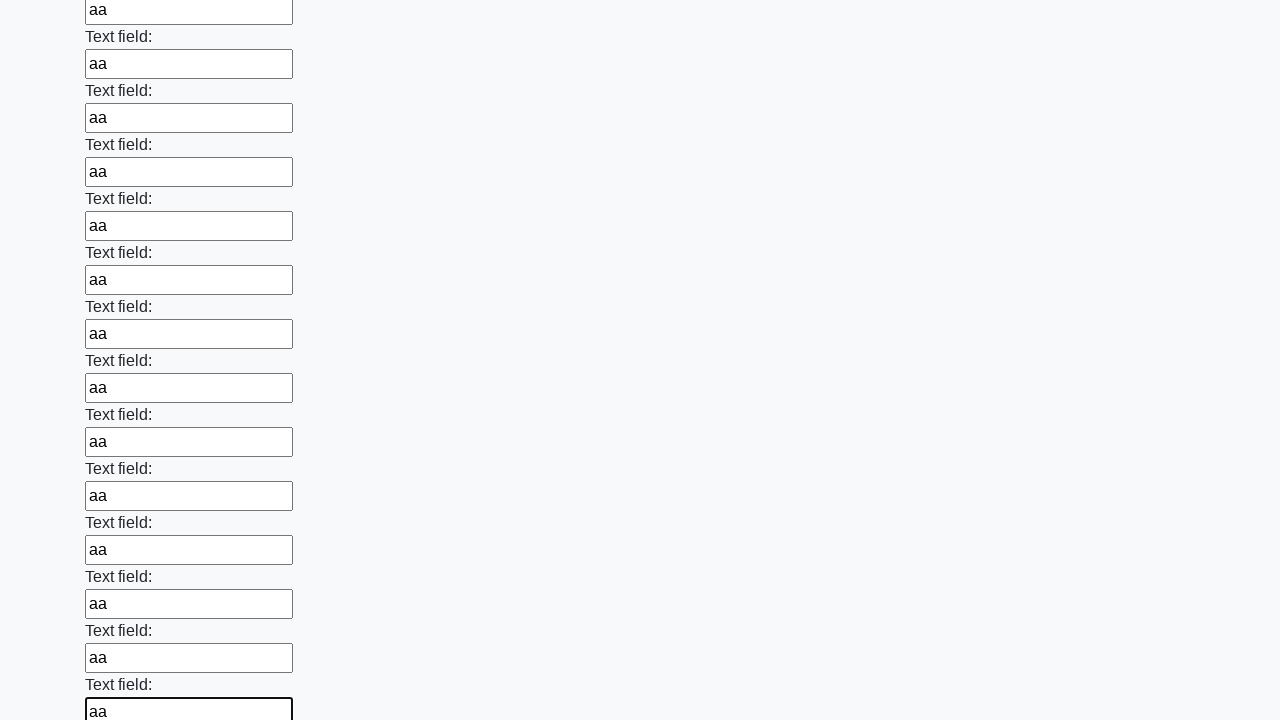

Filled input field with 'aa' on input >> nth=48
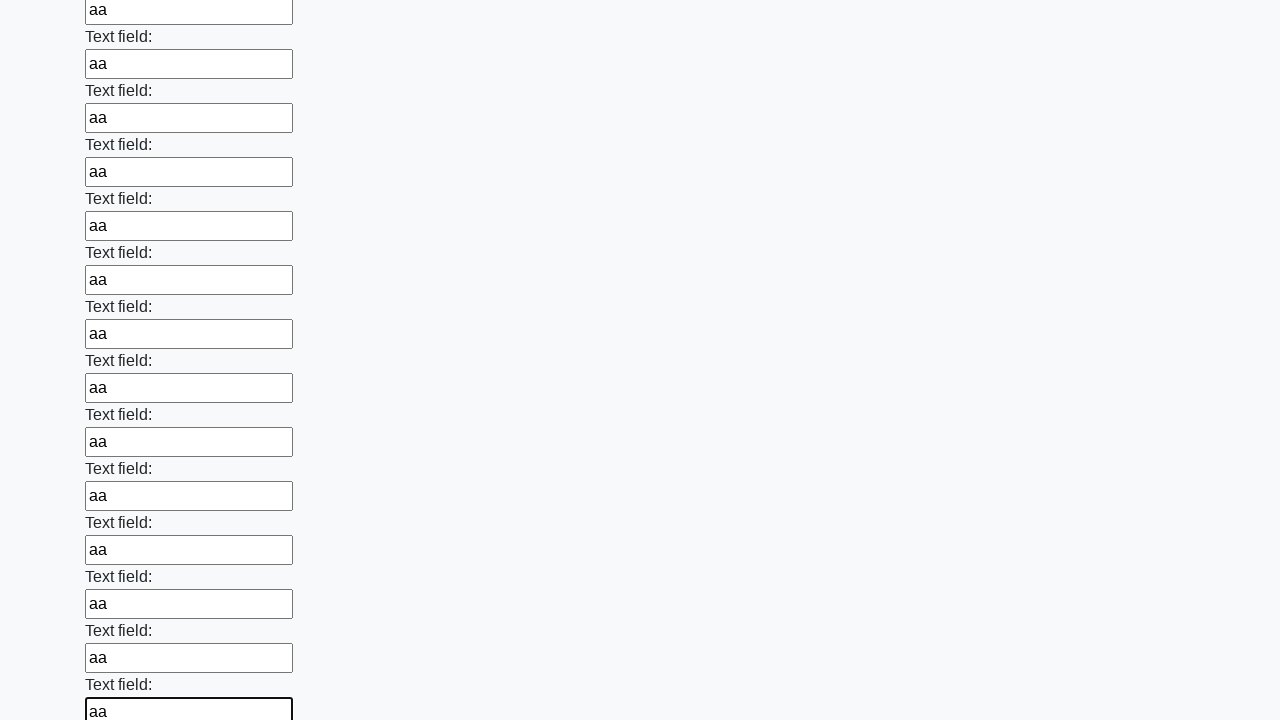

Filled input field with 'aa' on input >> nth=49
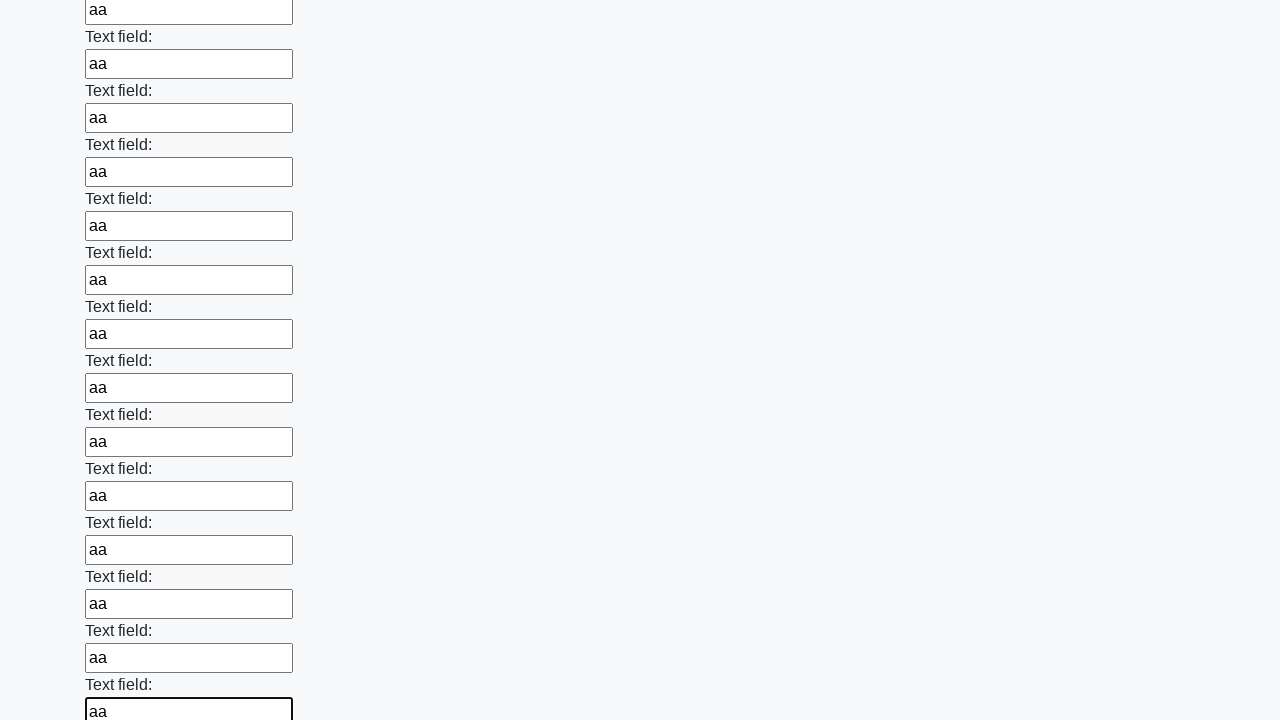

Filled input field with 'aa' on input >> nth=50
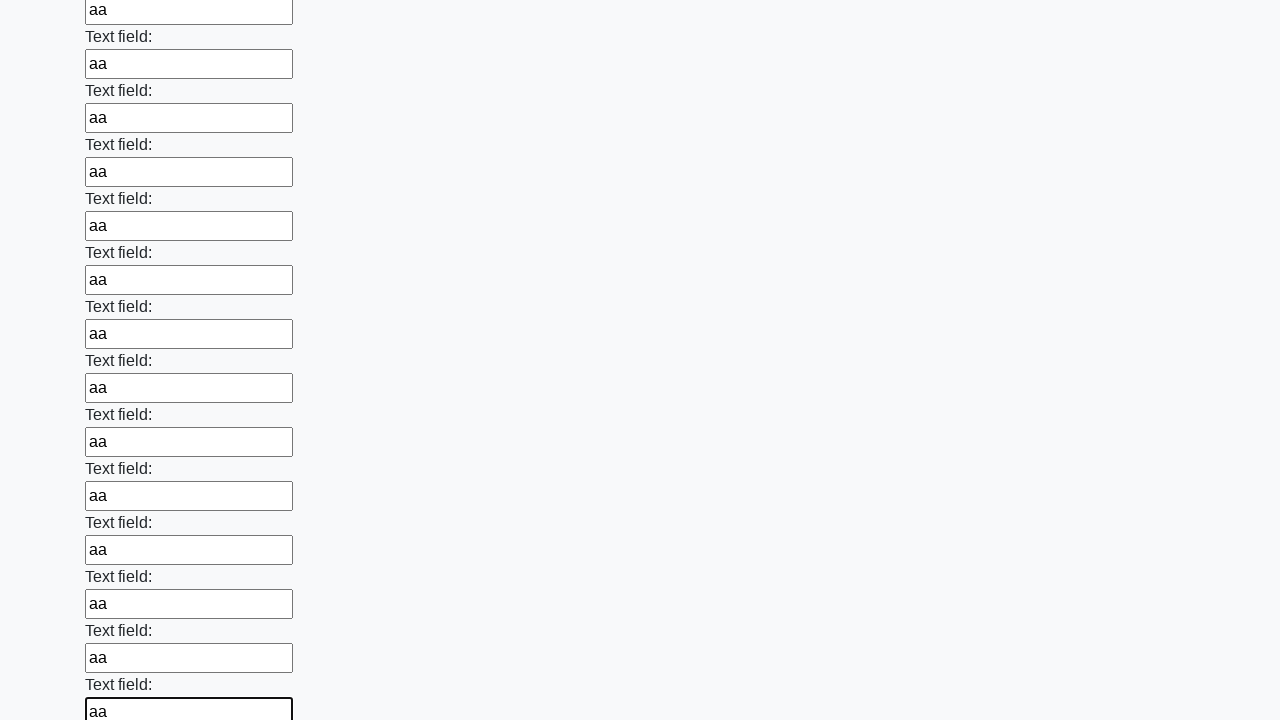

Filled input field with 'aa' on input >> nth=51
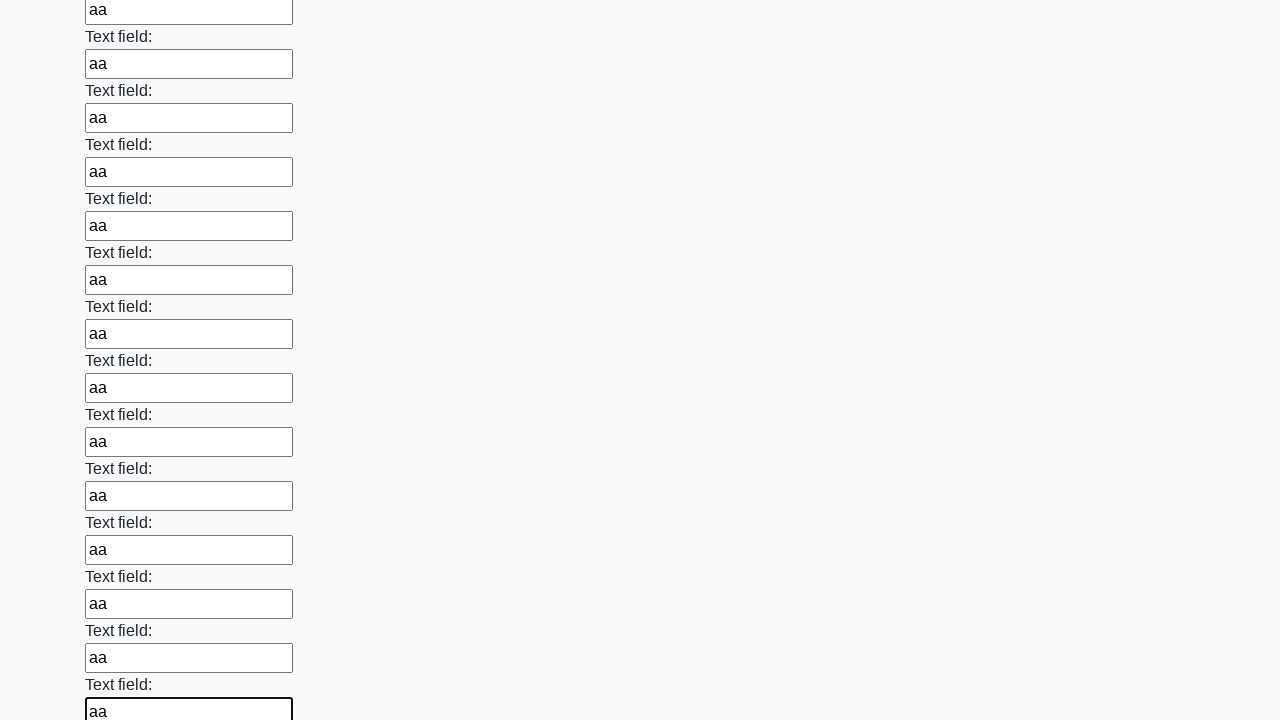

Filled input field with 'aa' on input >> nth=52
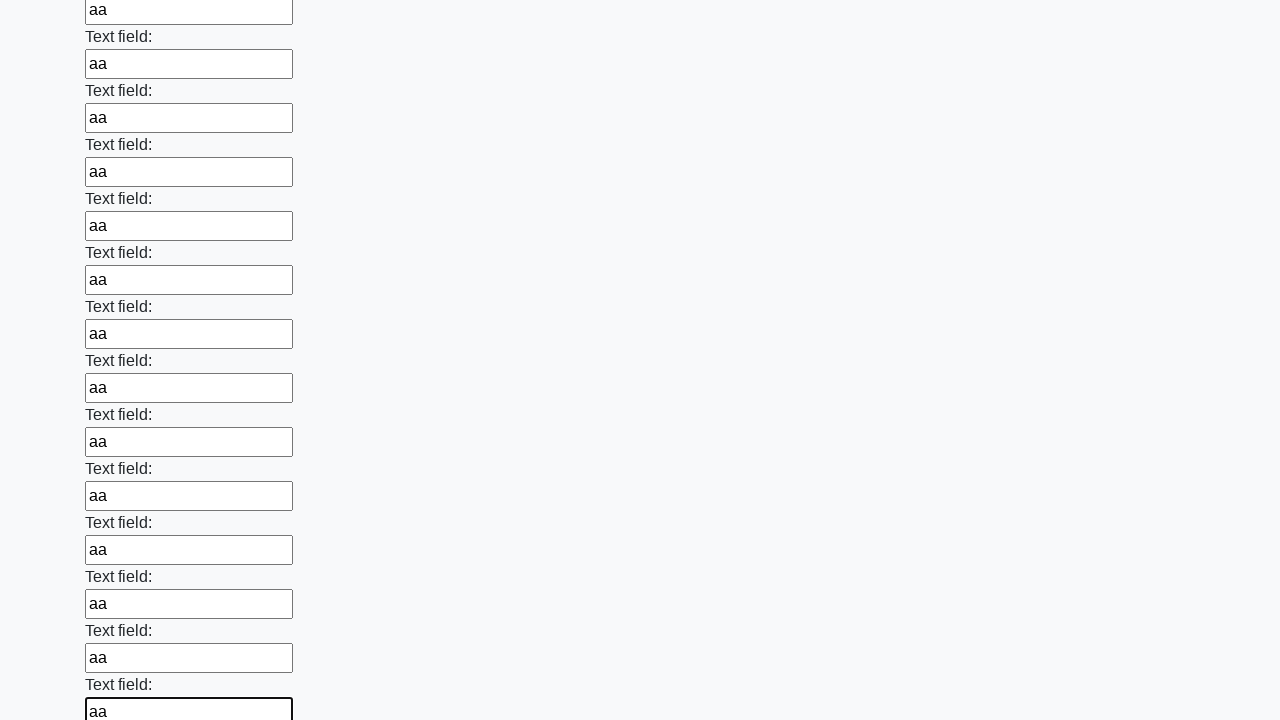

Filled input field with 'aa' on input >> nth=53
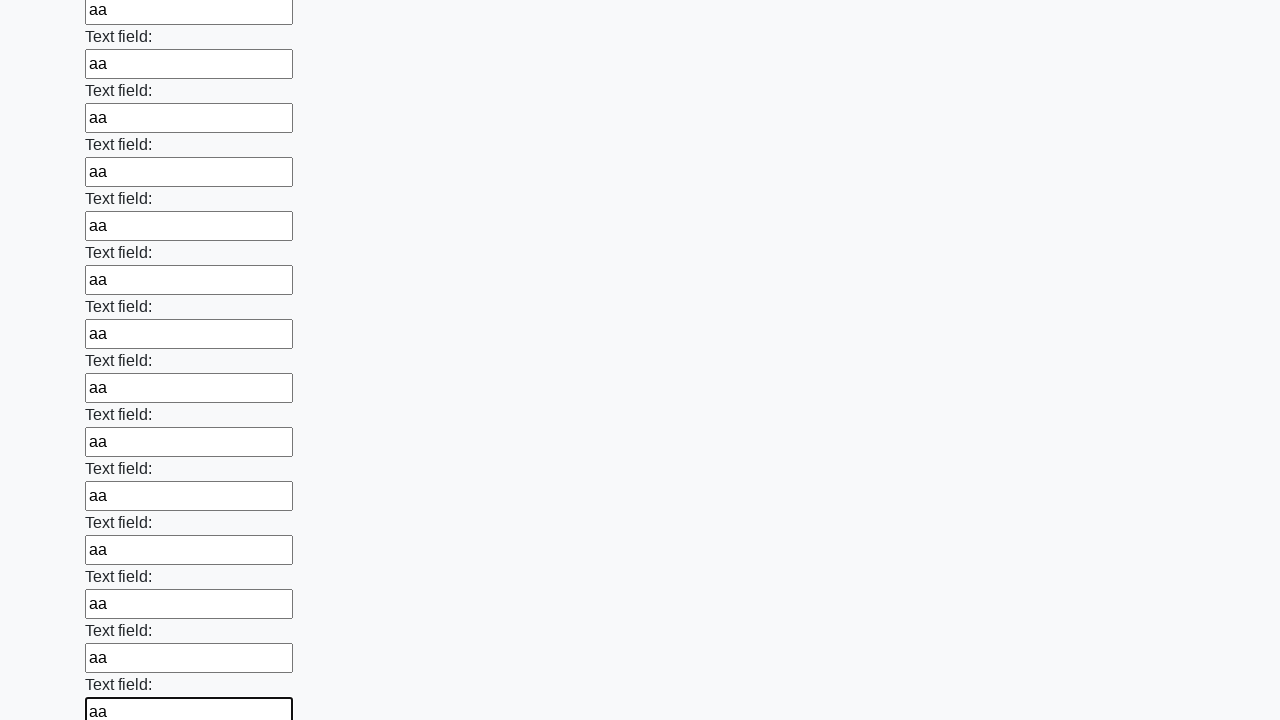

Filled input field with 'aa' on input >> nth=54
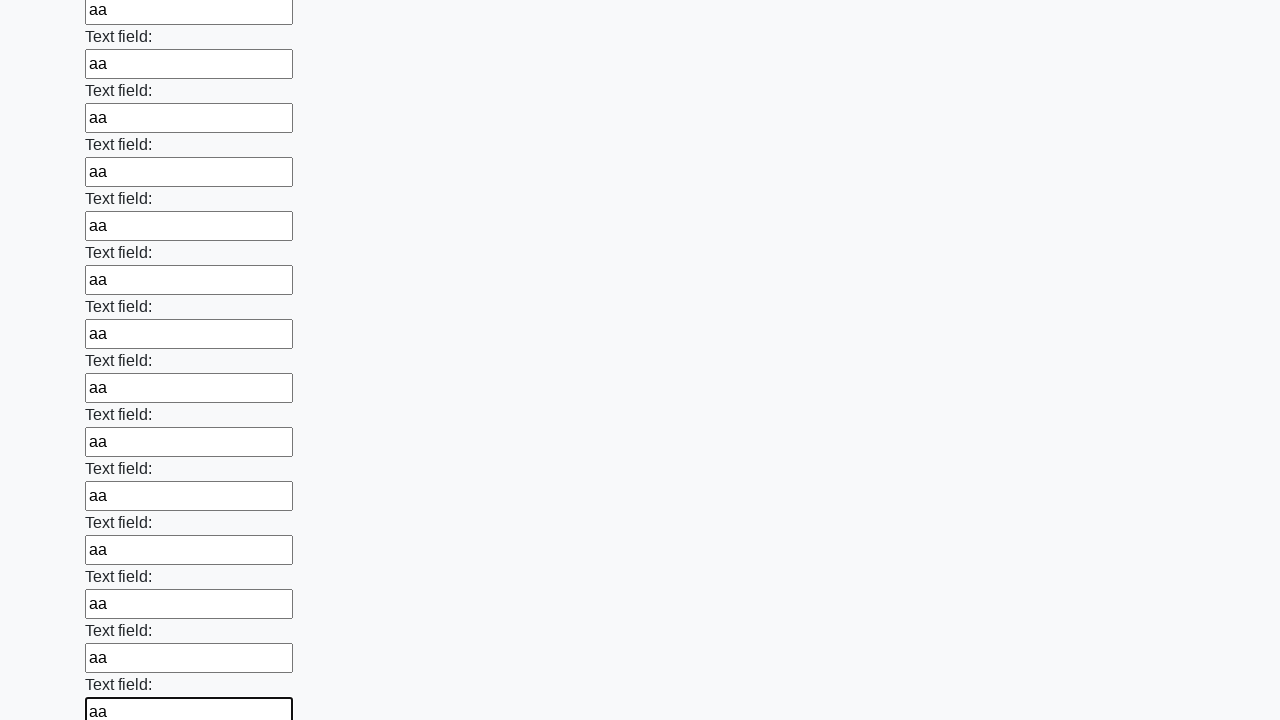

Filled input field with 'aa' on input >> nth=55
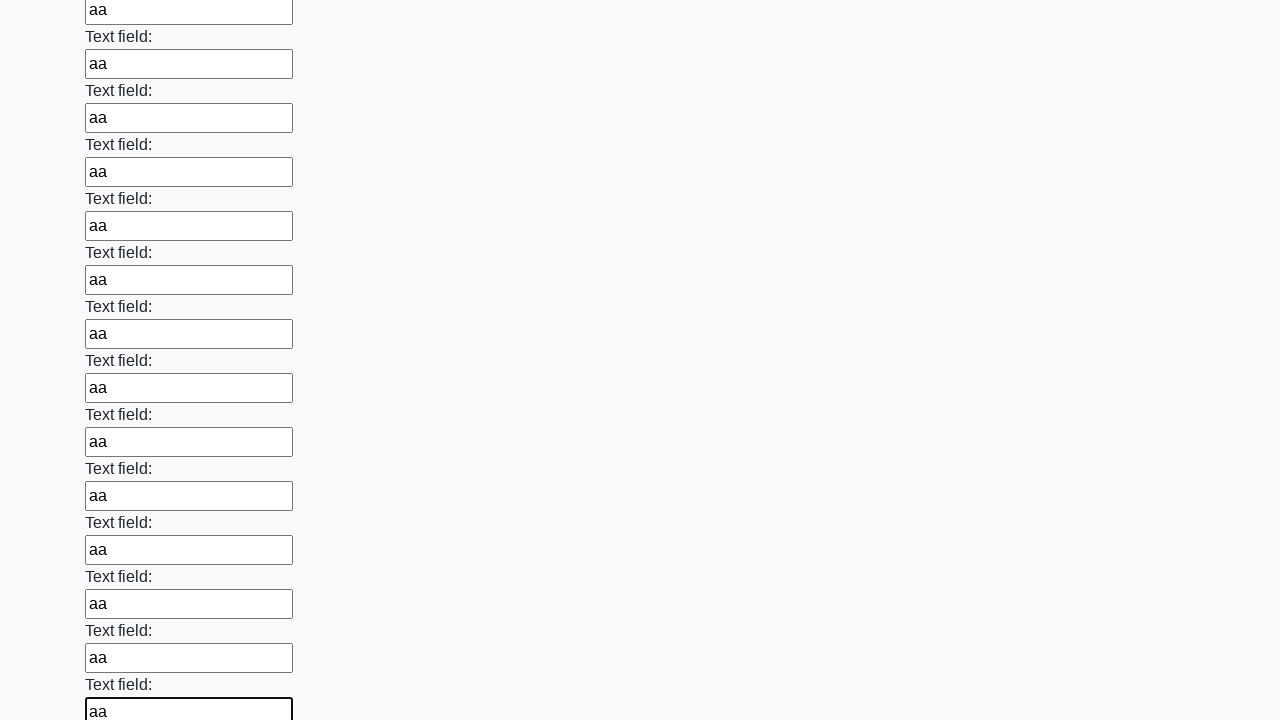

Filled input field with 'aa' on input >> nth=56
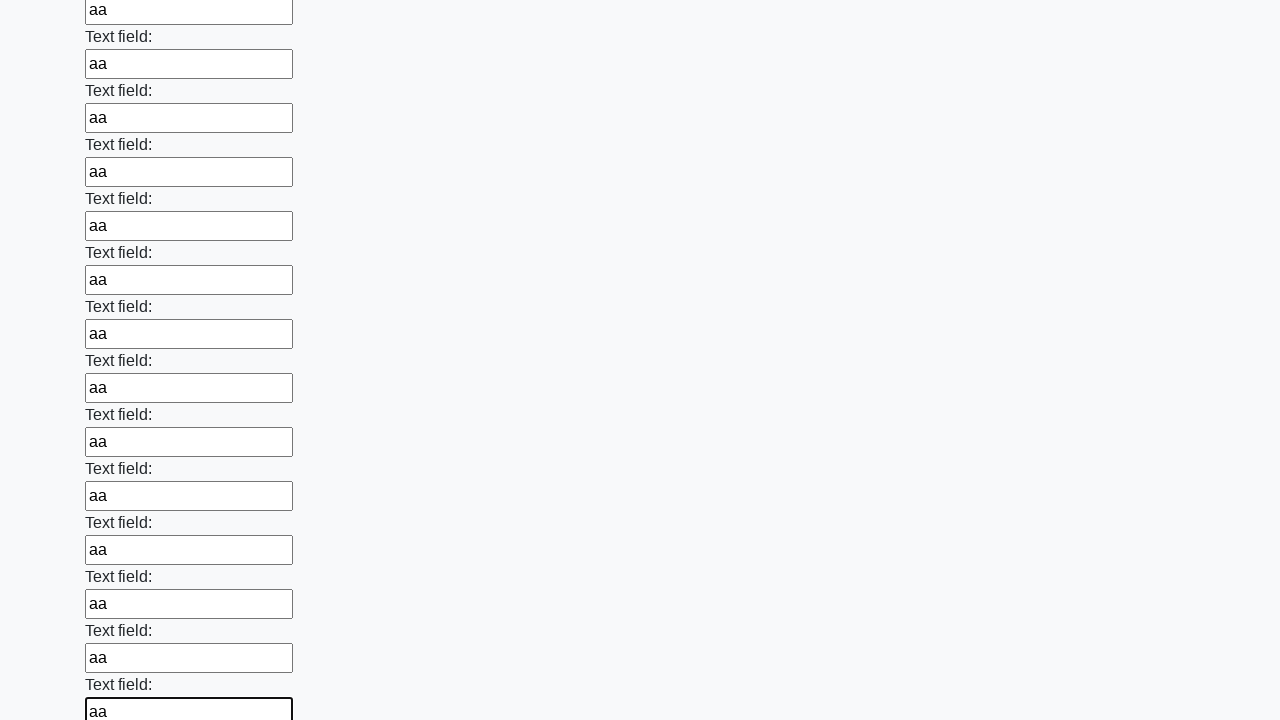

Filled input field with 'aa' on input >> nth=57
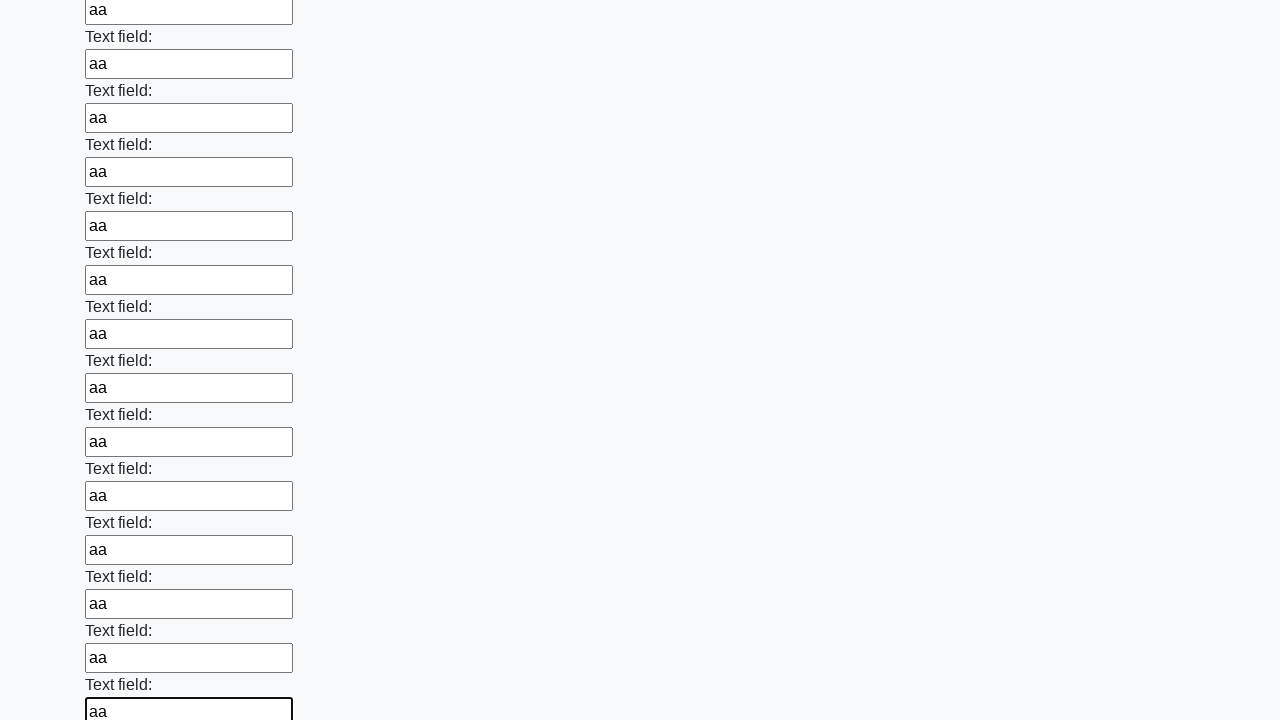

Filled input field with 'aa' on input >> nth=58
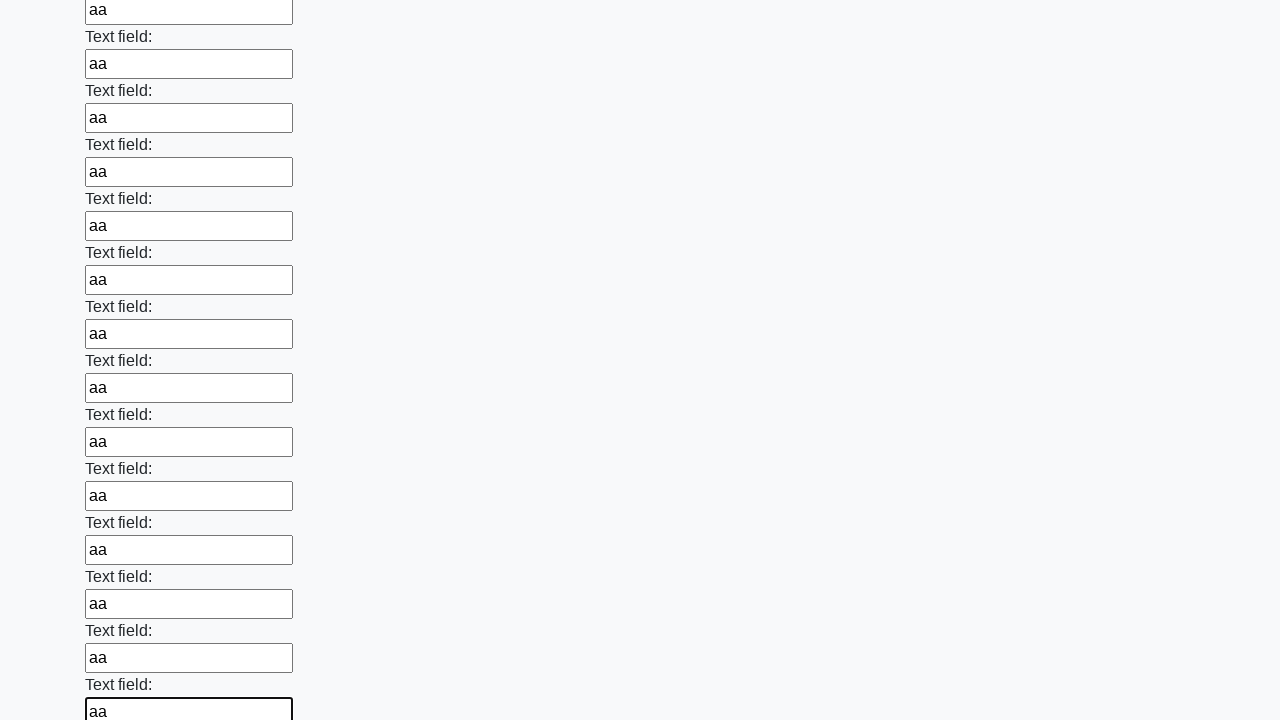

Filled input field with 'aa' on input >> nth=59
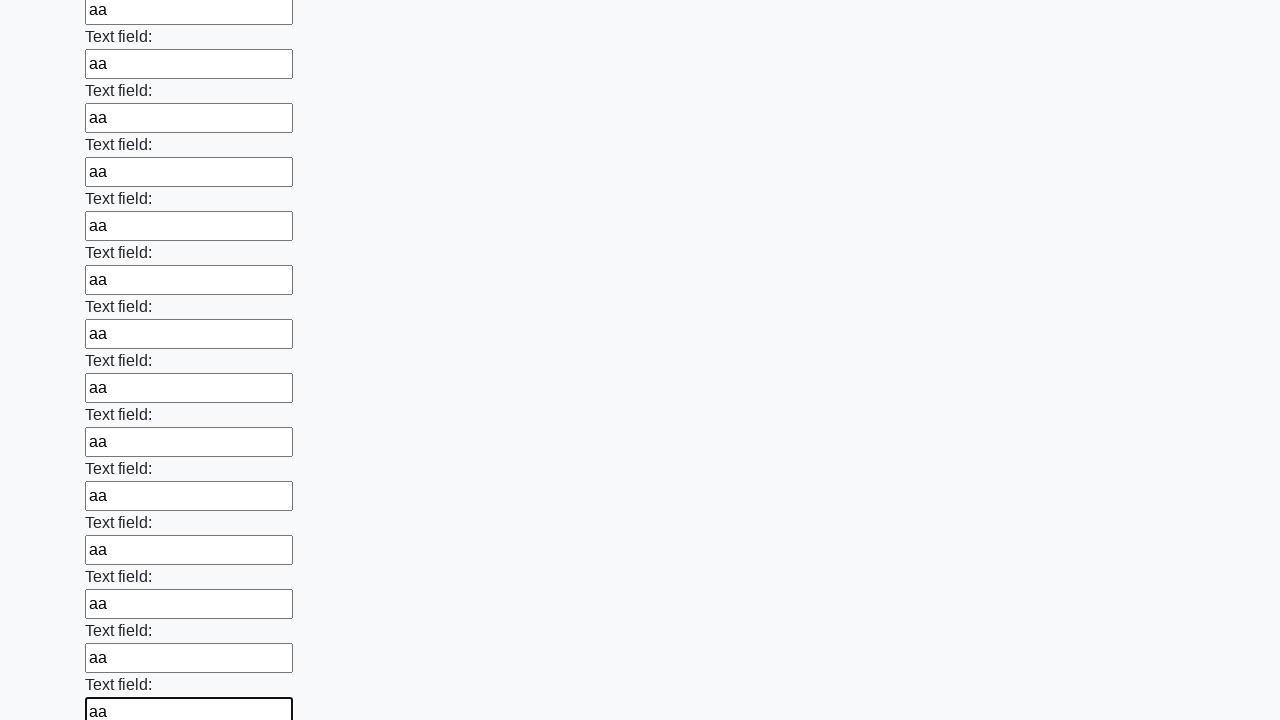

Filled input field with 'aa' on input >> nth=60
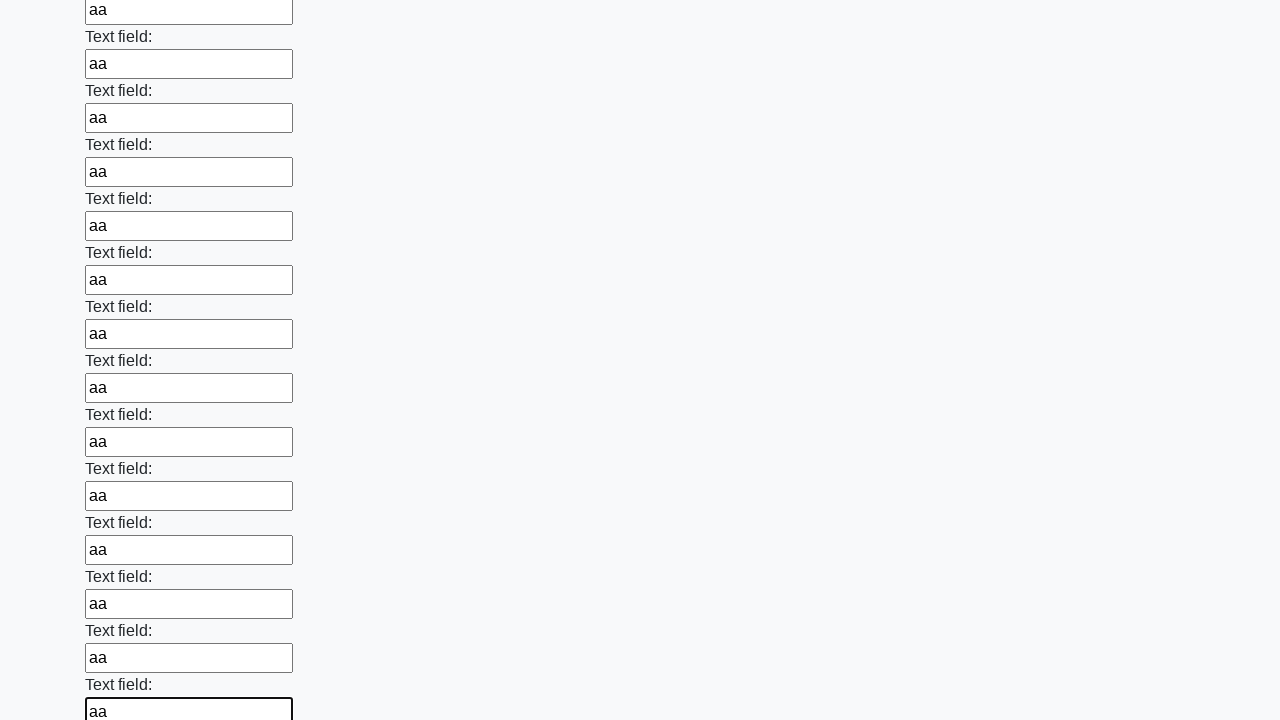

Filled input field with 'aa' on input >> nth=61
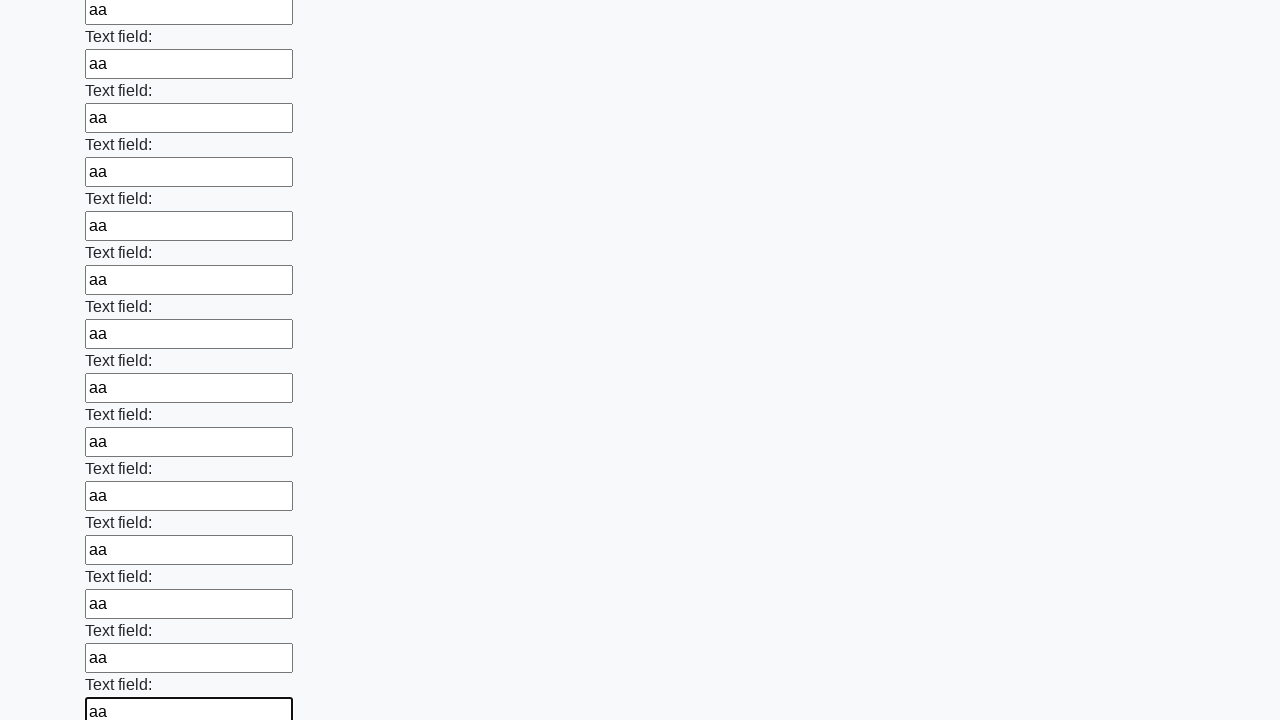

Filled input field with 'aa' on input >> nth=62
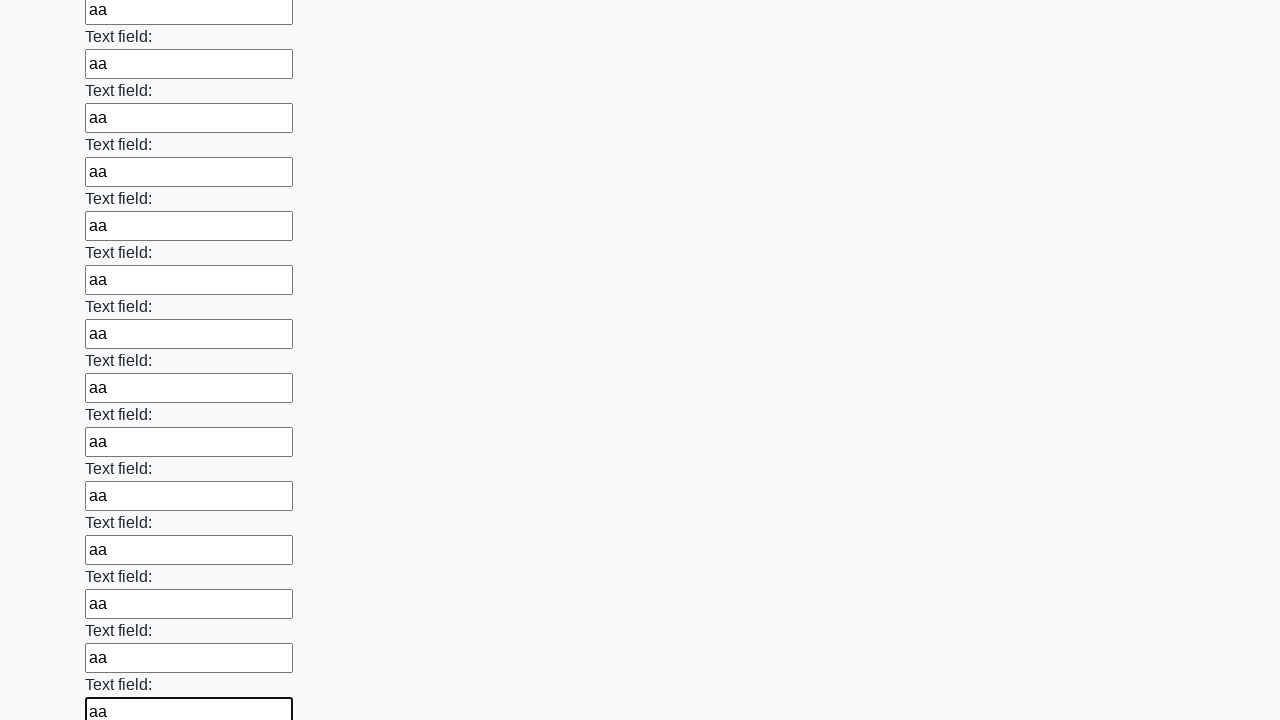

Filled input field with 'aa' on input >> nth=63
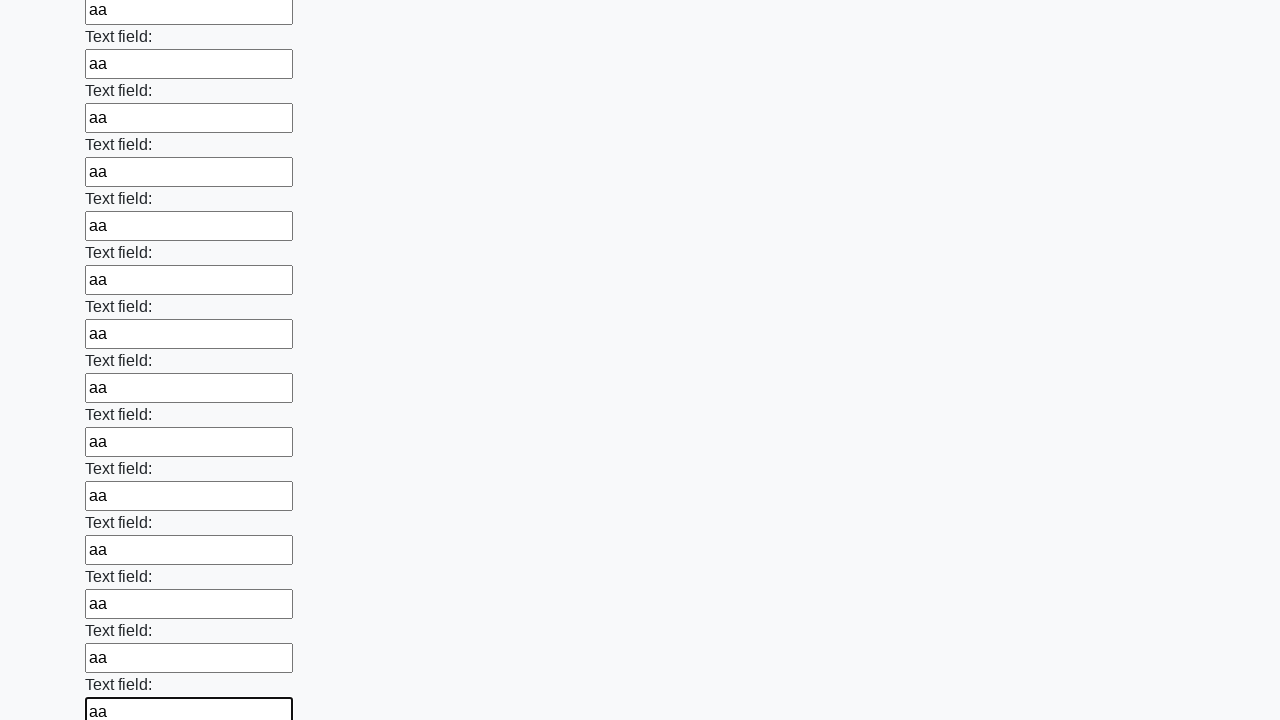

Filled input field with 'aa' on input >> nth=64
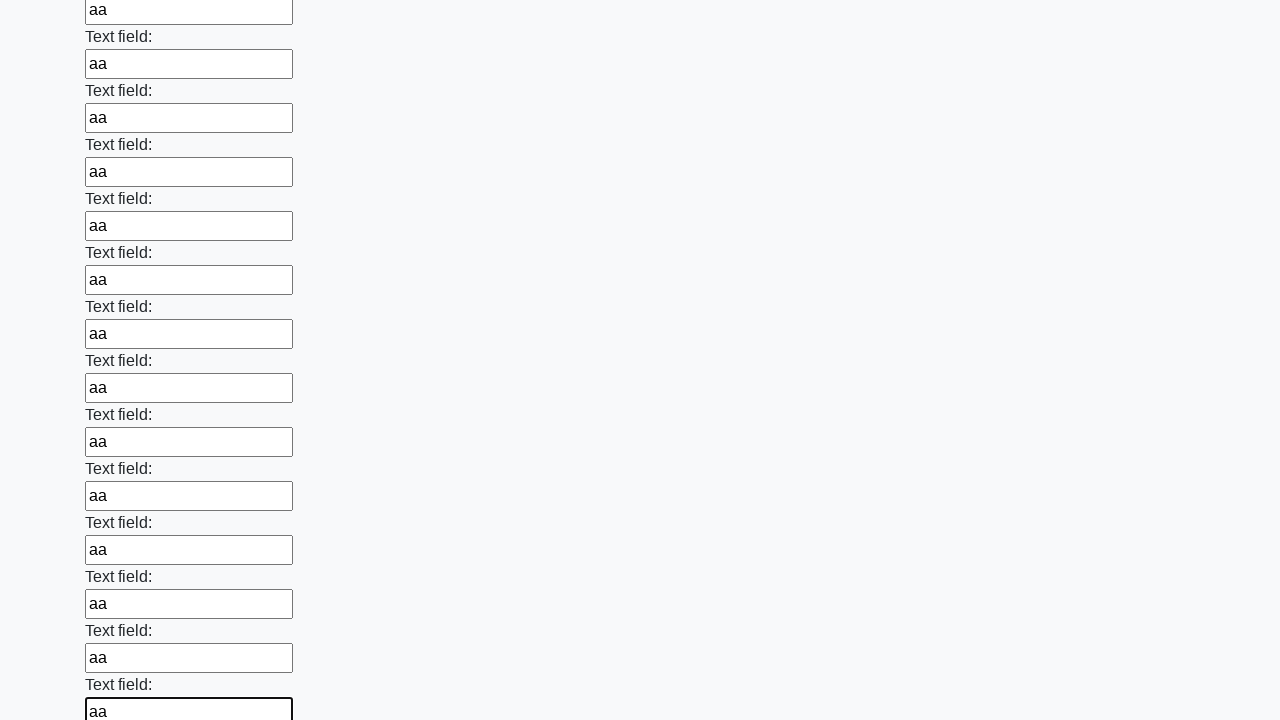

Filled input field with 'aa' on input >> nth=65
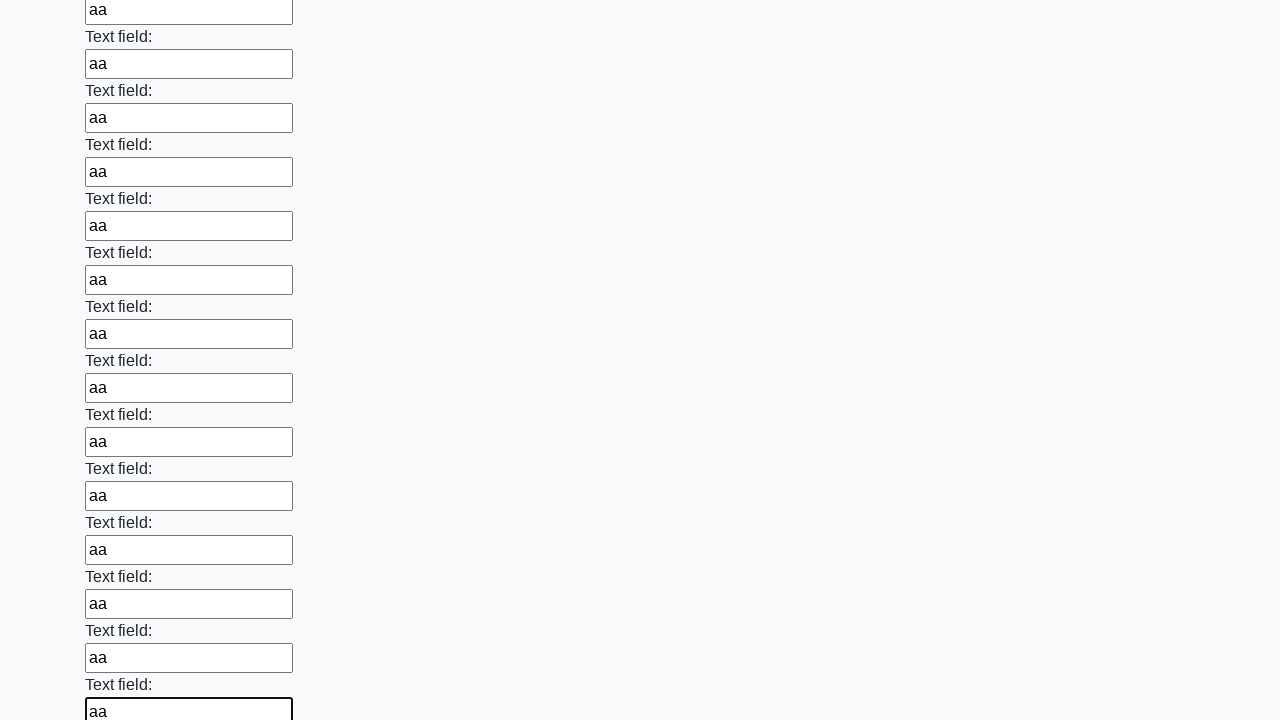

Filled input field with 'aa' on input >> nth=66
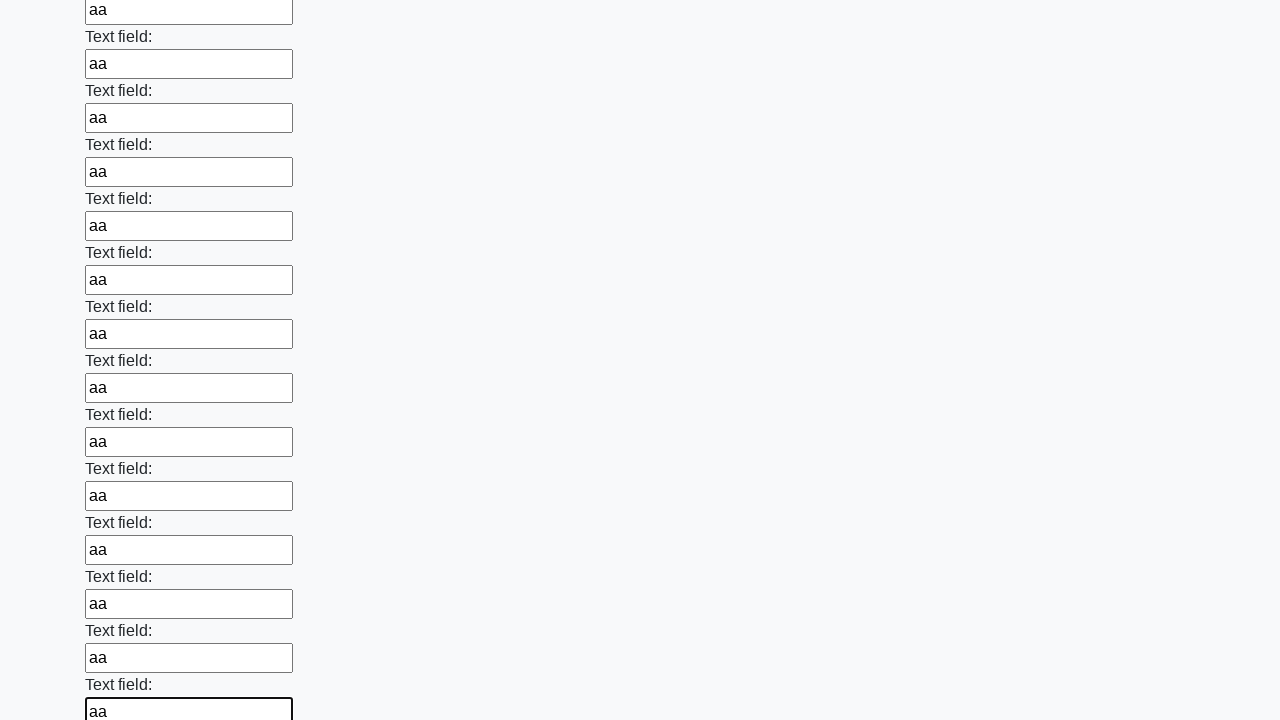

Filled input field with 'aa' on input >> nth=67
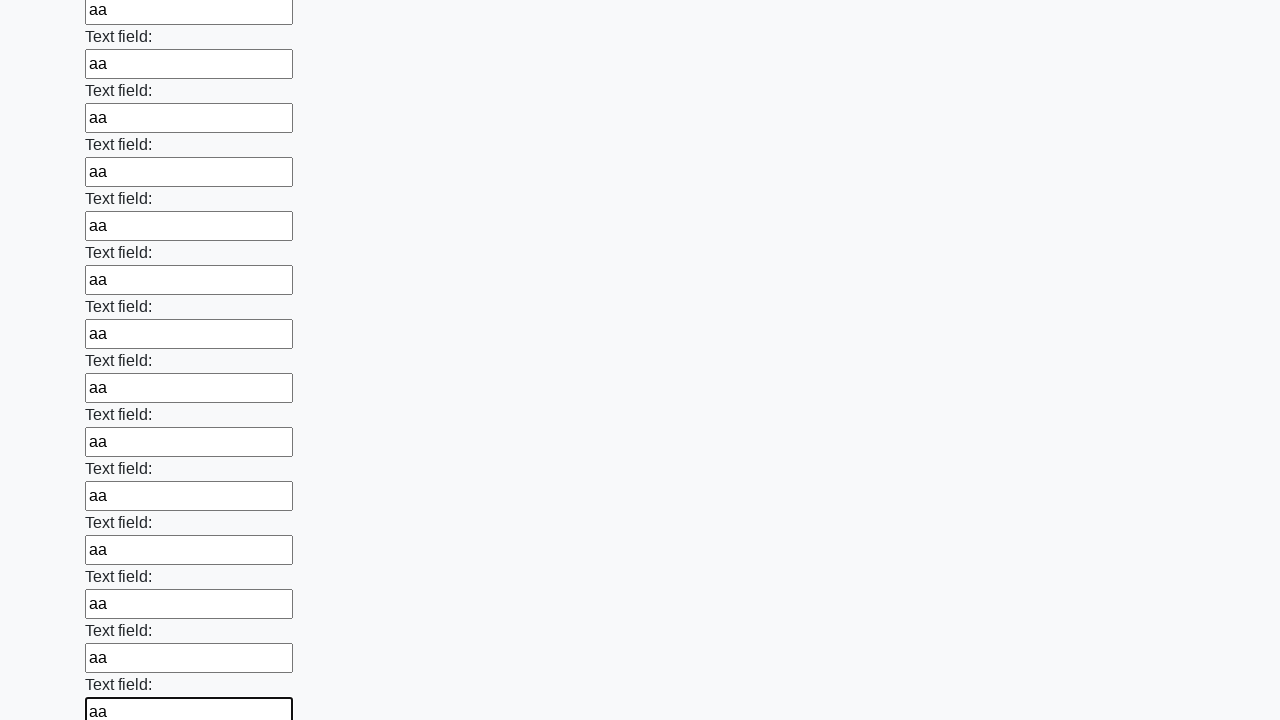

Filled input field with 'aa' on input >> nth=68
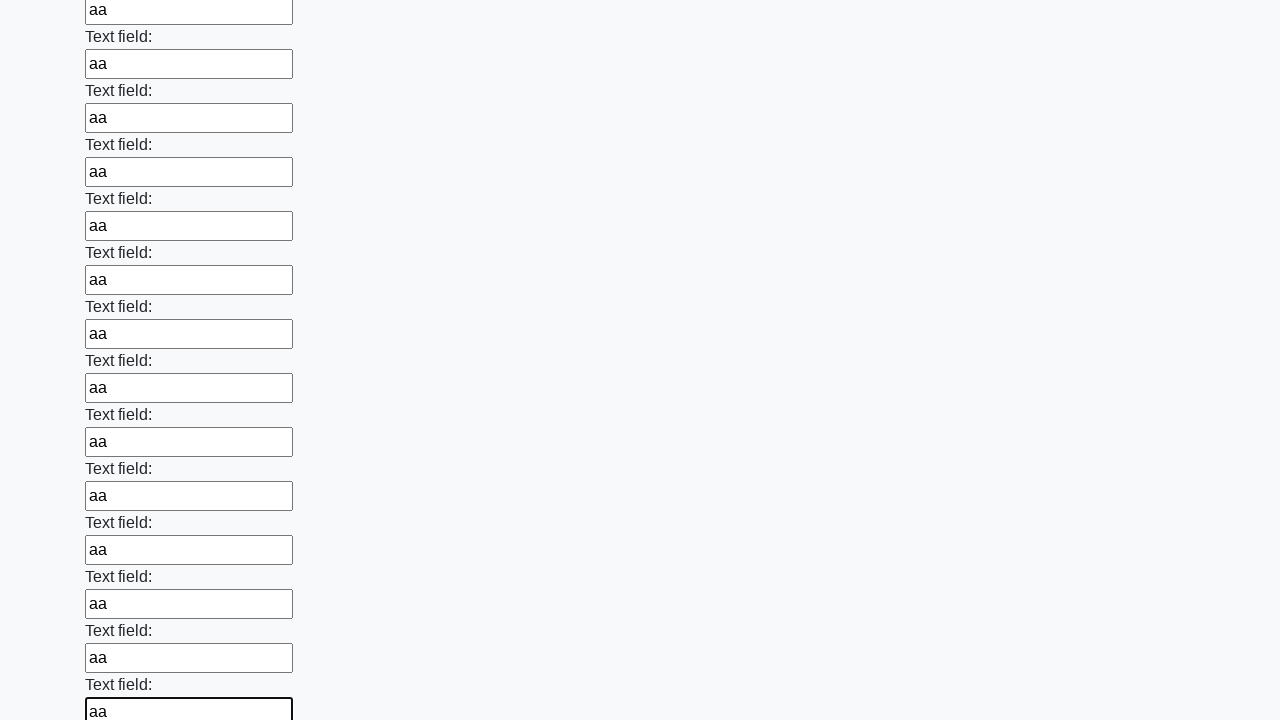

Filled input field with 'aa' on input >> nth=69
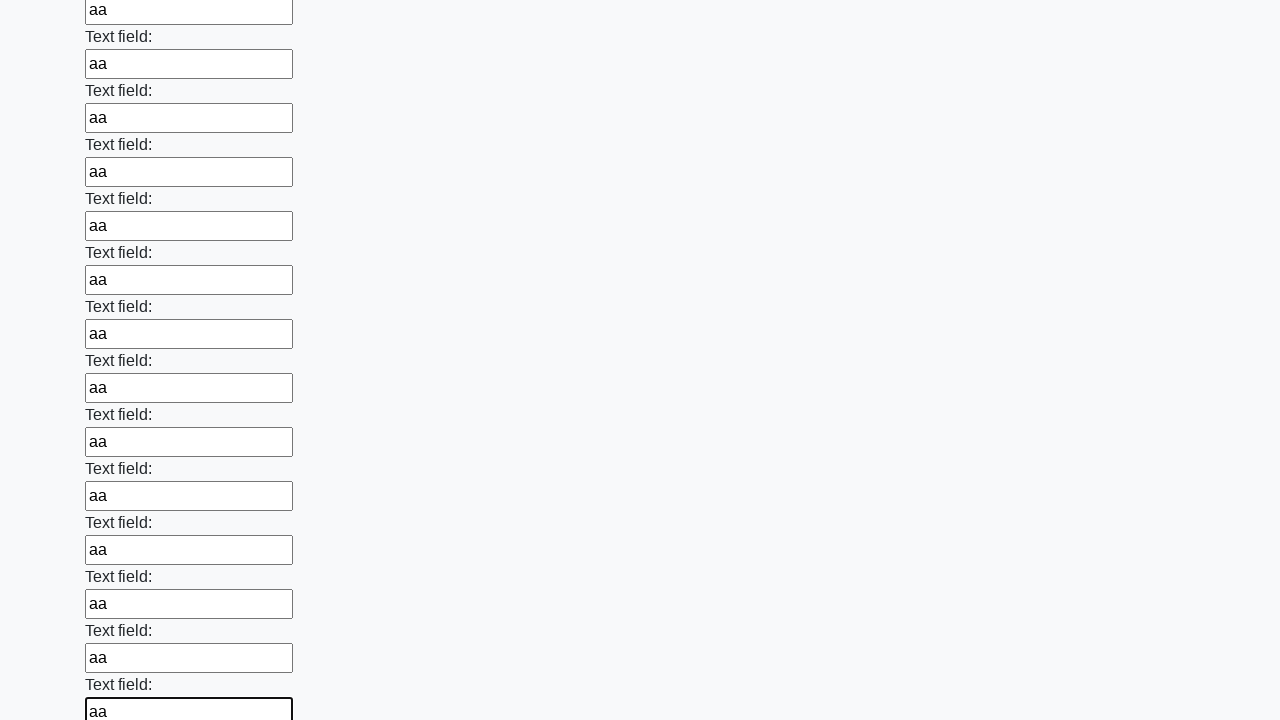

Filled input field with 'aa' on input >> nth=70
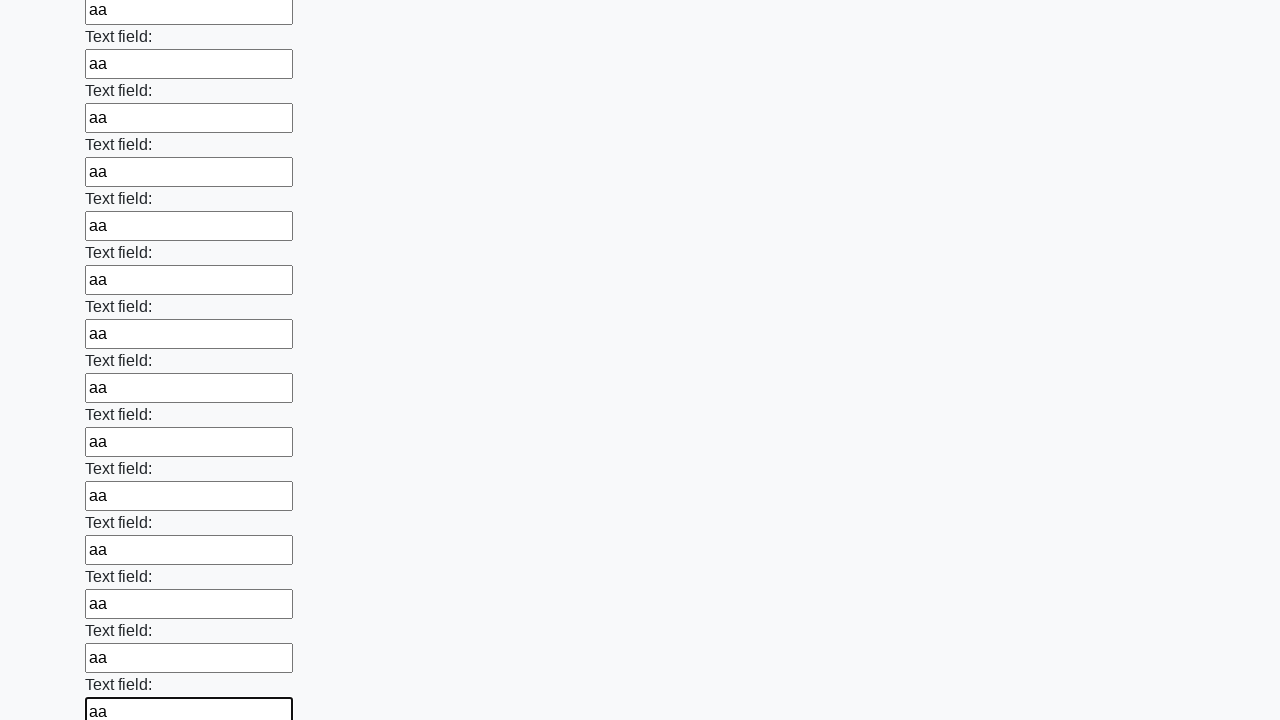

Filled input field with 'aa' on input >> nth=71
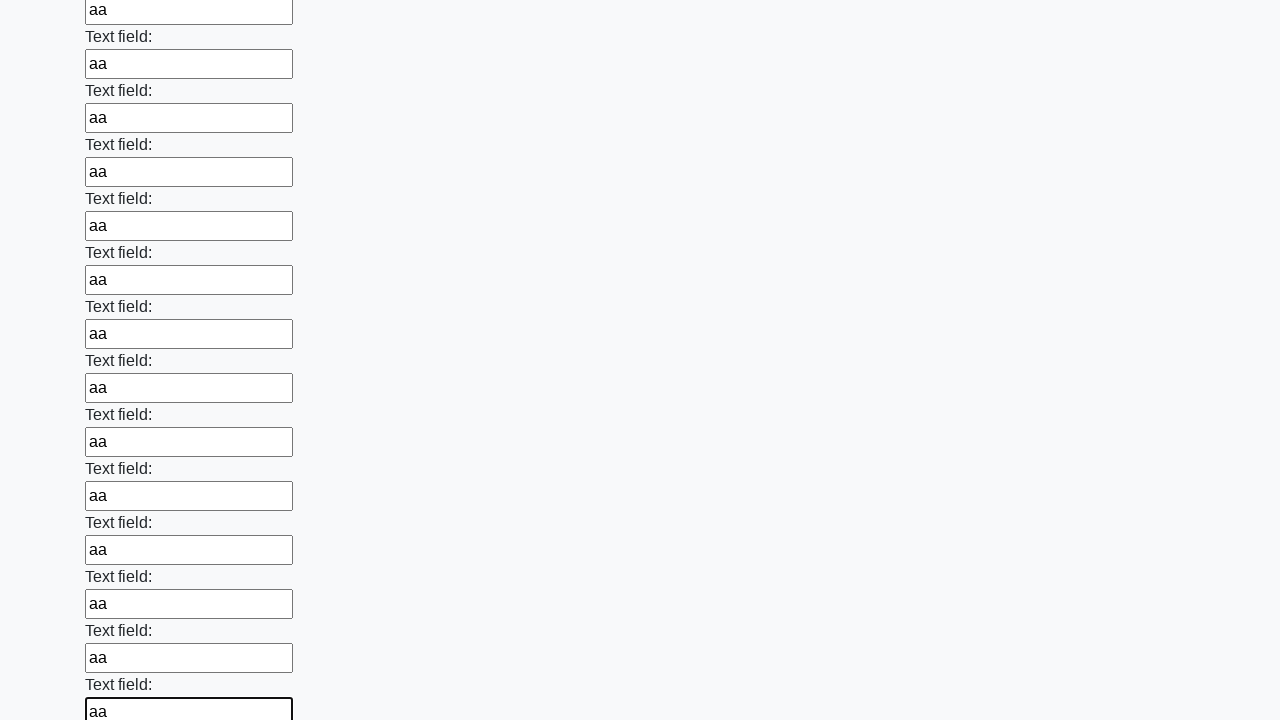

Filled input field with 'aa' on input >> nth=72
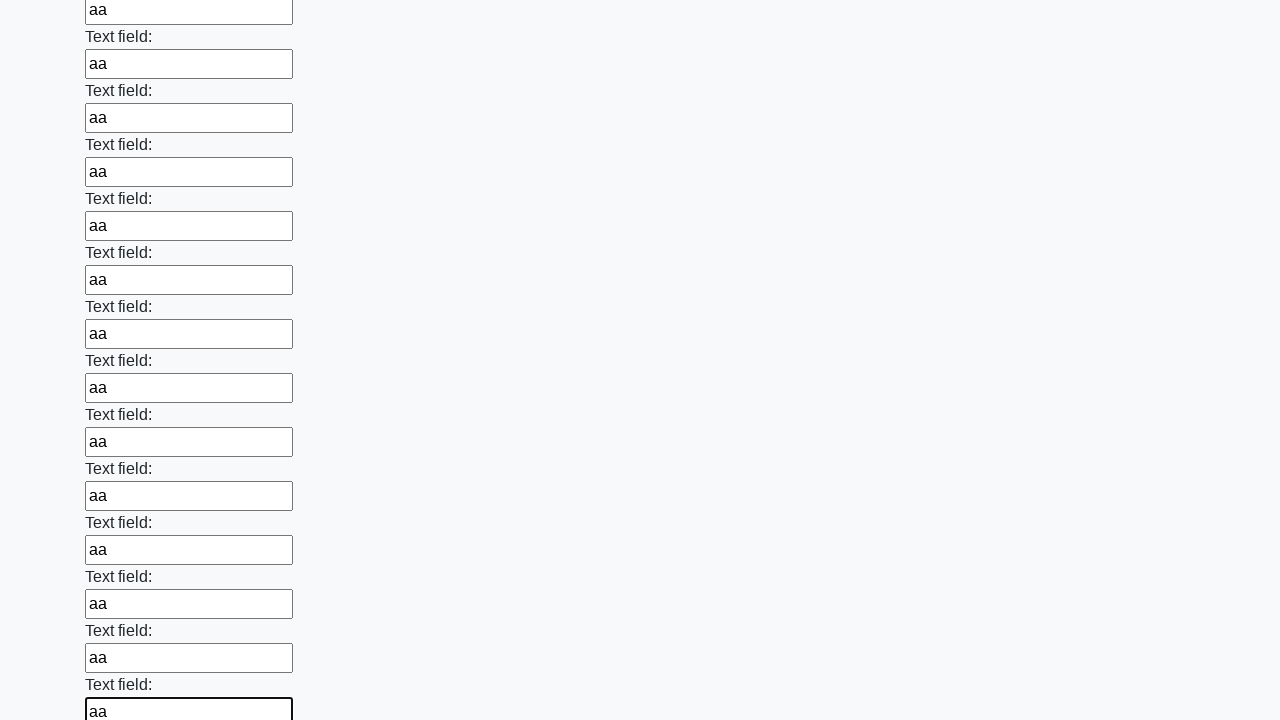

Filled input field with 'aa' on input >> nth=73
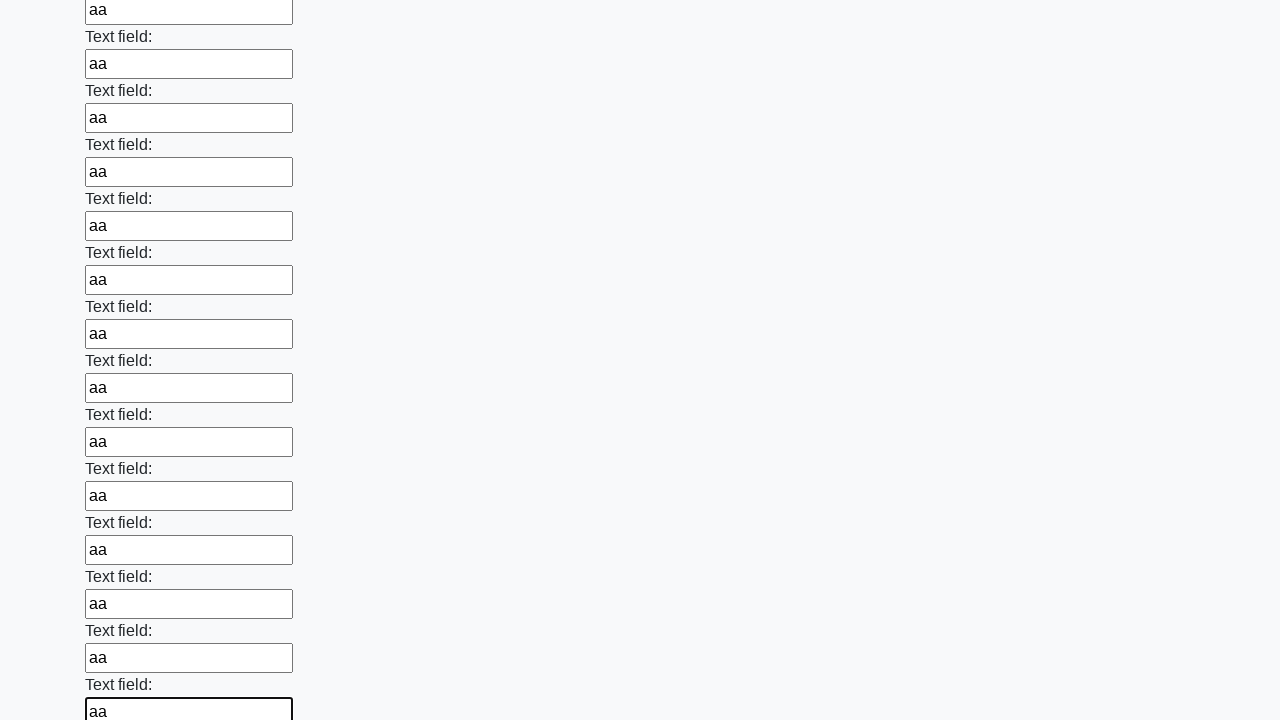

Filled input field with 'aa' on input >> nth=74
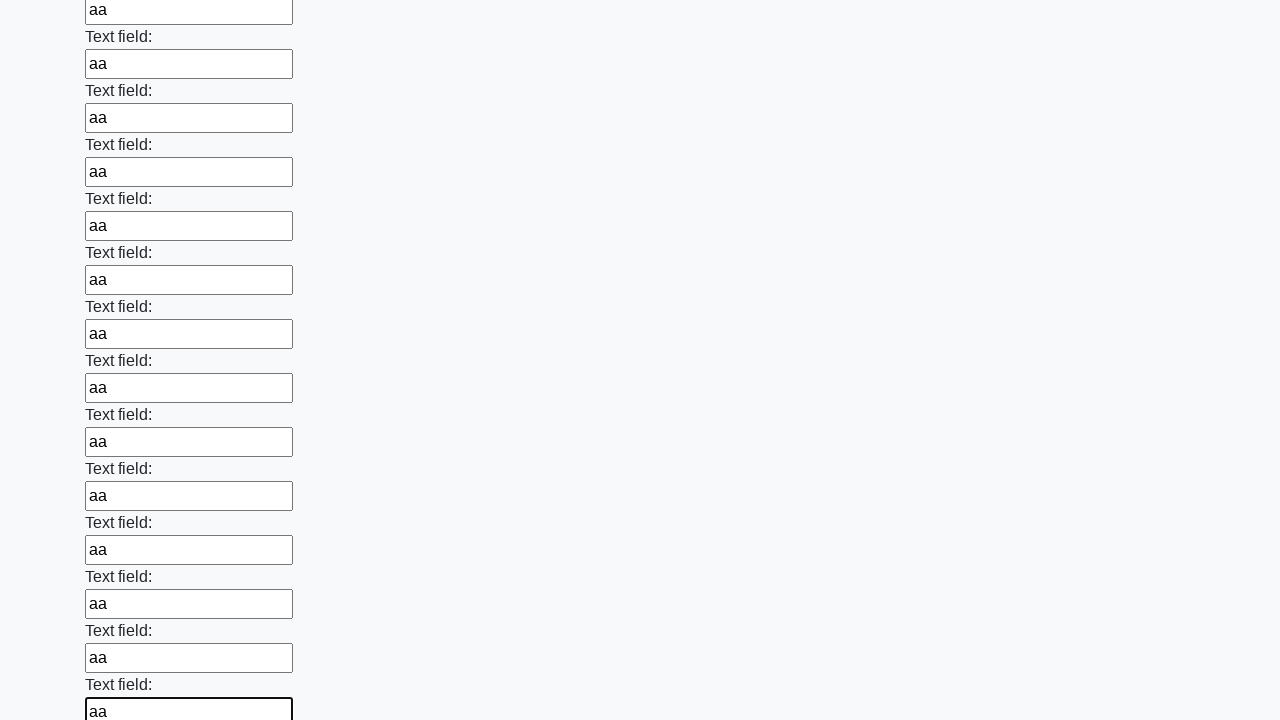

Filled input field with 'aa' on input >> nth=75
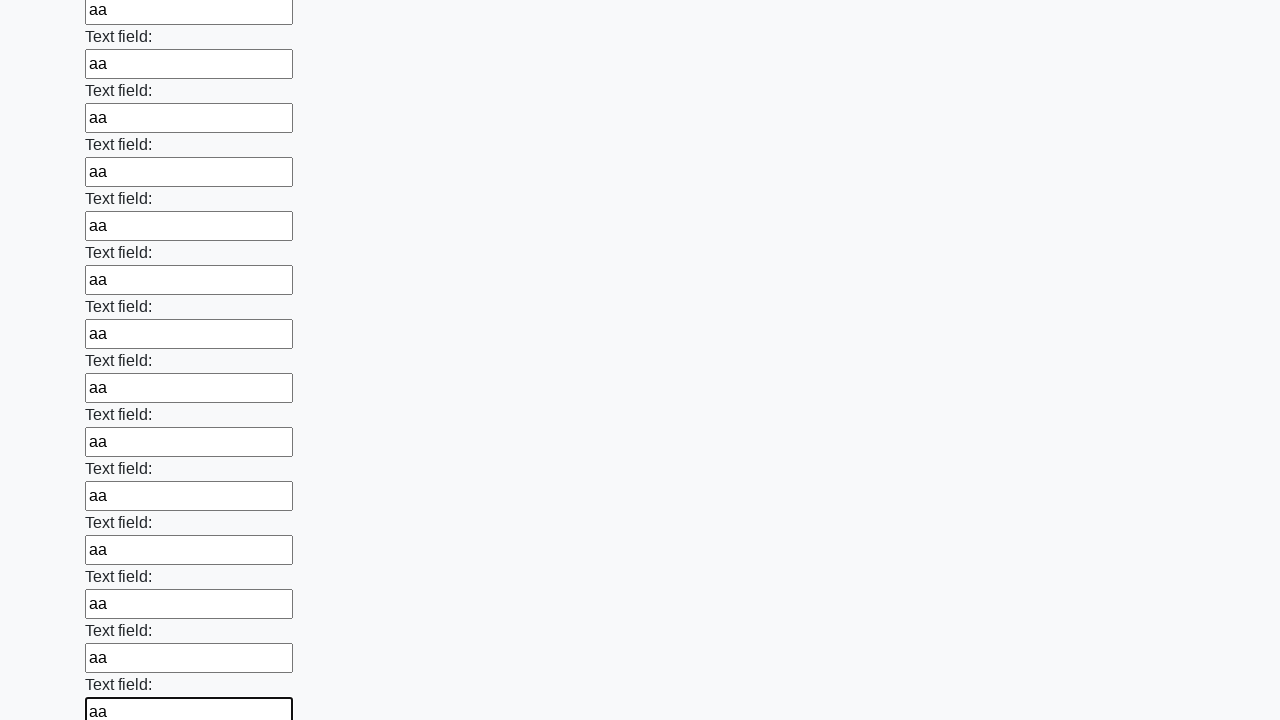

Filled input field with 'aa' on input >> nth=76
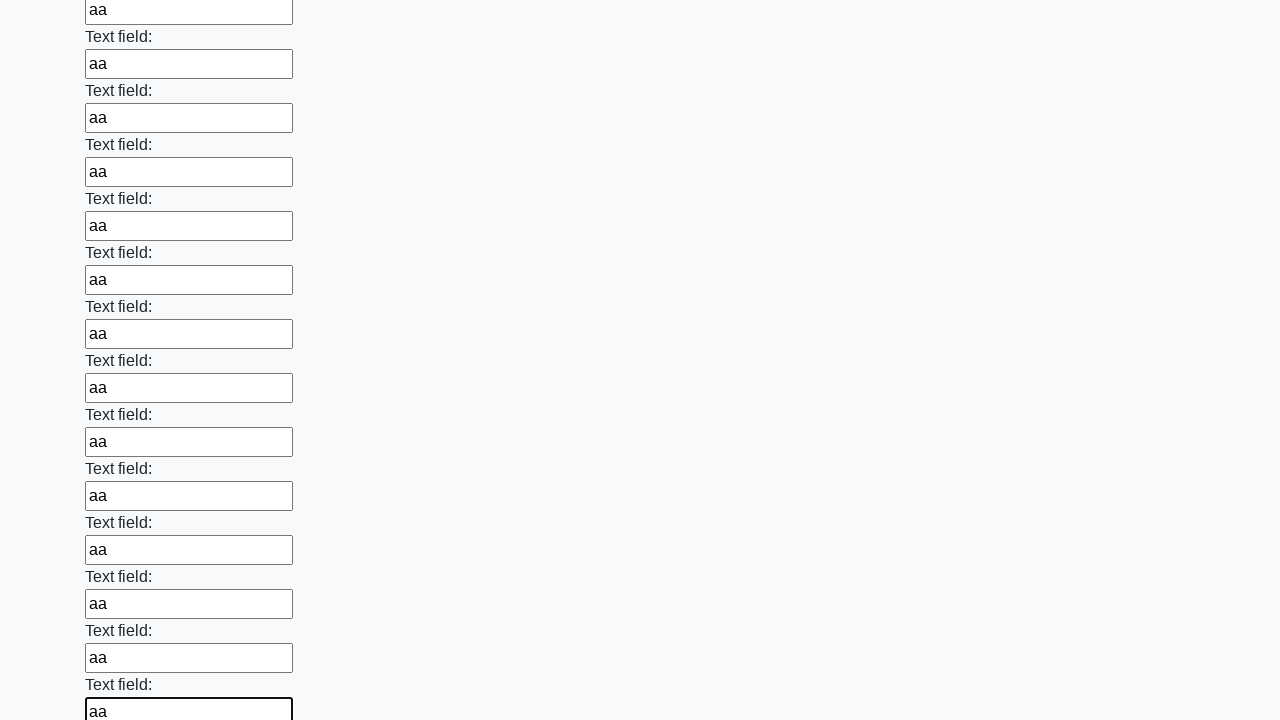

Filled input field with 'aa' on input >> nth=77
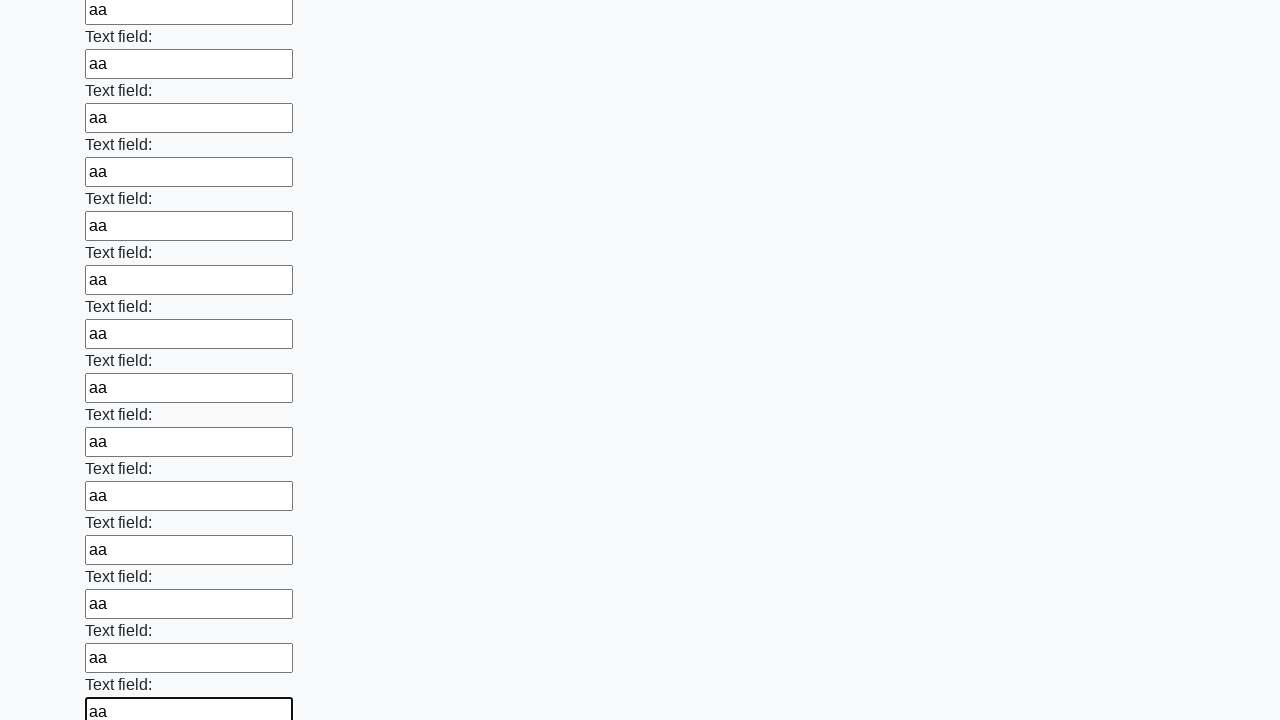

Filled input field with 'aa' on input >> nth=78
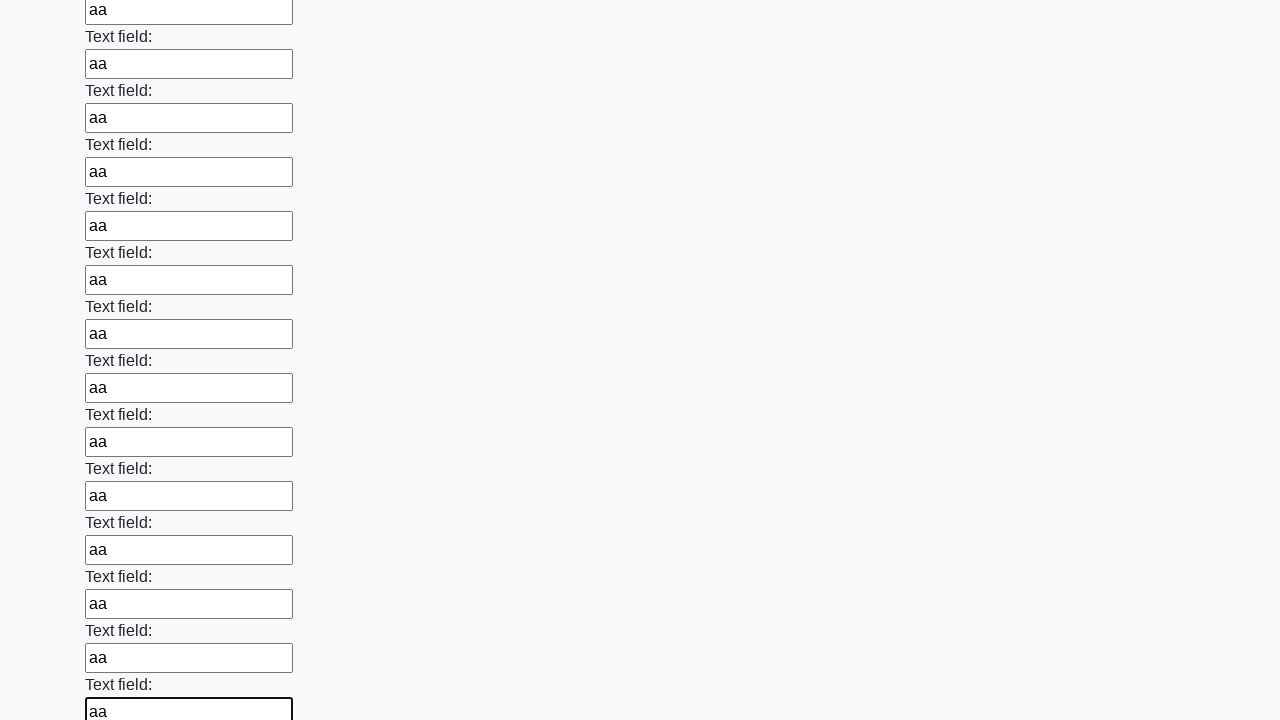

Filled input field with 'aa' on input >> nth=79
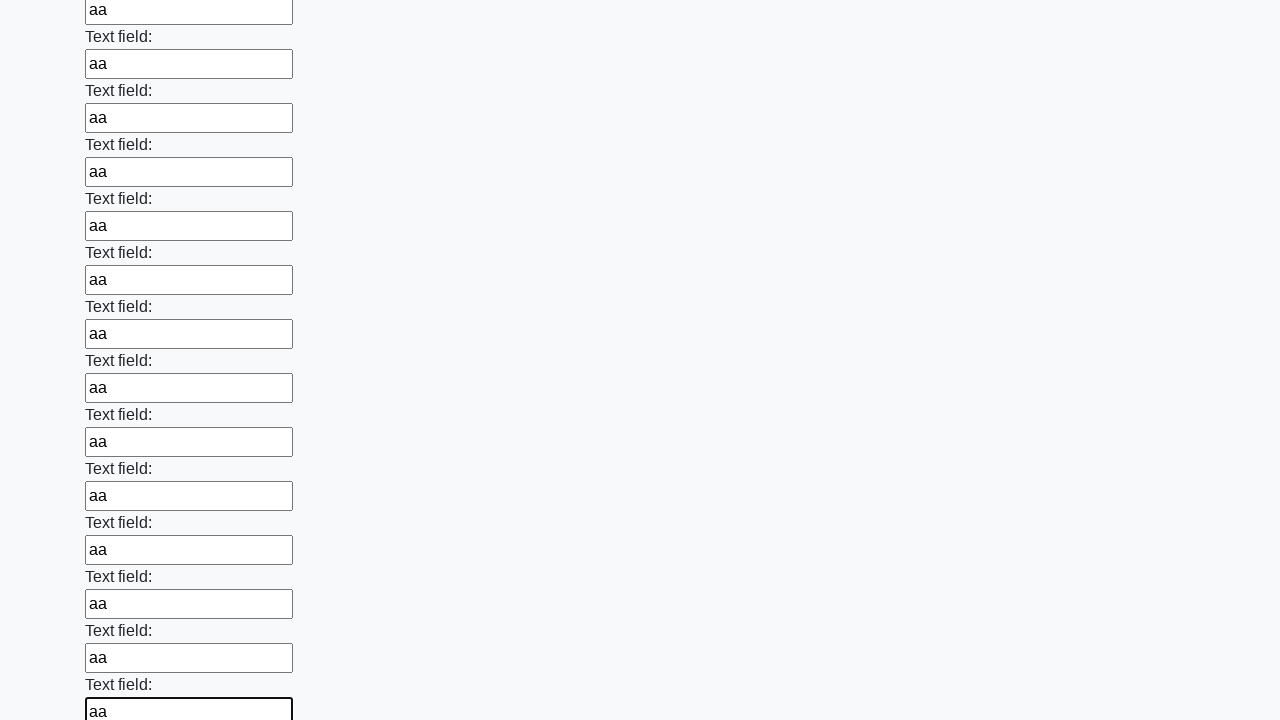

Filled input field with 'aa' on input >> nth=80
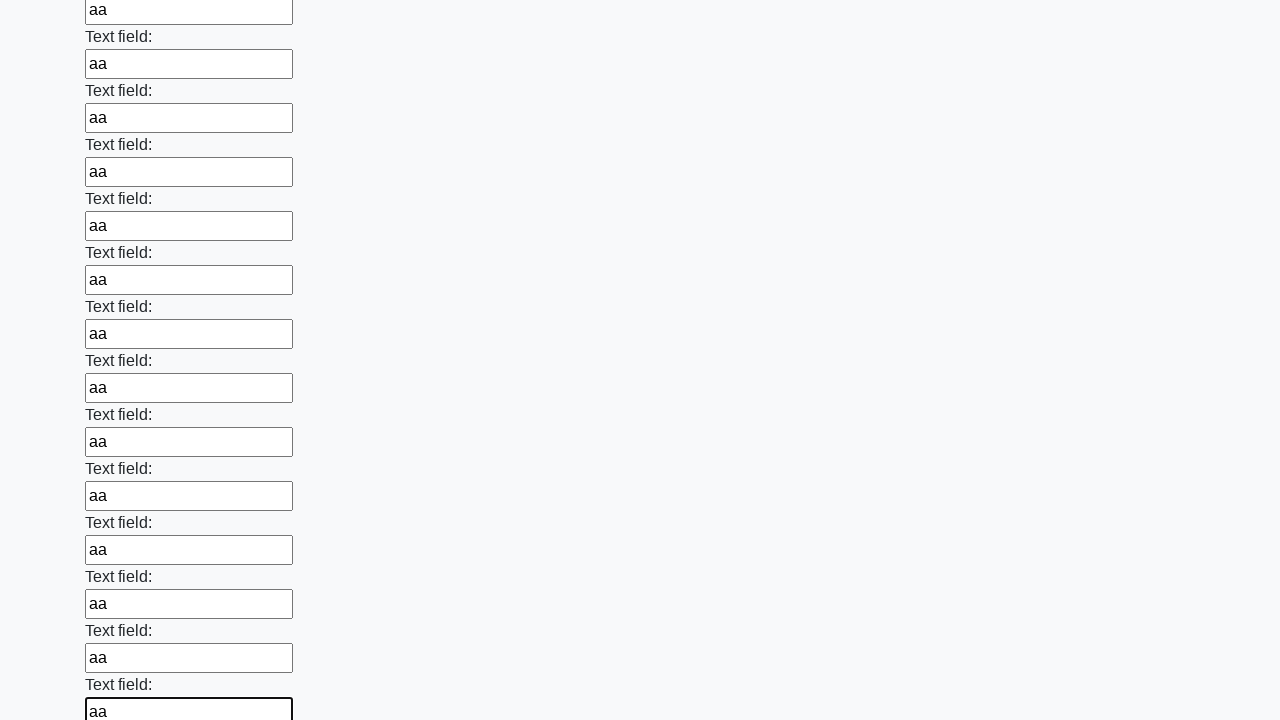

Filled input field with 'aa' on input >> nth=81
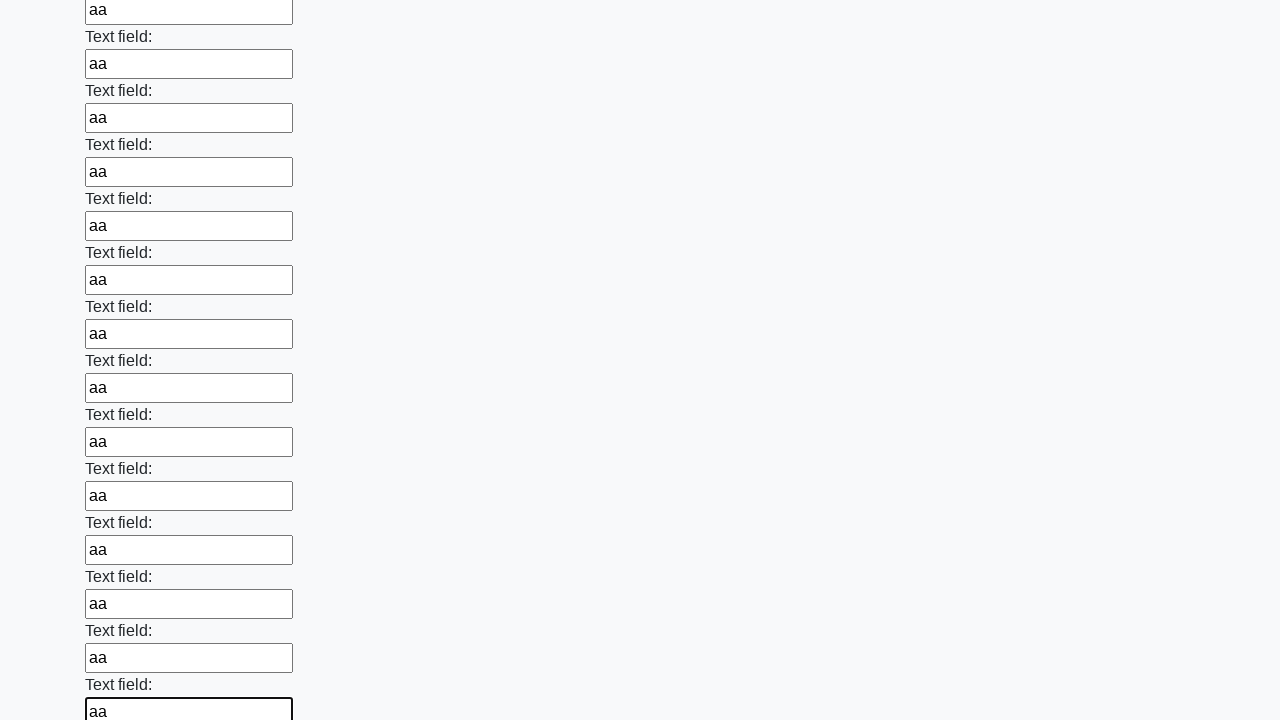

Filled input field with 'aa' on input >> nth=82
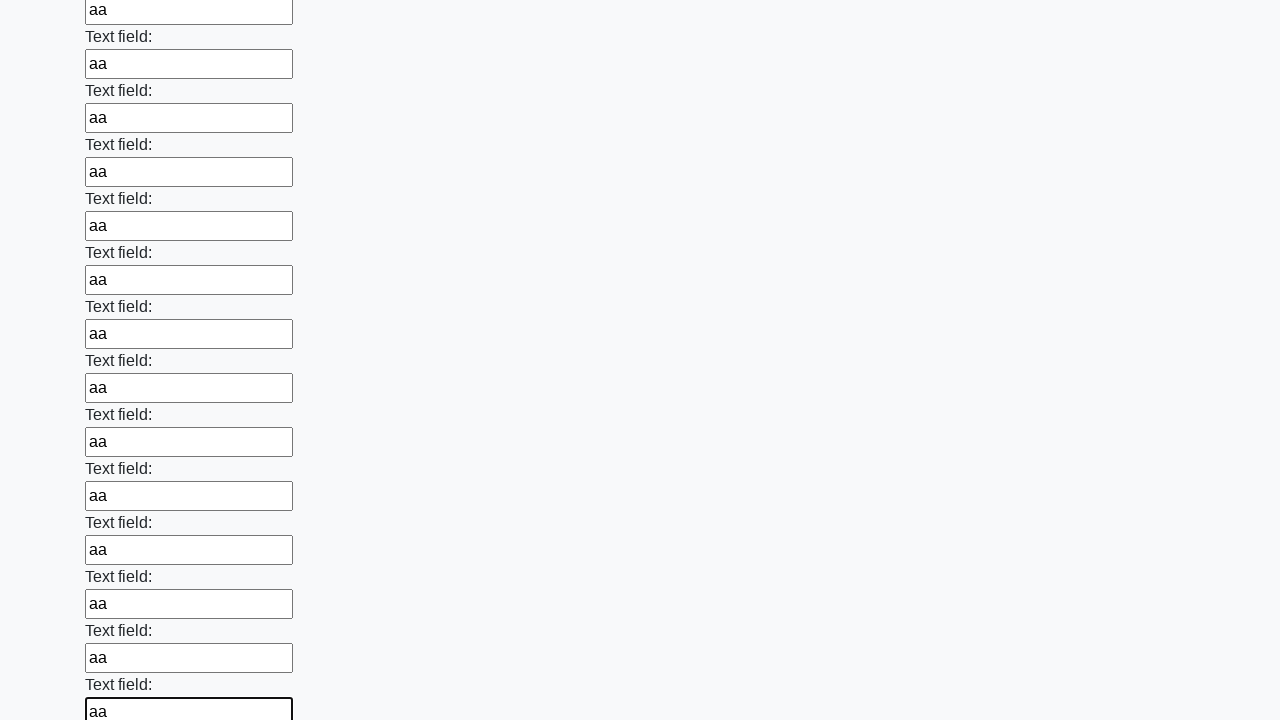

Filled input field with 'aa' on input >> nth=83
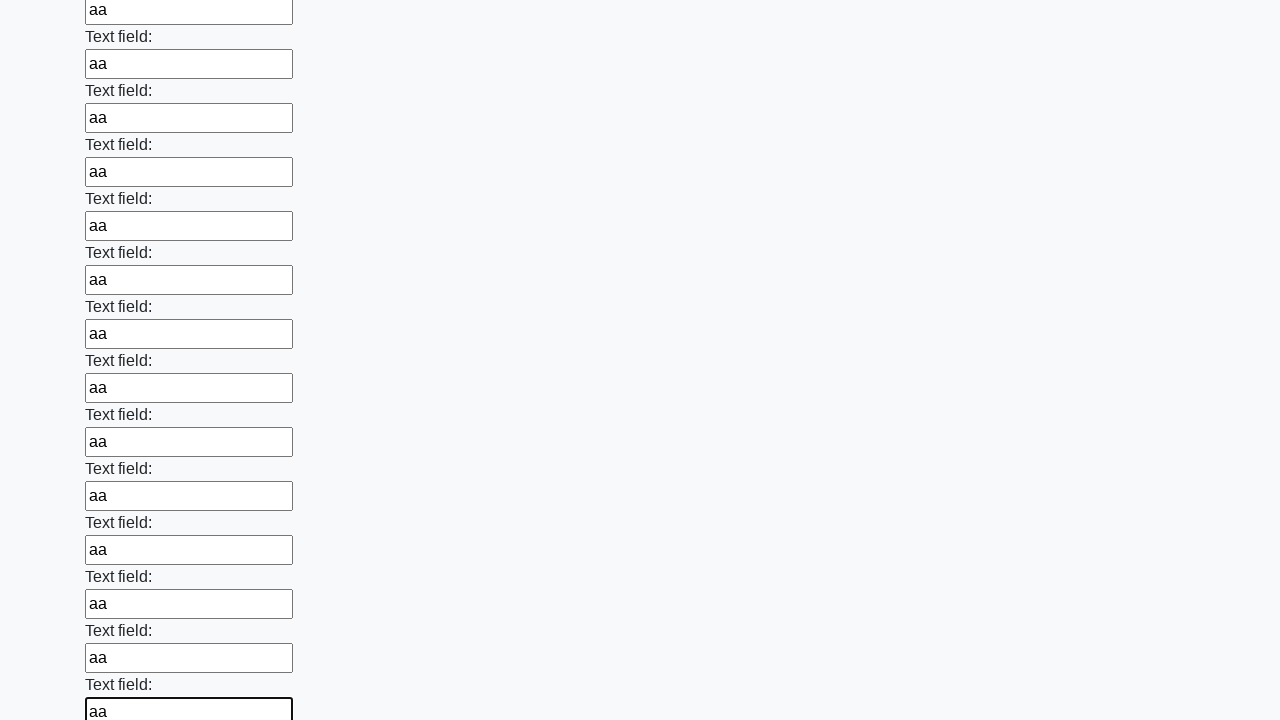

Filled input field with 'aa' on input >> nth=84
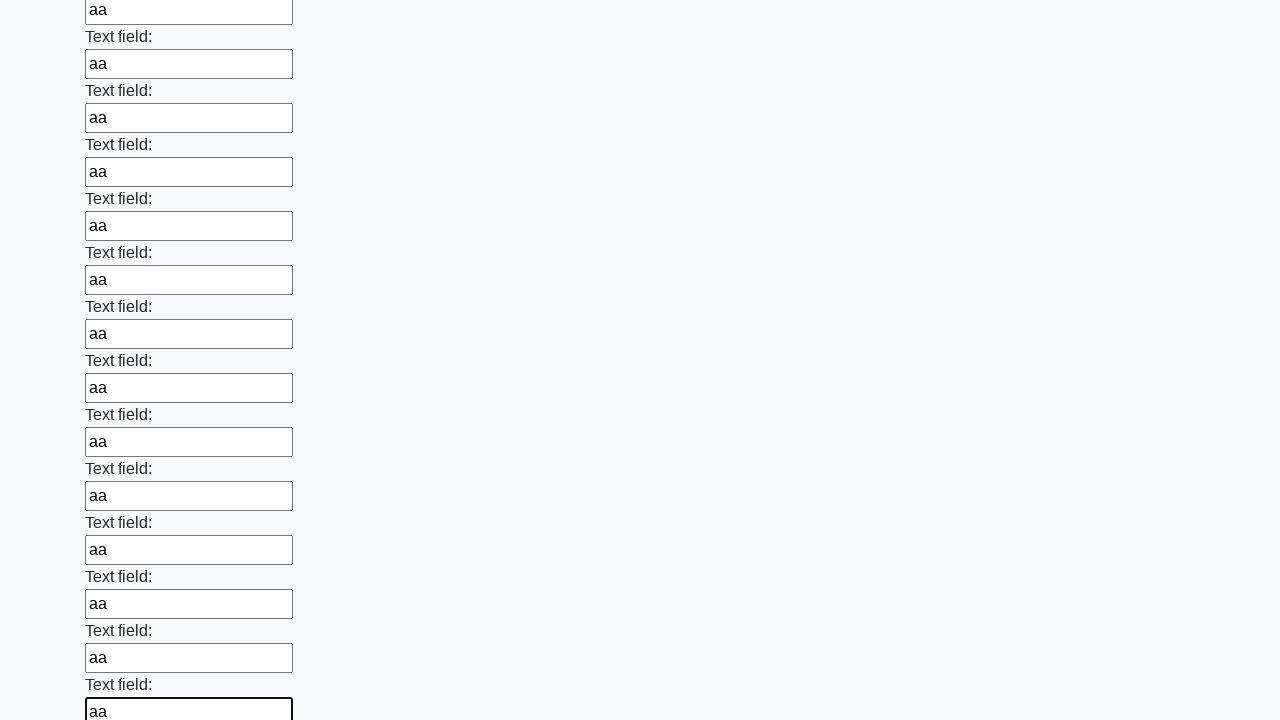

Filled input field with 'aa' on input >> nth=85
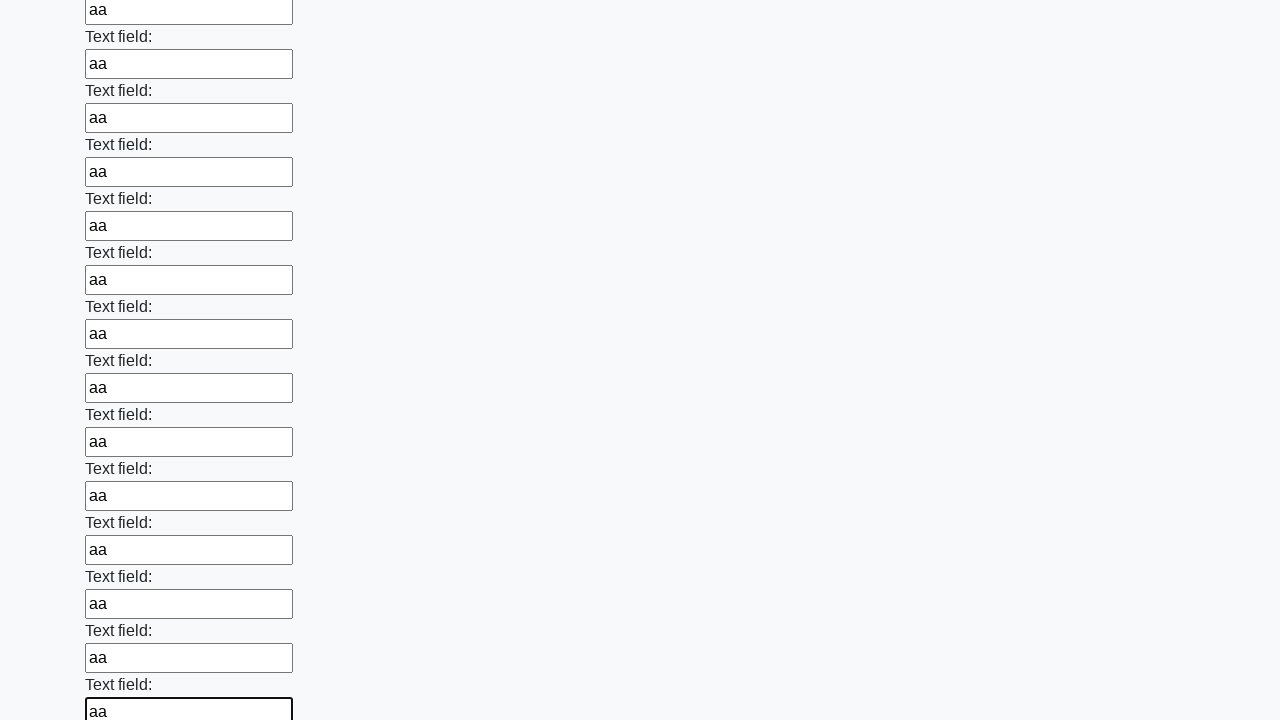

Filled input field with 'aa' on input >> nth=86
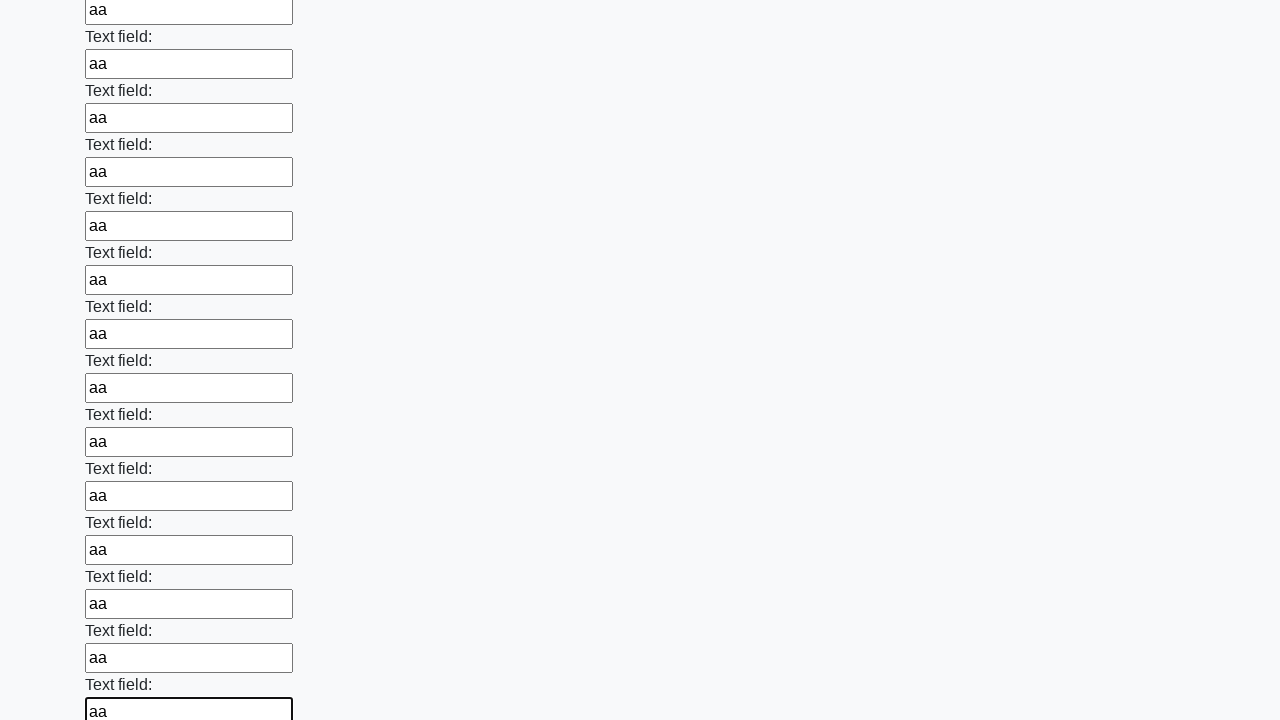

Filled input field with 'aa' on input >> nth=87
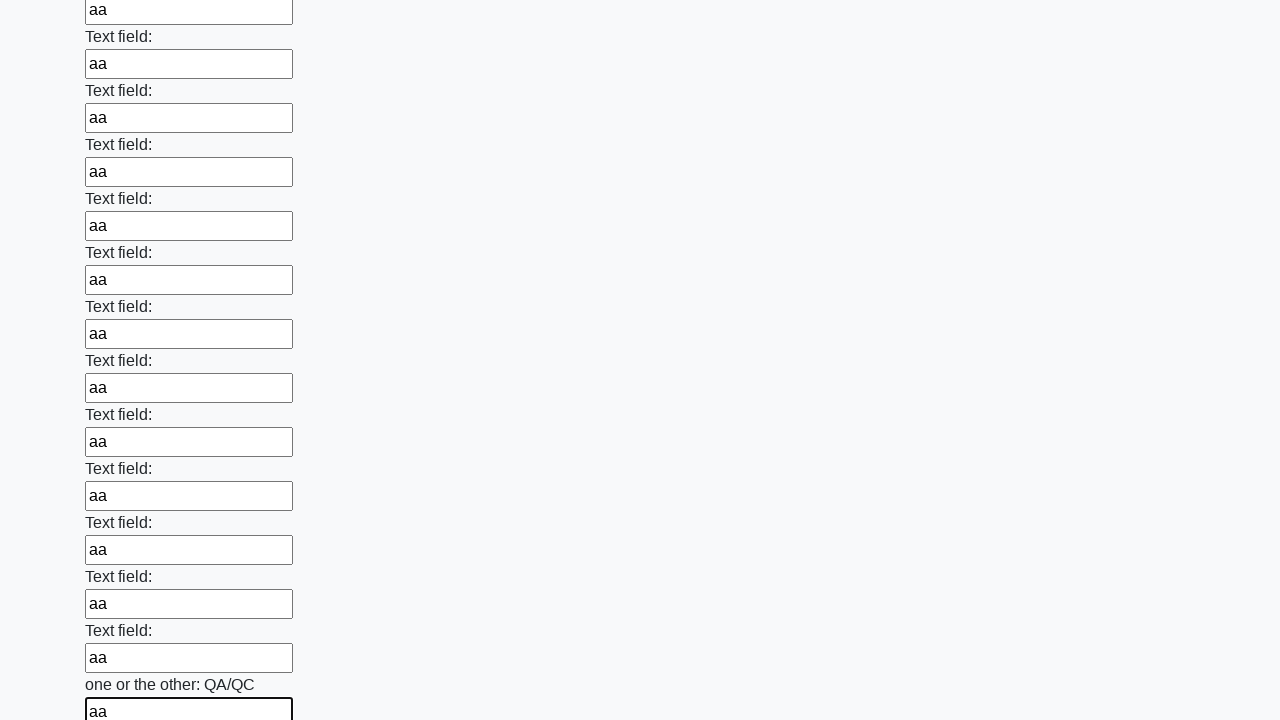

Filled input field with 'aa' on input >> nth=88
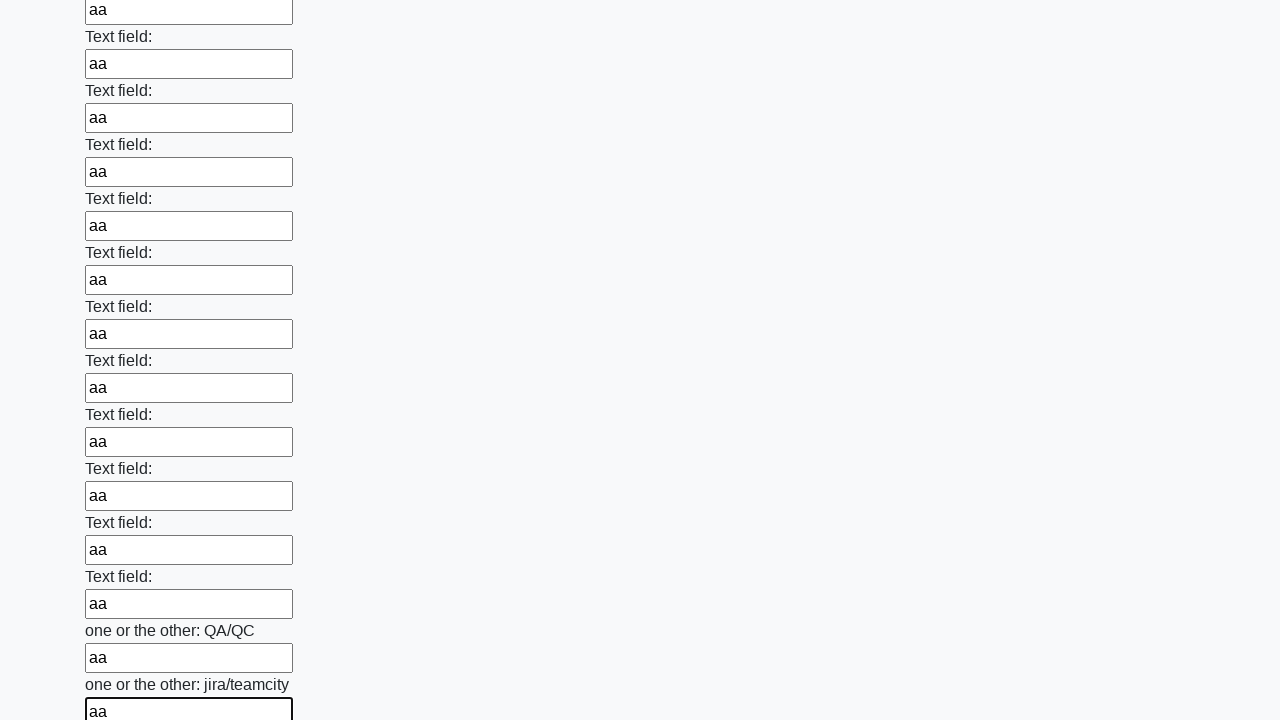

Filled input field with 'aa' on input >> nth=89
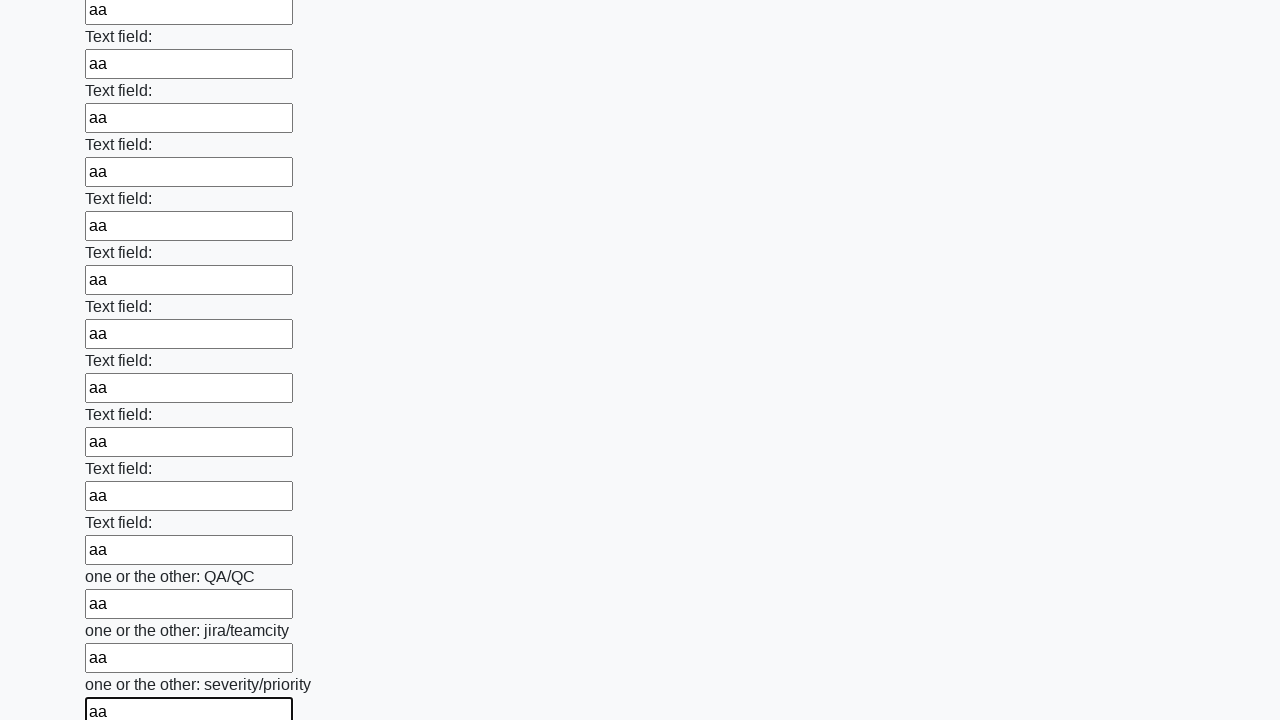

Filled input field with 'aa' on input >> nth=90
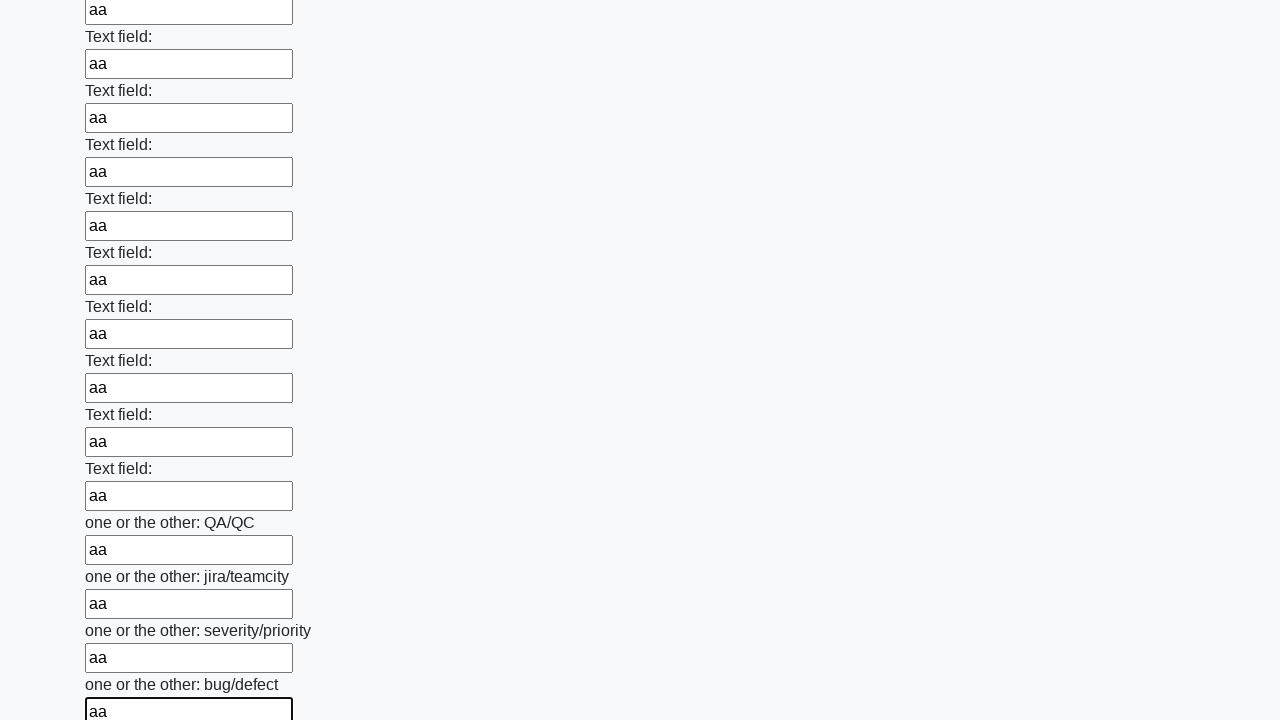

Filled input field with 'aa' on input >> nth=91
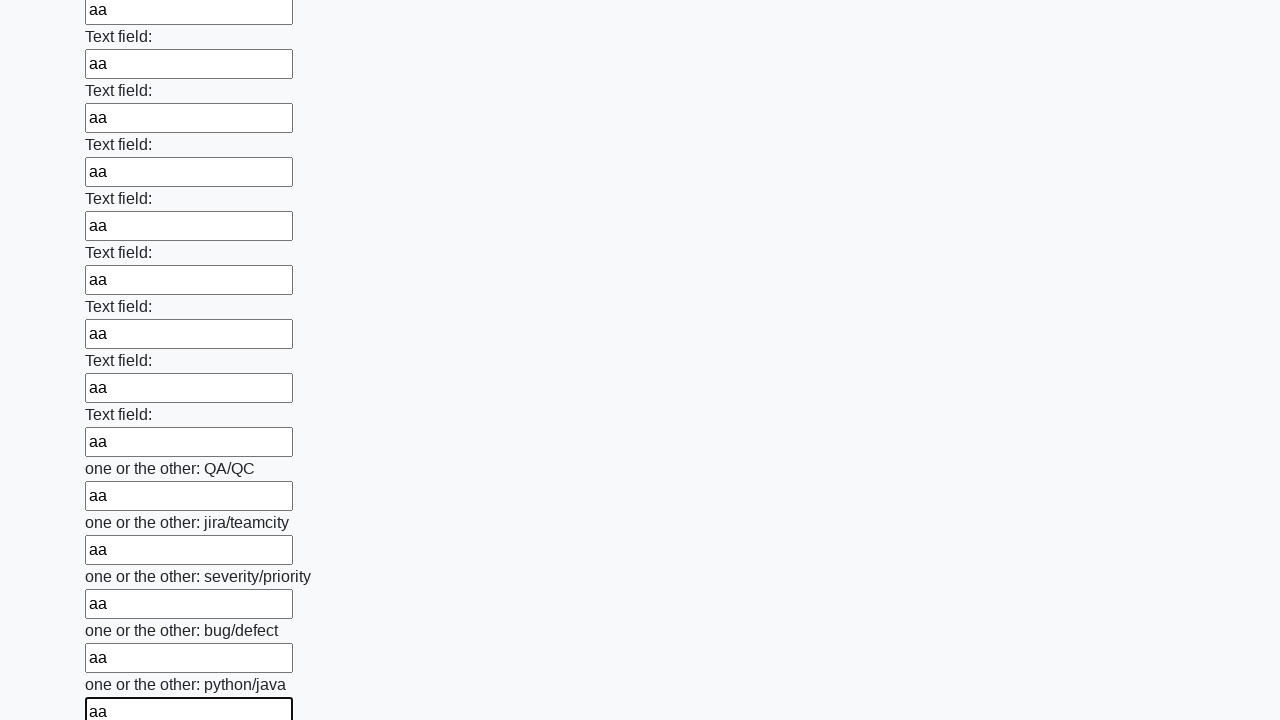

Filled input field with 'aa' on input >> nth=92
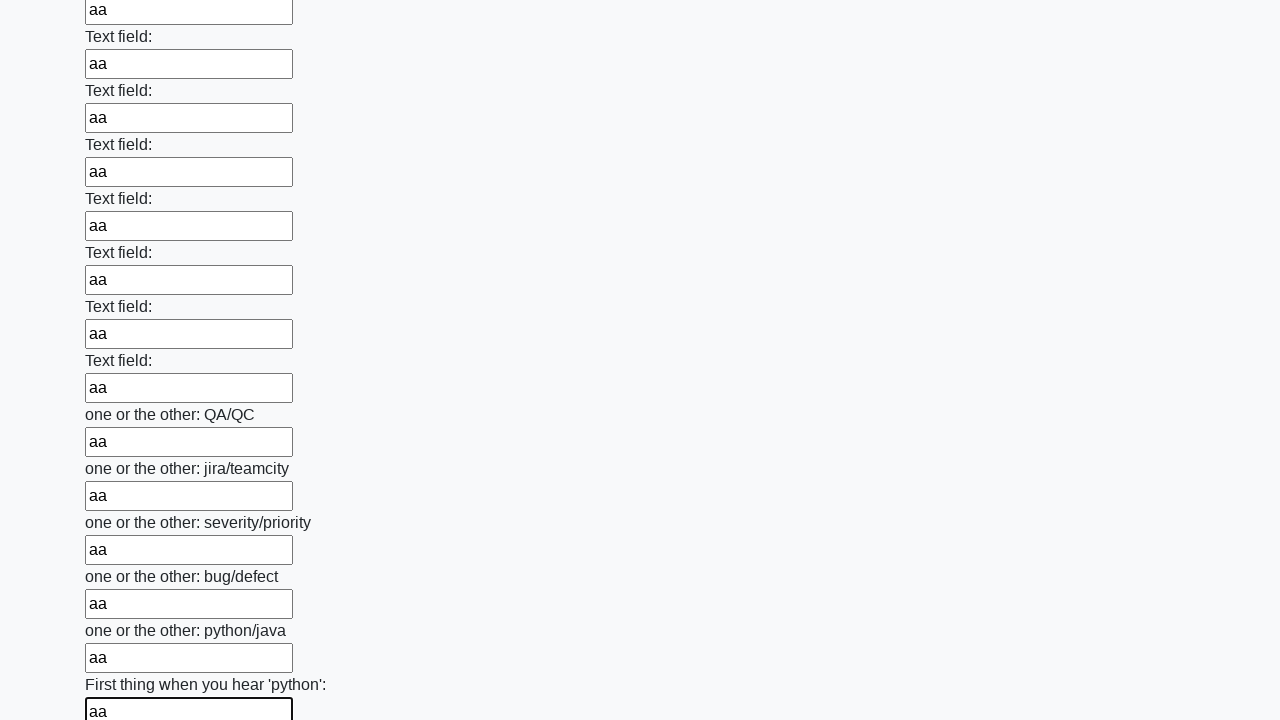

Filled input field with 'aa' on input >> nth=93
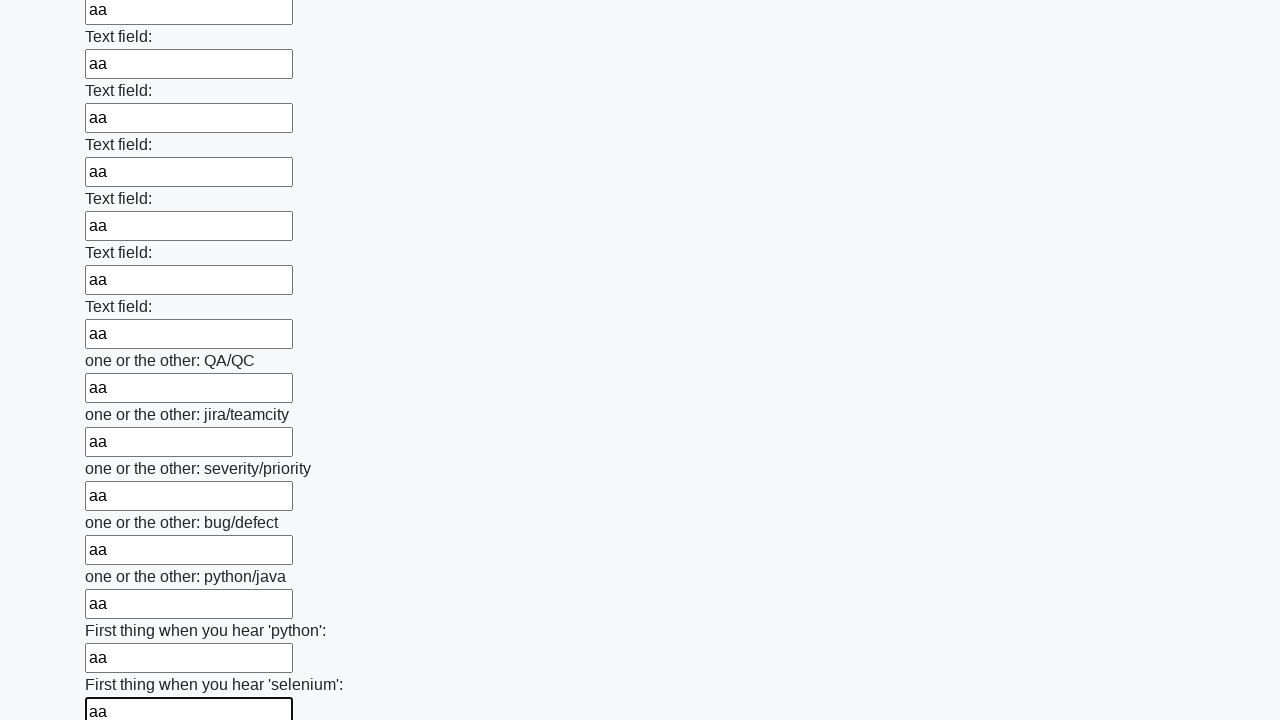

Filled input field with 'aa' on input >> nth=94
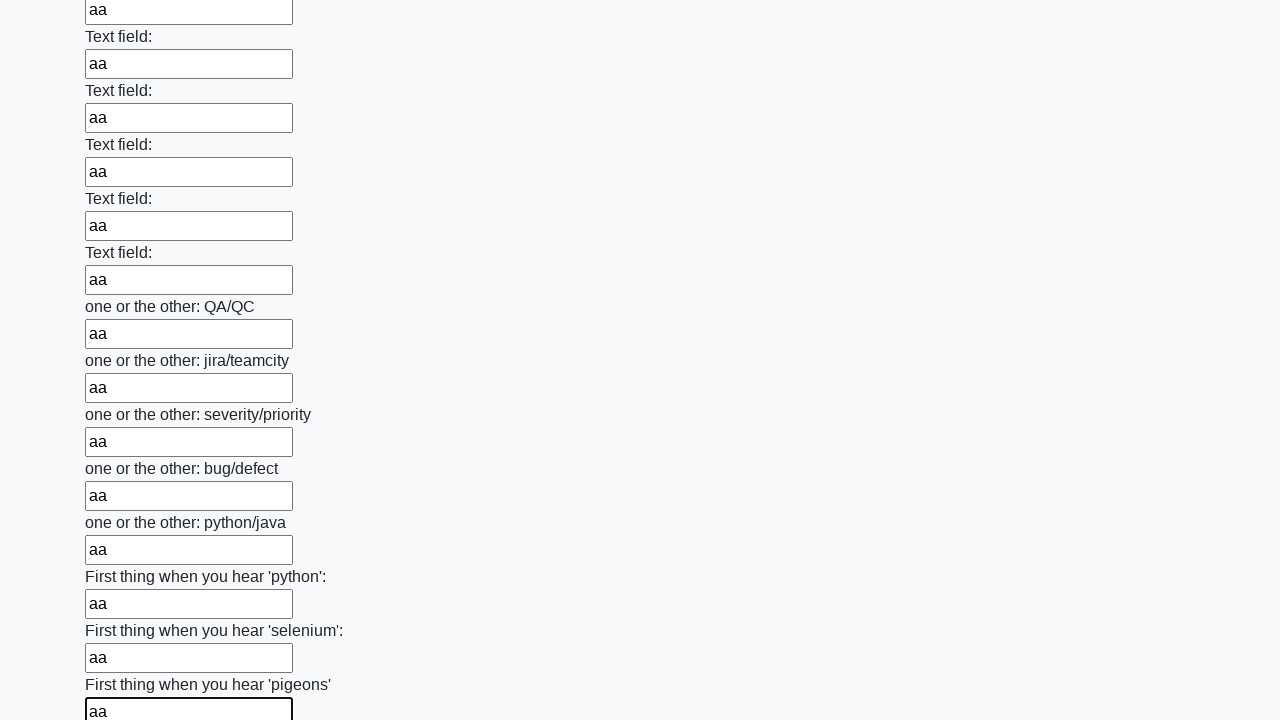

Filled input field with 'aa' on input >> nth=95
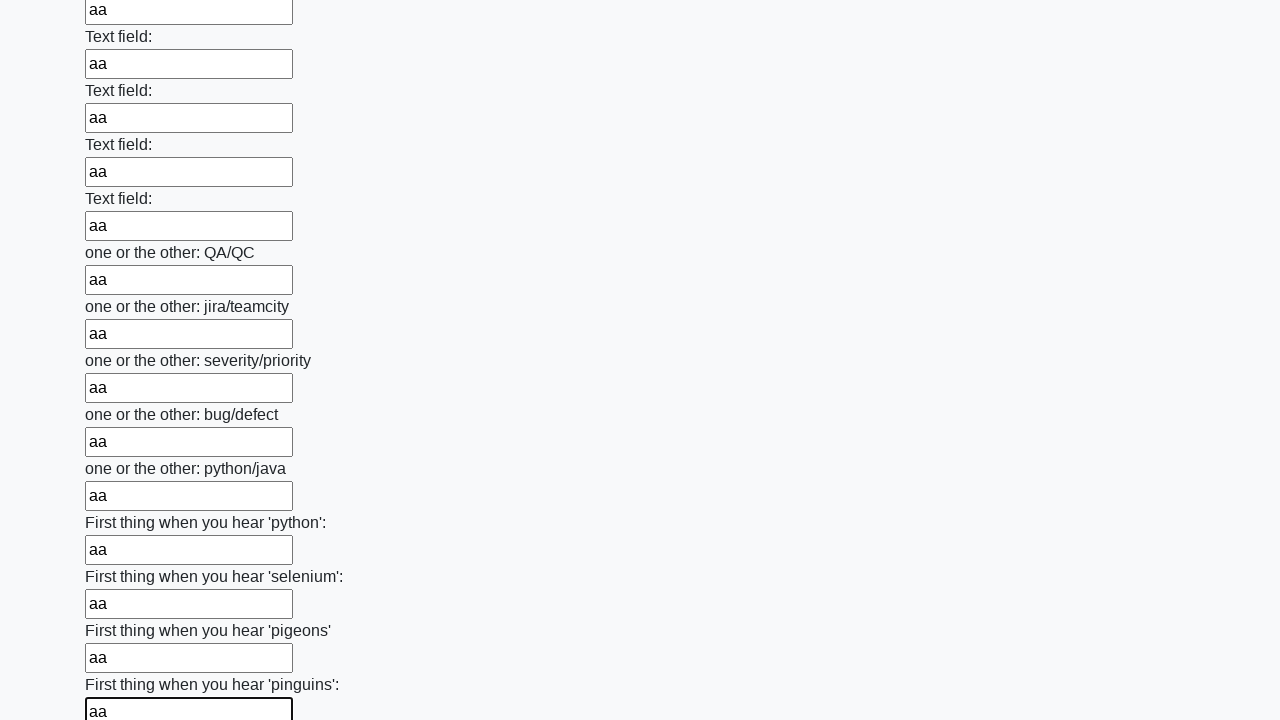

Filled input field with 'aa' on input >> nth=96
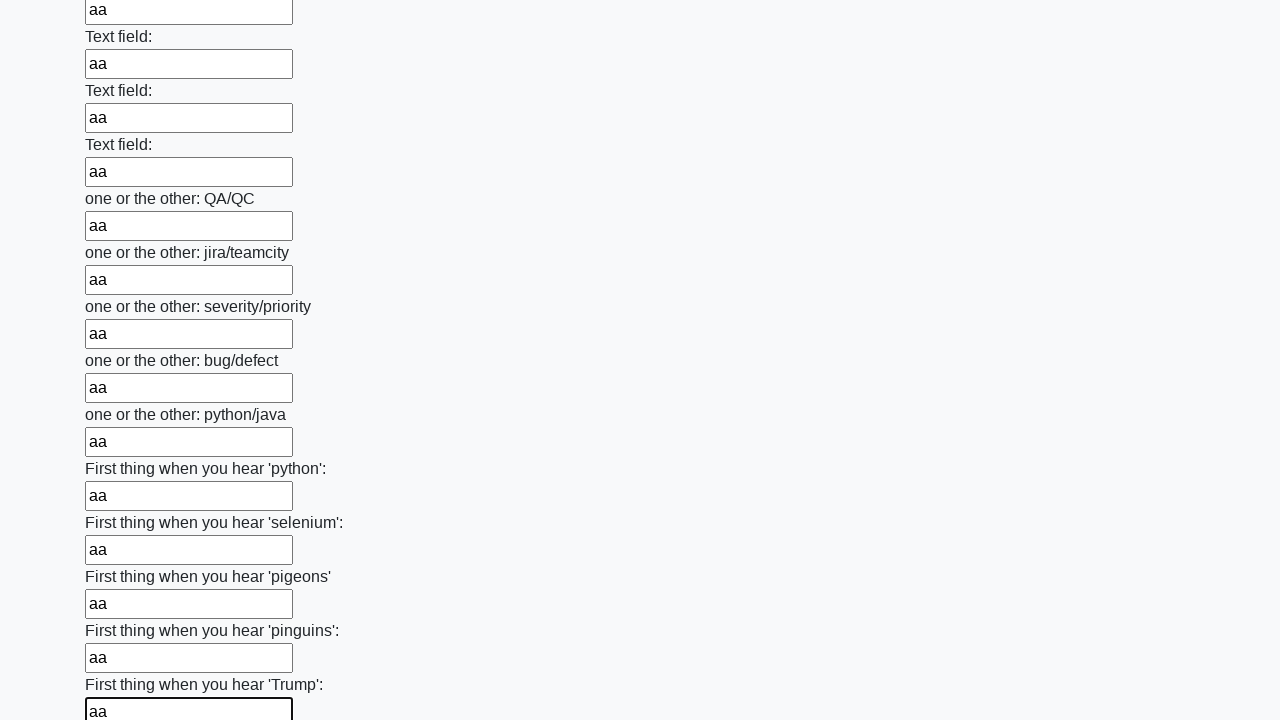

Filled input field with 'aa' on input >> nth=97
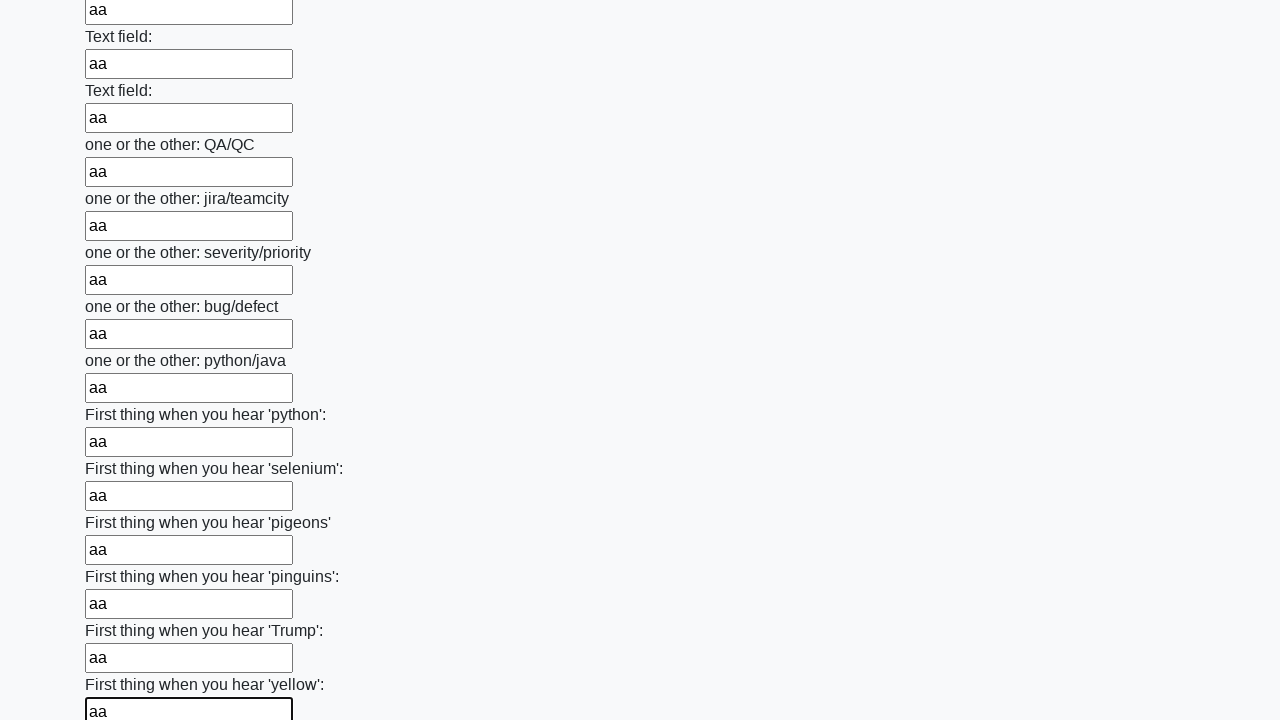

Filled input field with 'aa' on input >> nth=98
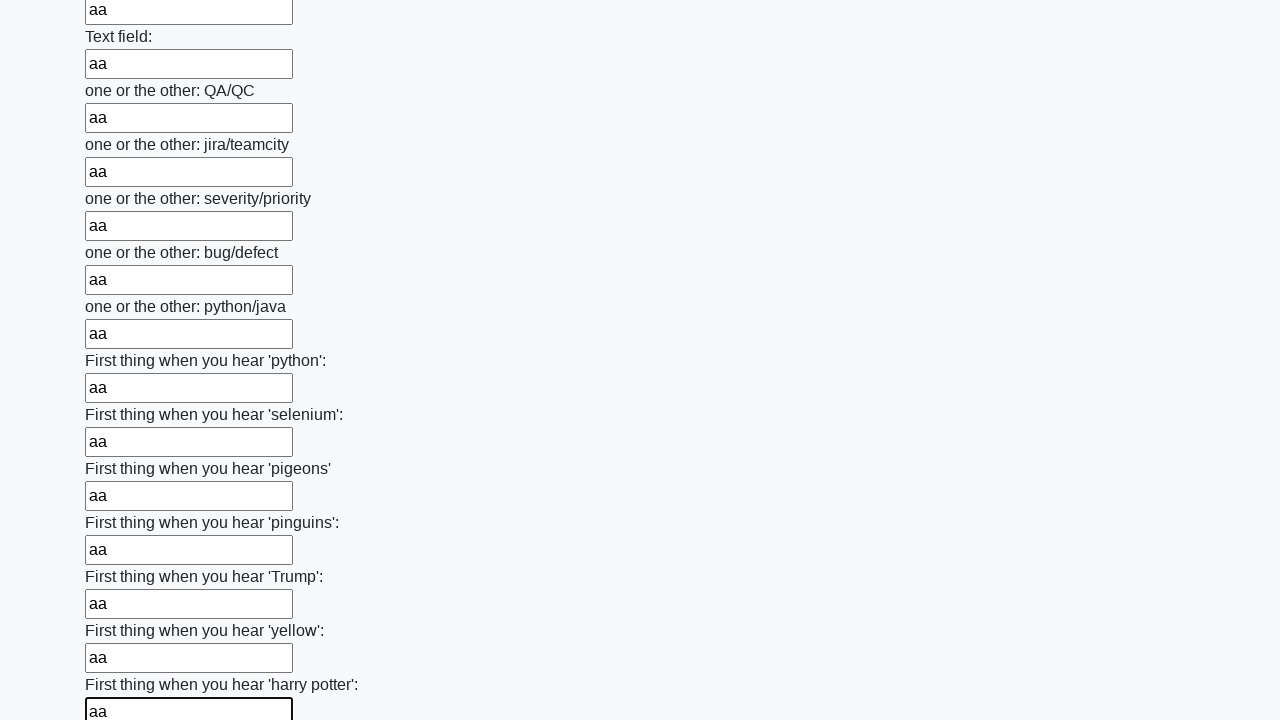

Filled input field with 'aa' on input >> nth=99
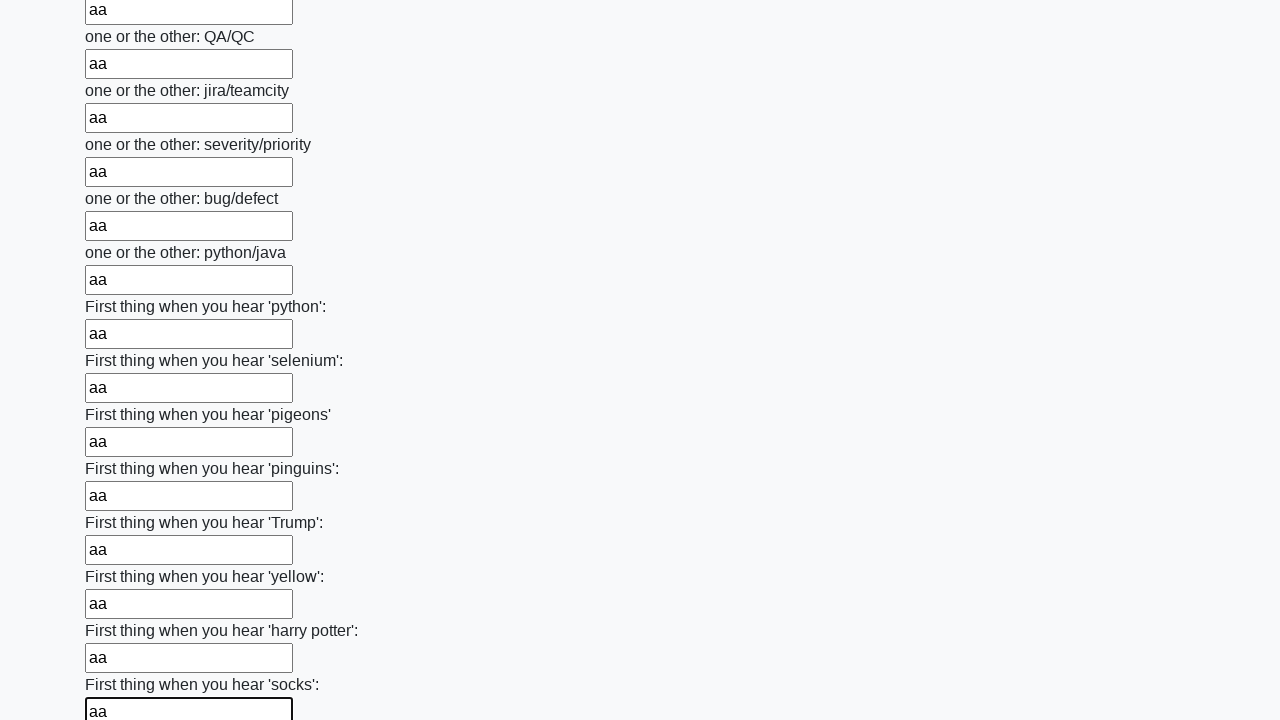

Clicked the submit button at (123, 611) on button.btn
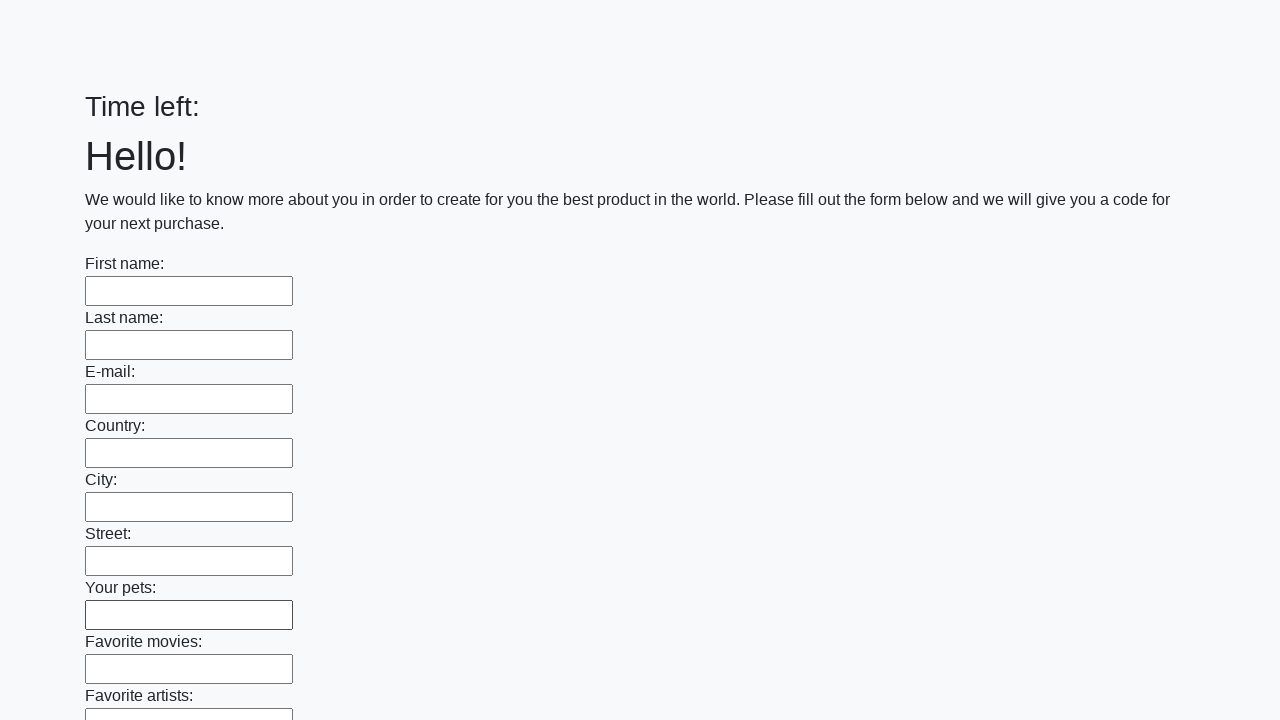

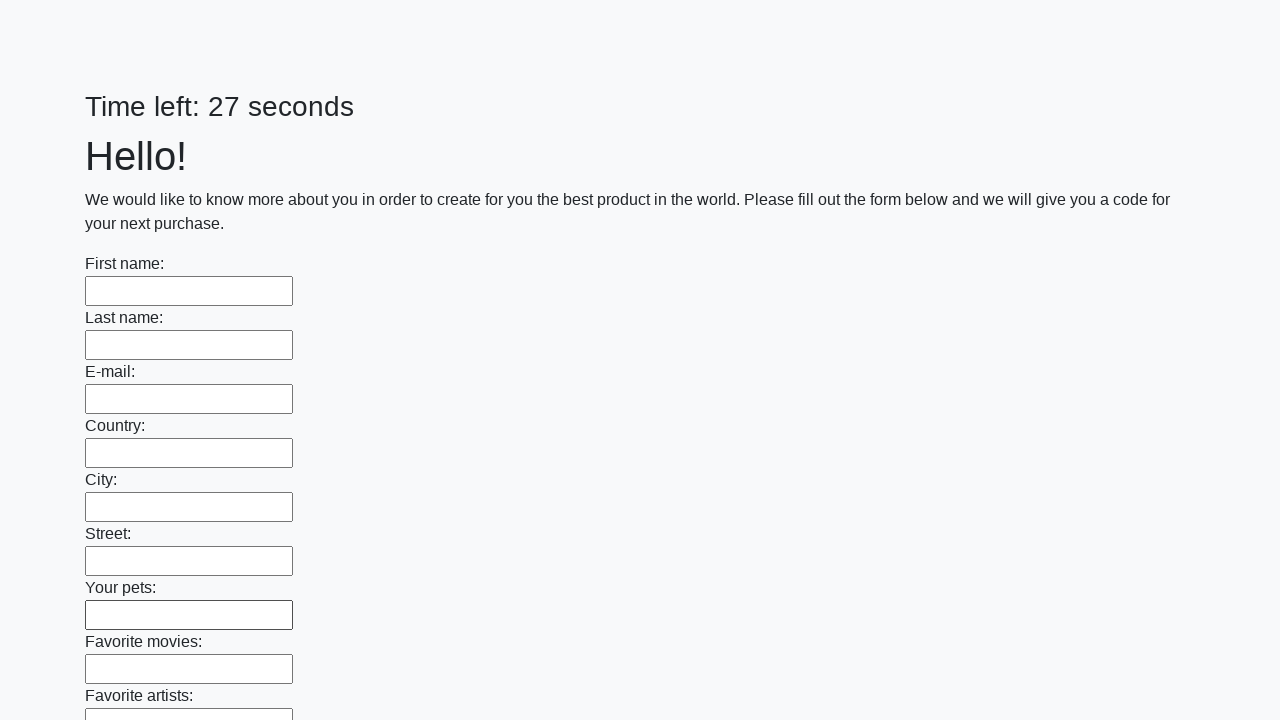